Tests slider interaction by sending arrow key events to move the slider

Starting URL: https://demoqa.com/slider

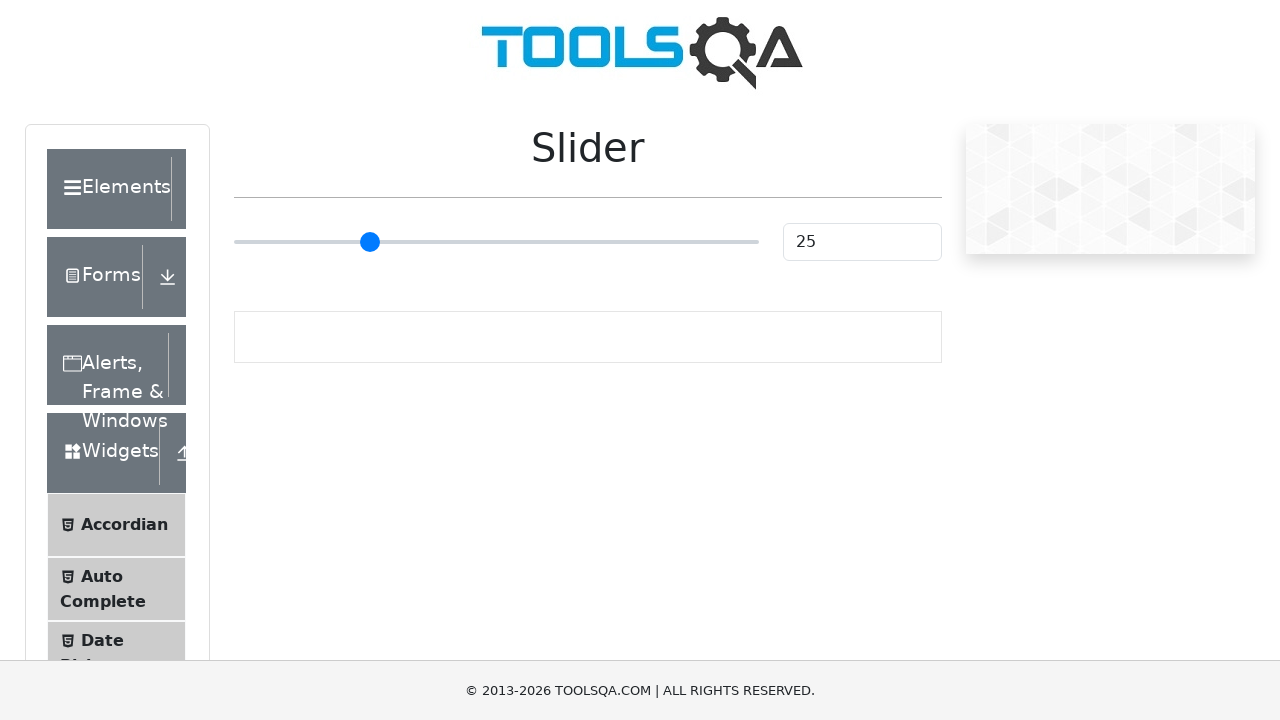

Located slider element on the page
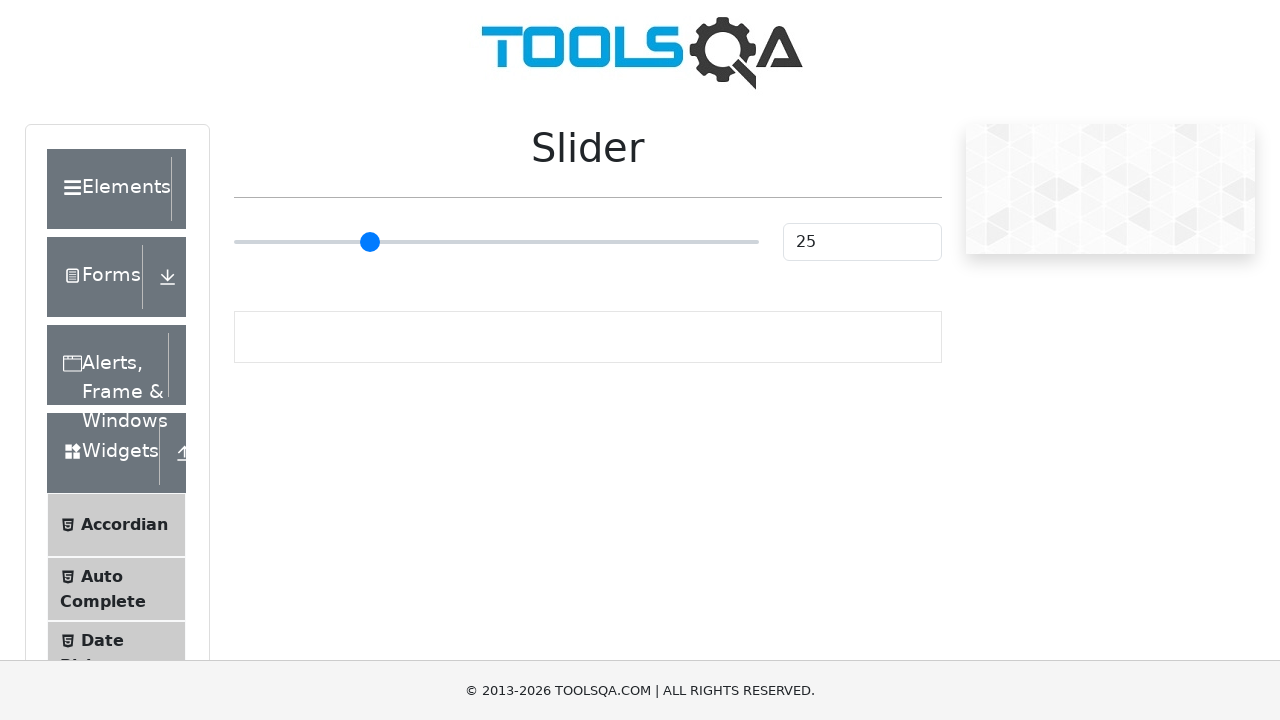

Pressed ArrowRight key to move slider (iteration 1/100) on .range-slider
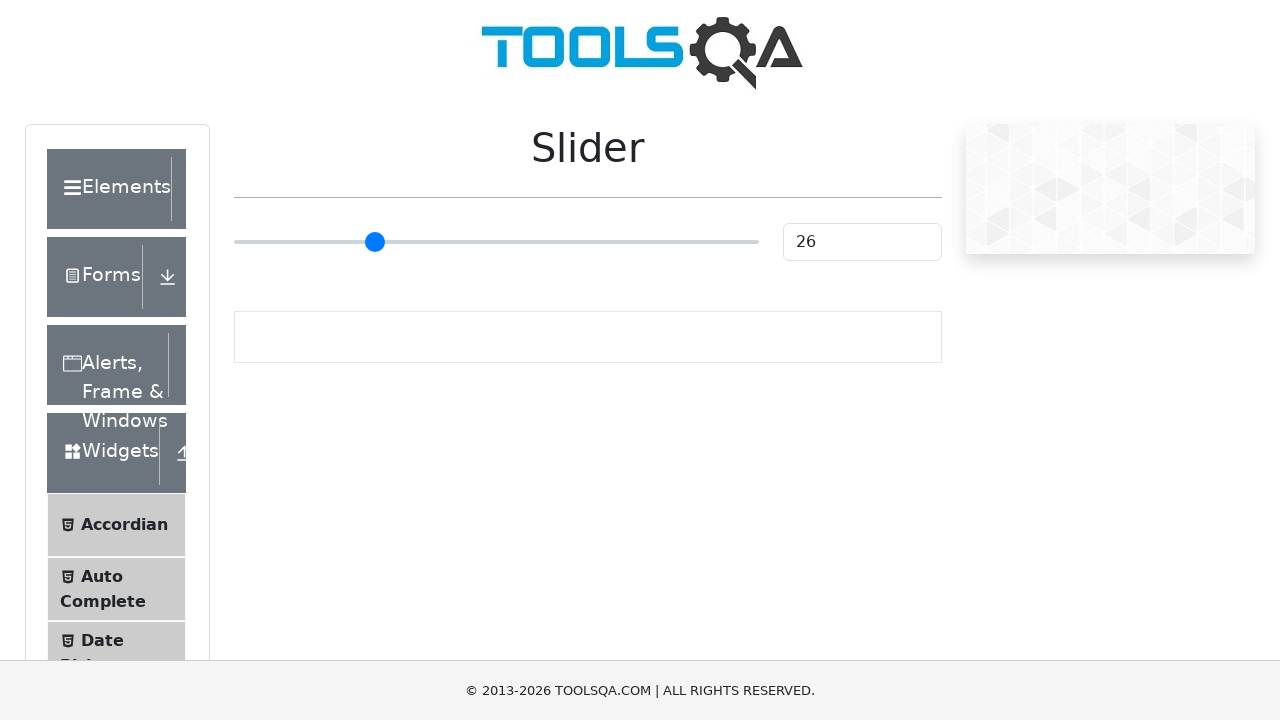

Pressed ArrowRight key to move slider (iteration 2/100) on .range-slider
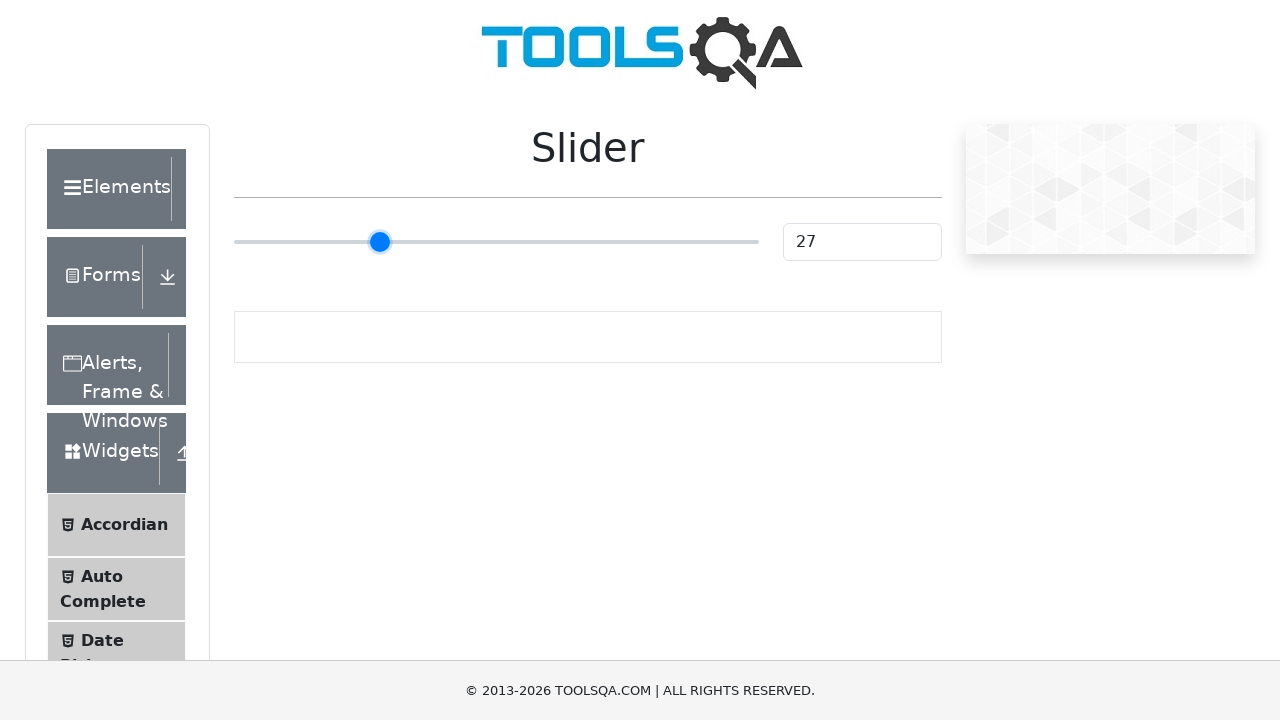

Pressed ArrowRight key to move slider (iteration 3/100) on .range-slider
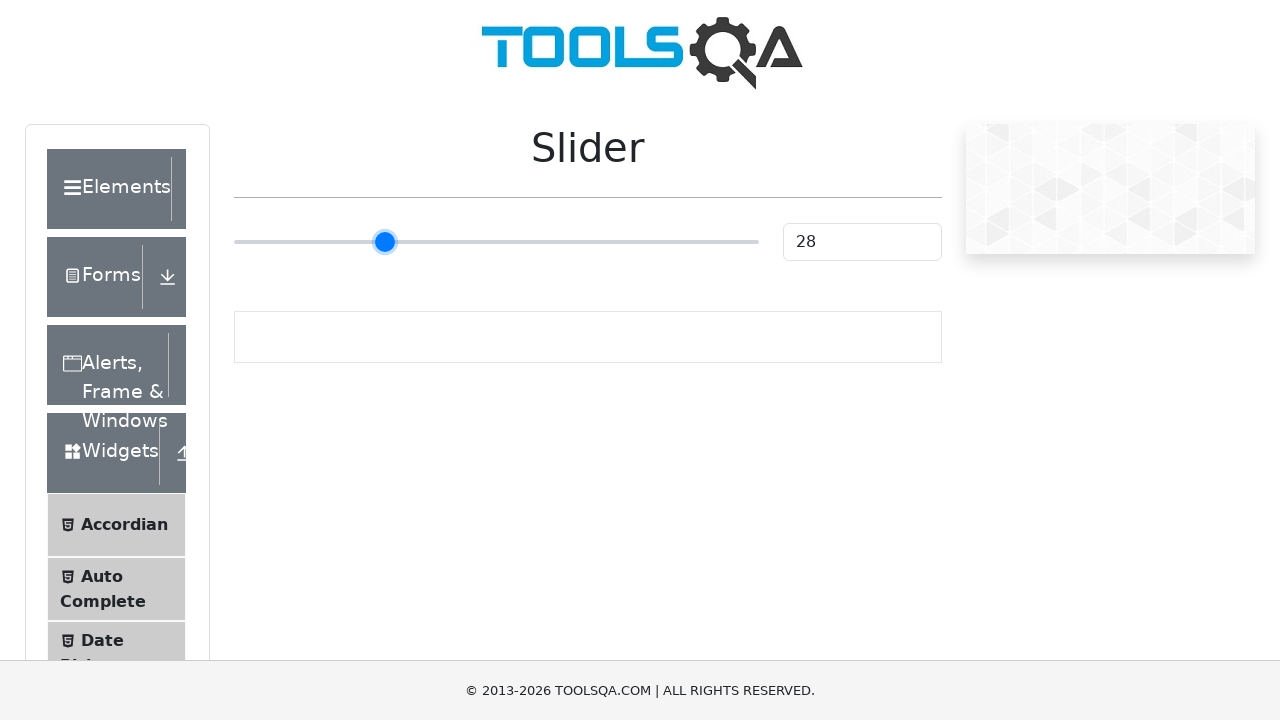

Pressed ArrowRight key to move slider (iteration 4/100) on .range-slider
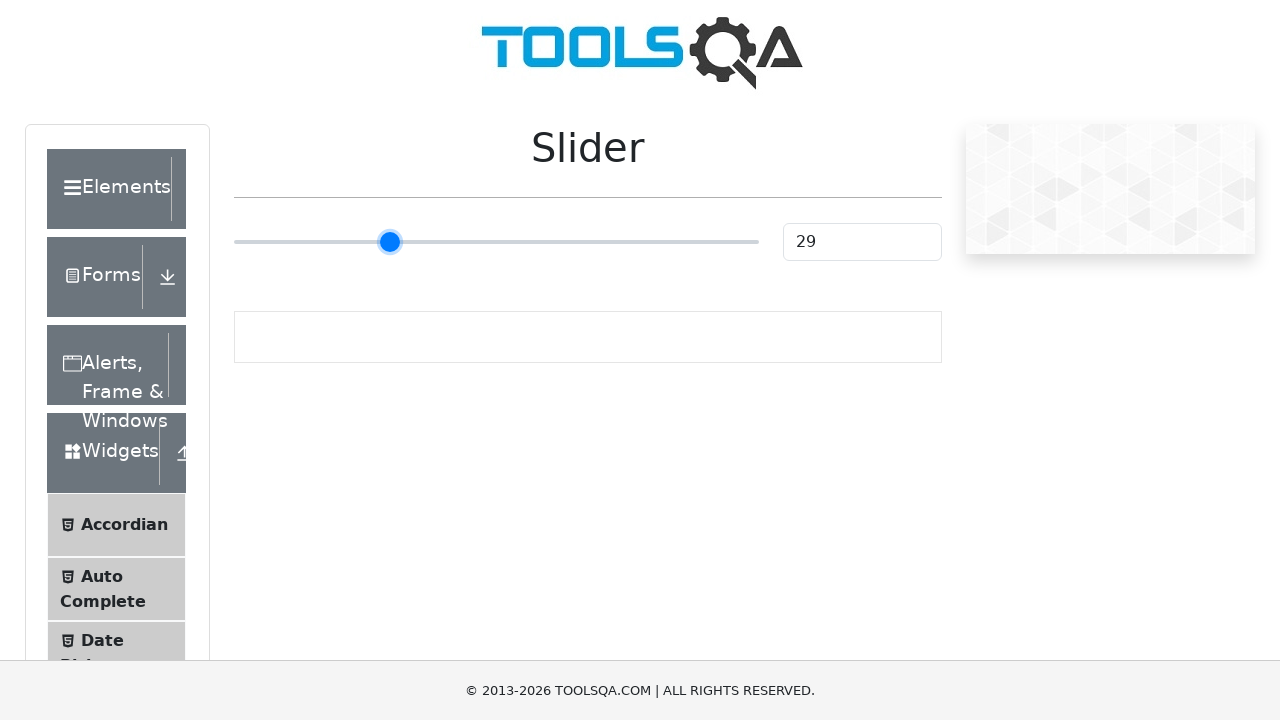

Pressed ArrowRight key to move slider (iteration 5/100) on .range-slider
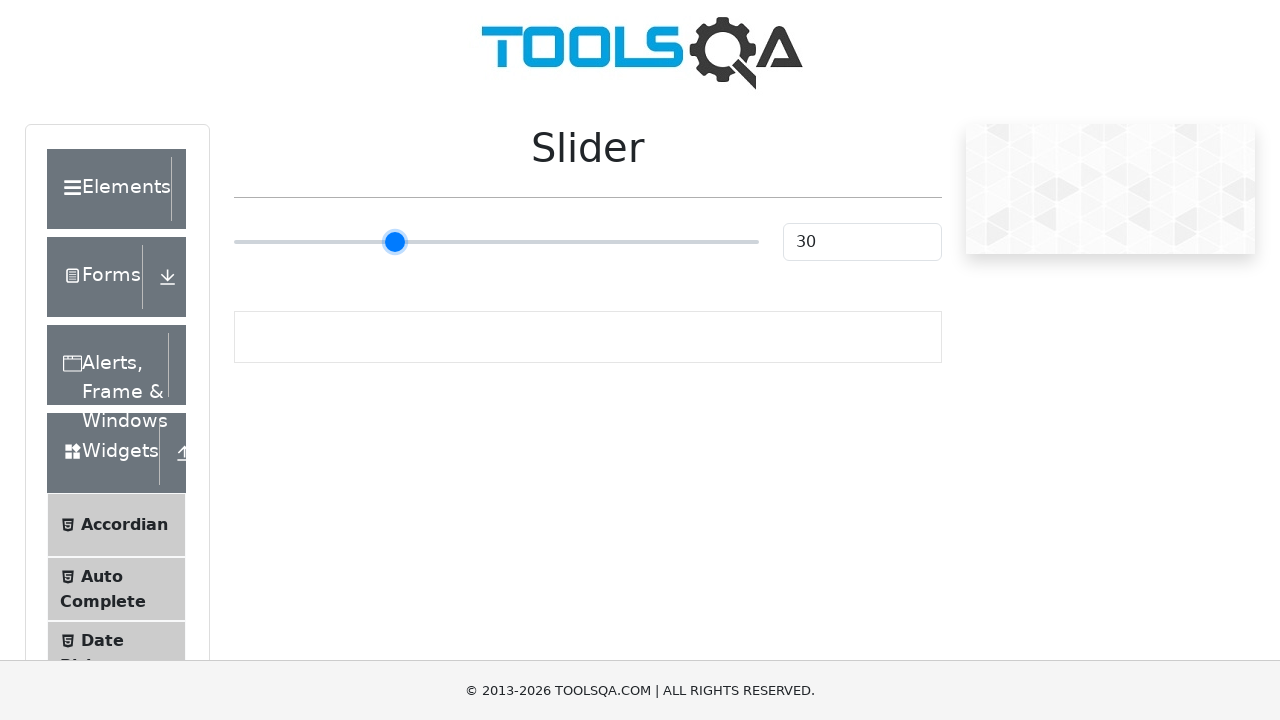

Pressed ArrowRight key to move slider (iteration 6/100) on .range-slider
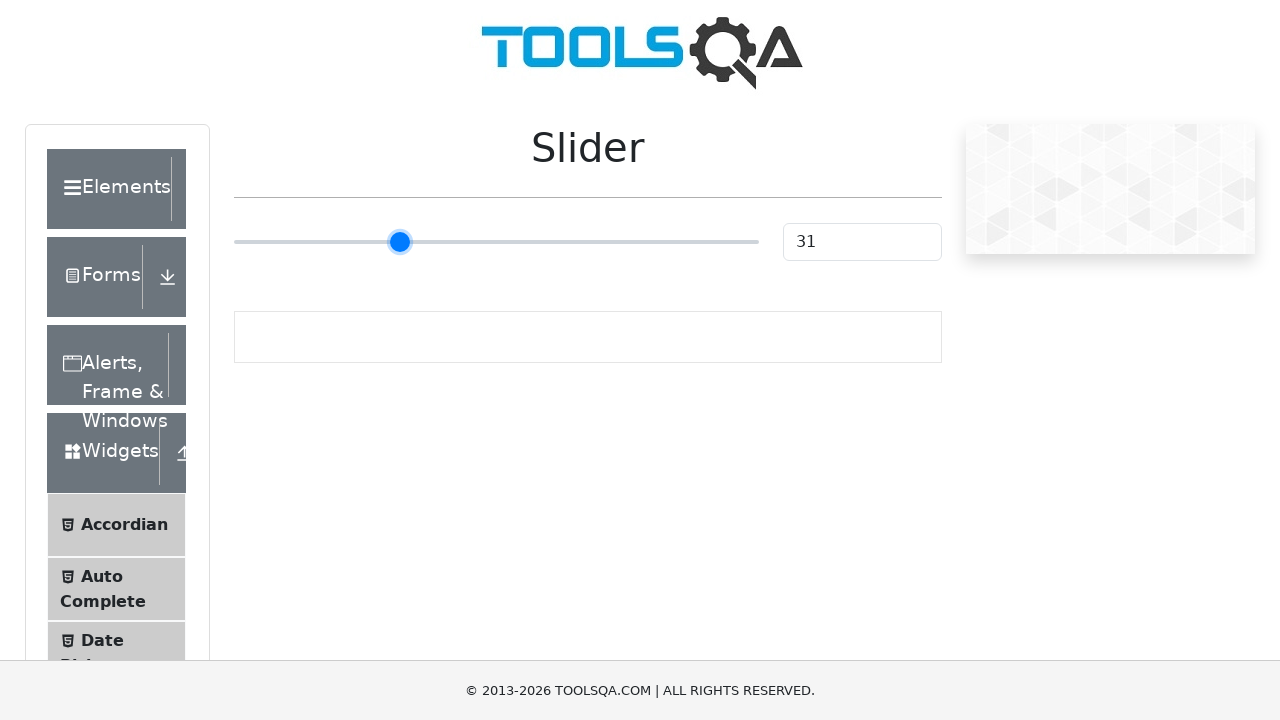

Pressed ArrowRight key to move slider (iteration 7/100) on .range-slider
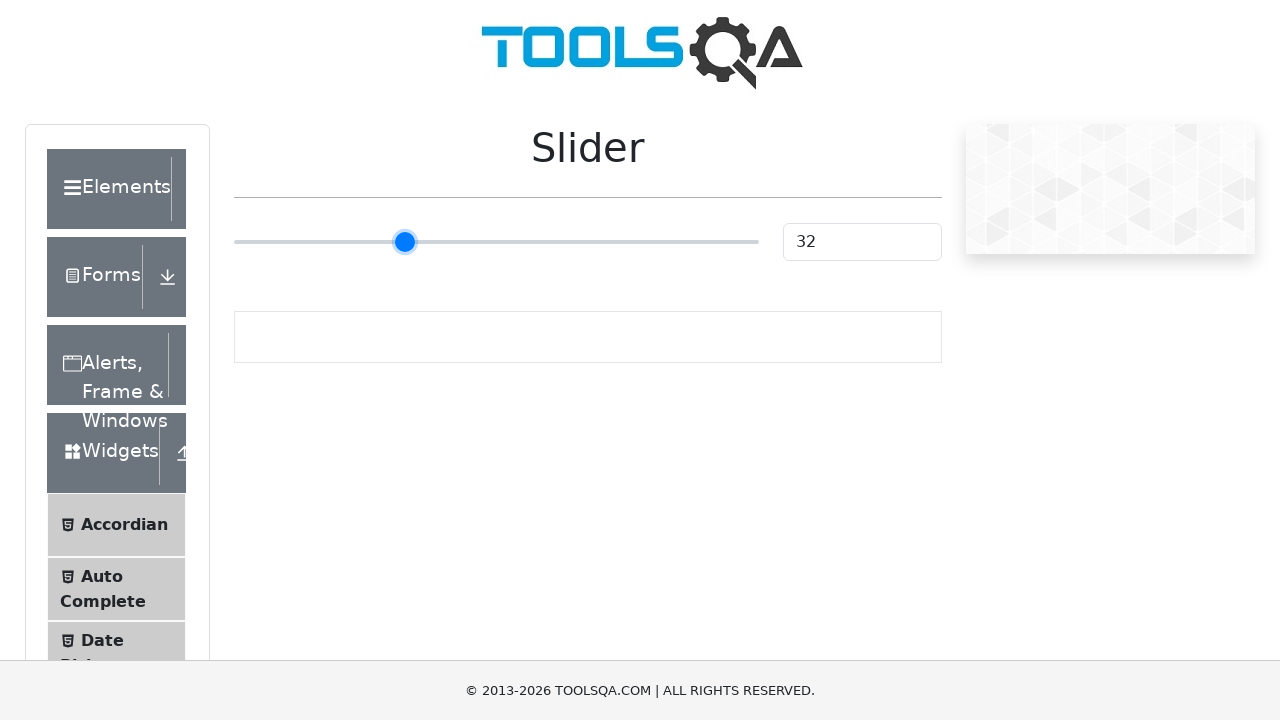

Pressed ArrowRight key to move slider (iteration 8/100) on .range-slider
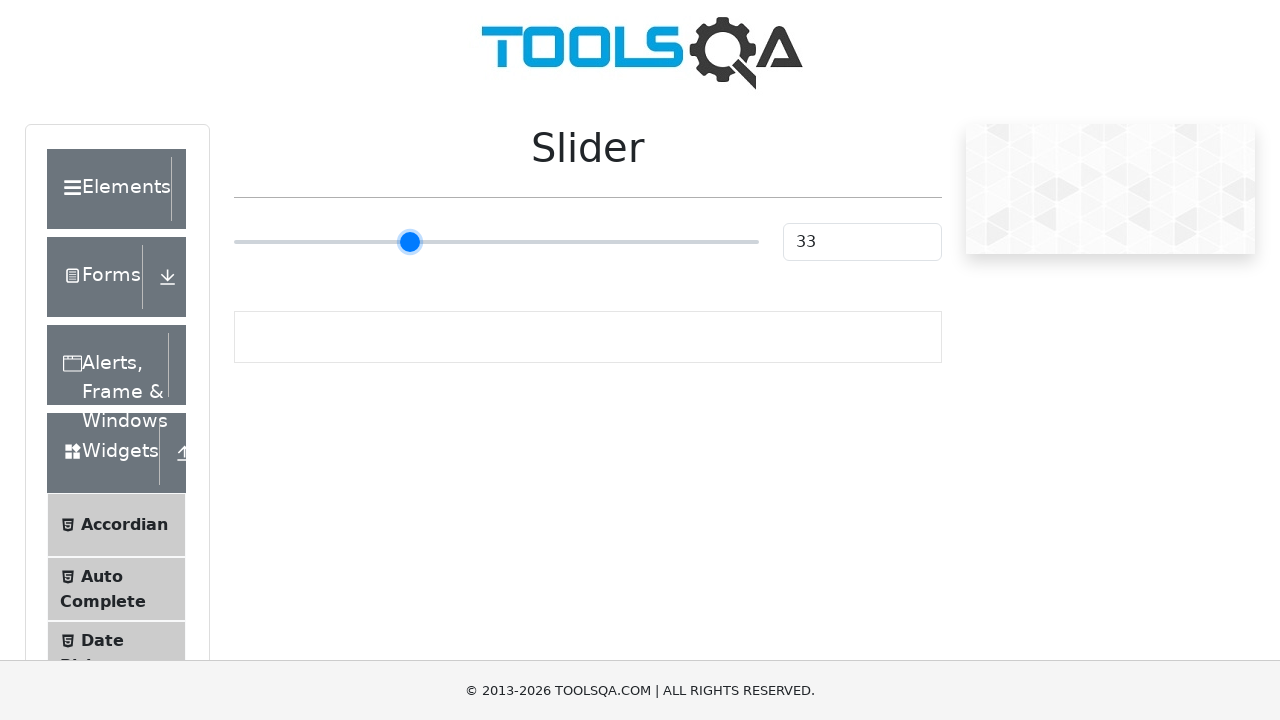

Pressed ArrowRight key to move slider (iteration 9/100) on .range-slider
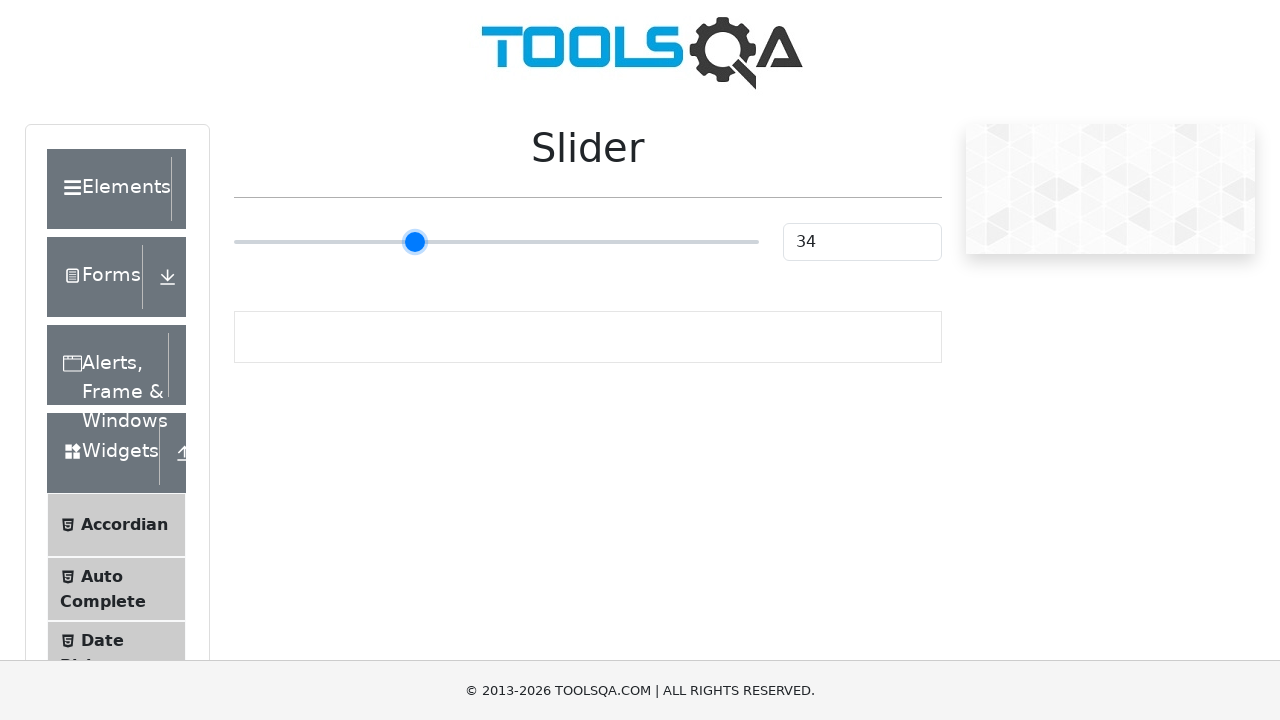

Pressed ArrowRight key to move slider (iteration 10/100) on .range-slider
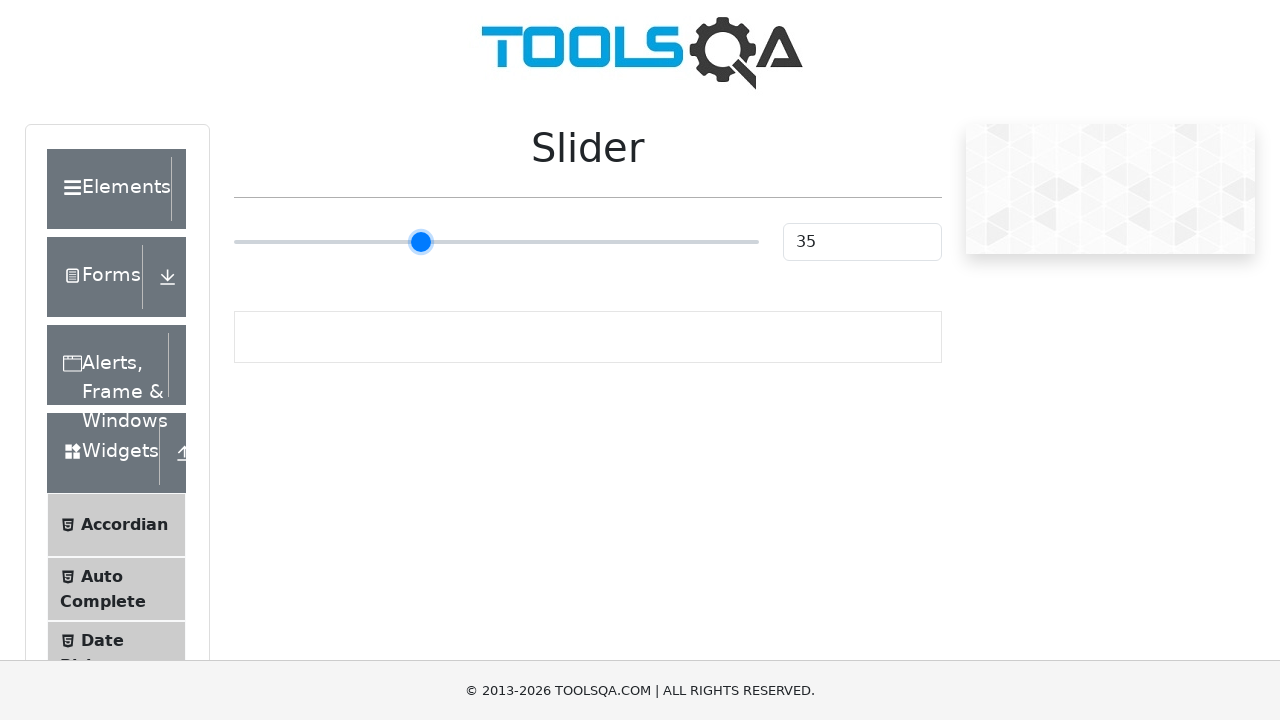

Pressed ArrowRight key to move slider (iteration 11/100) on .range-slider
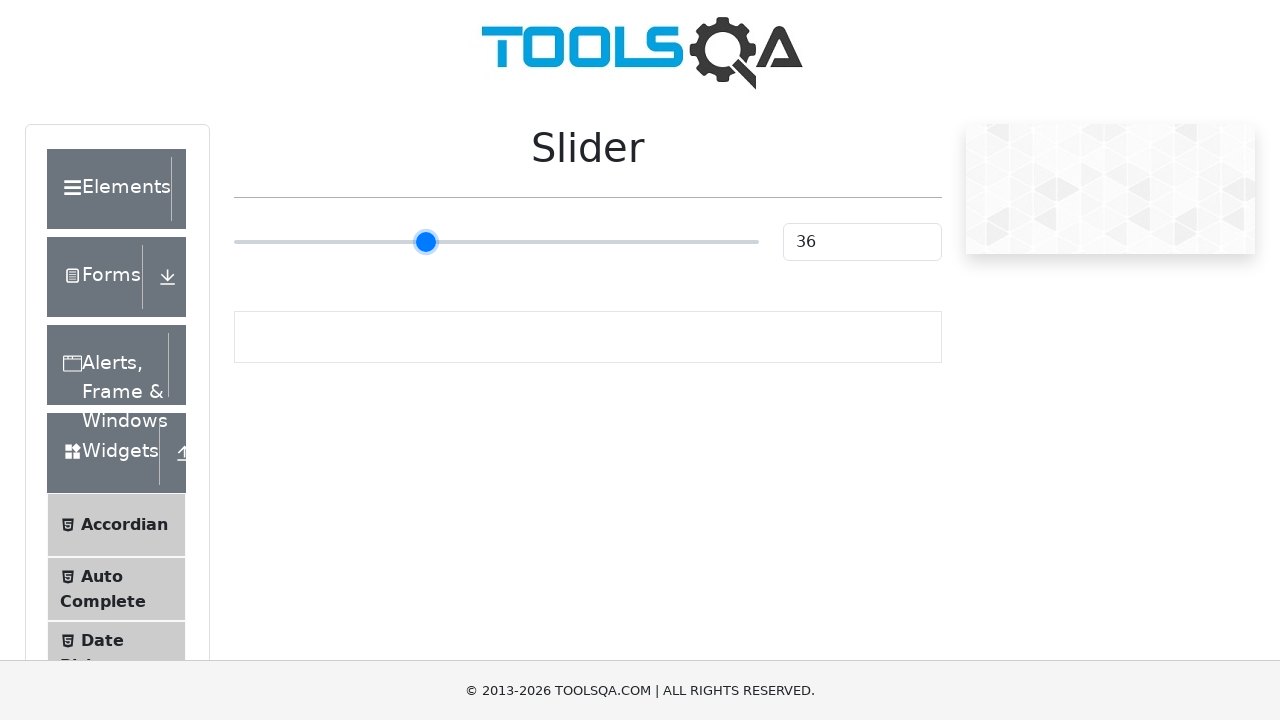

Pressed ArrowRight key to move slider (iteration 12/100) on .range-slider
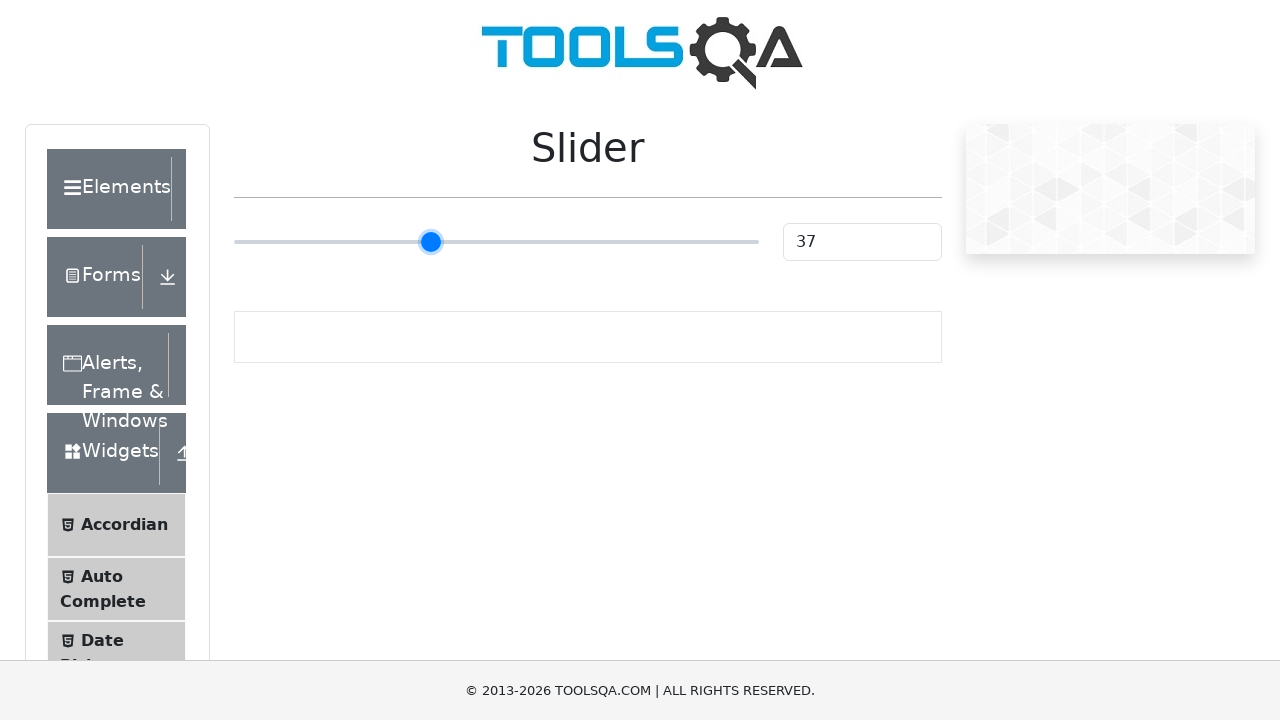

Pressed ArrowRight key to move slider (iteration 13/100) on .range-slider
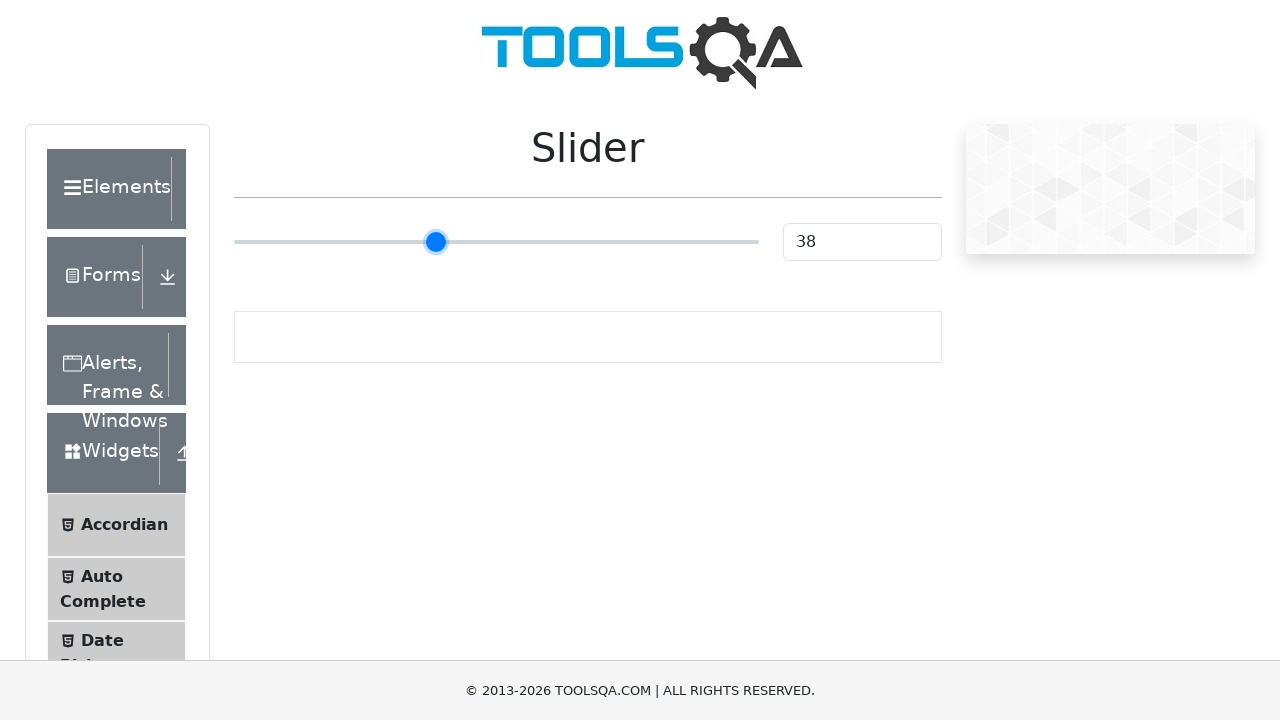

Pressed ArrowRight key to move slider (iteration 14/100) on .range-slider
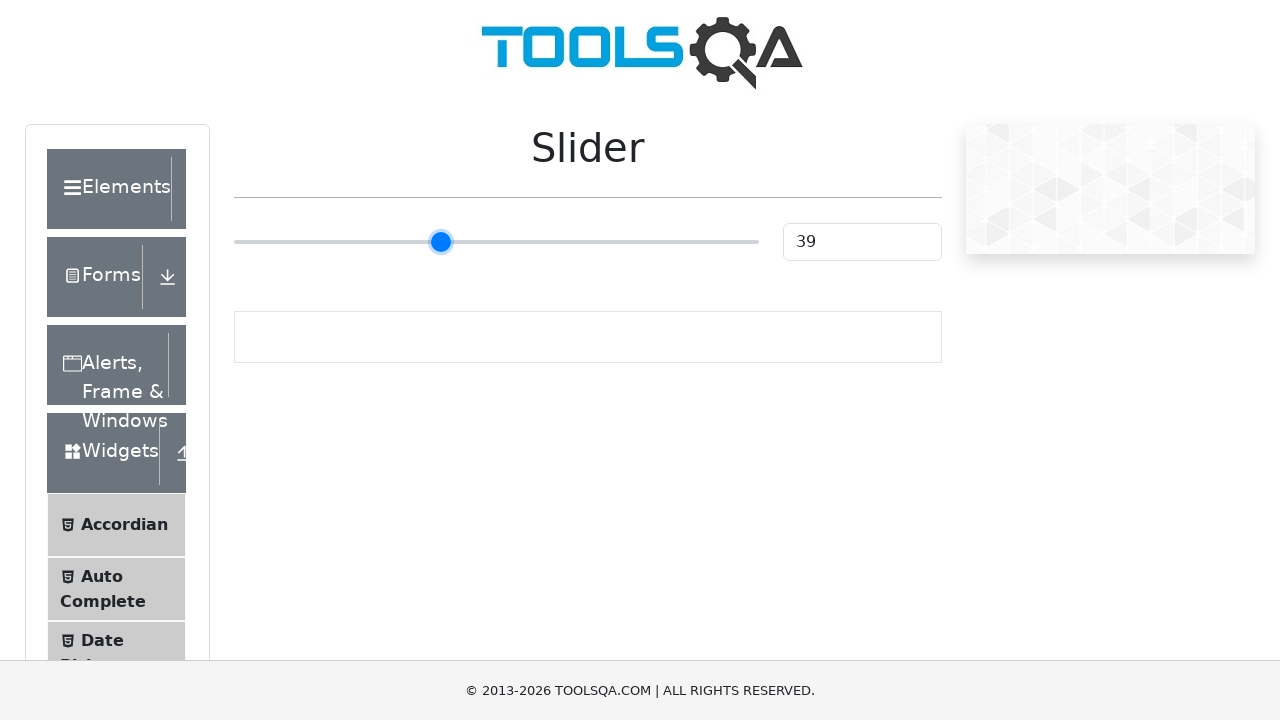

Pressed ArrowRight key to move slider (iteration 15/100) on .range-slider
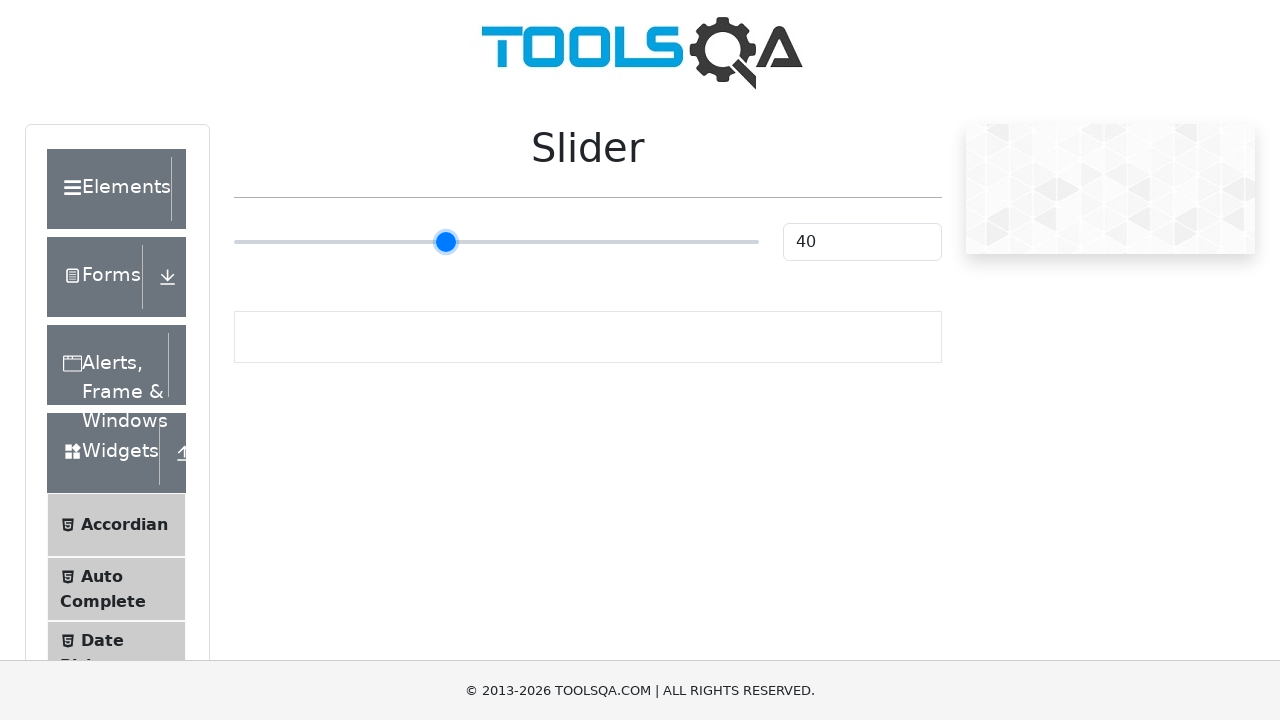

Pressed ArrowRight key to move slider (iteration 16/100) on .range-slider
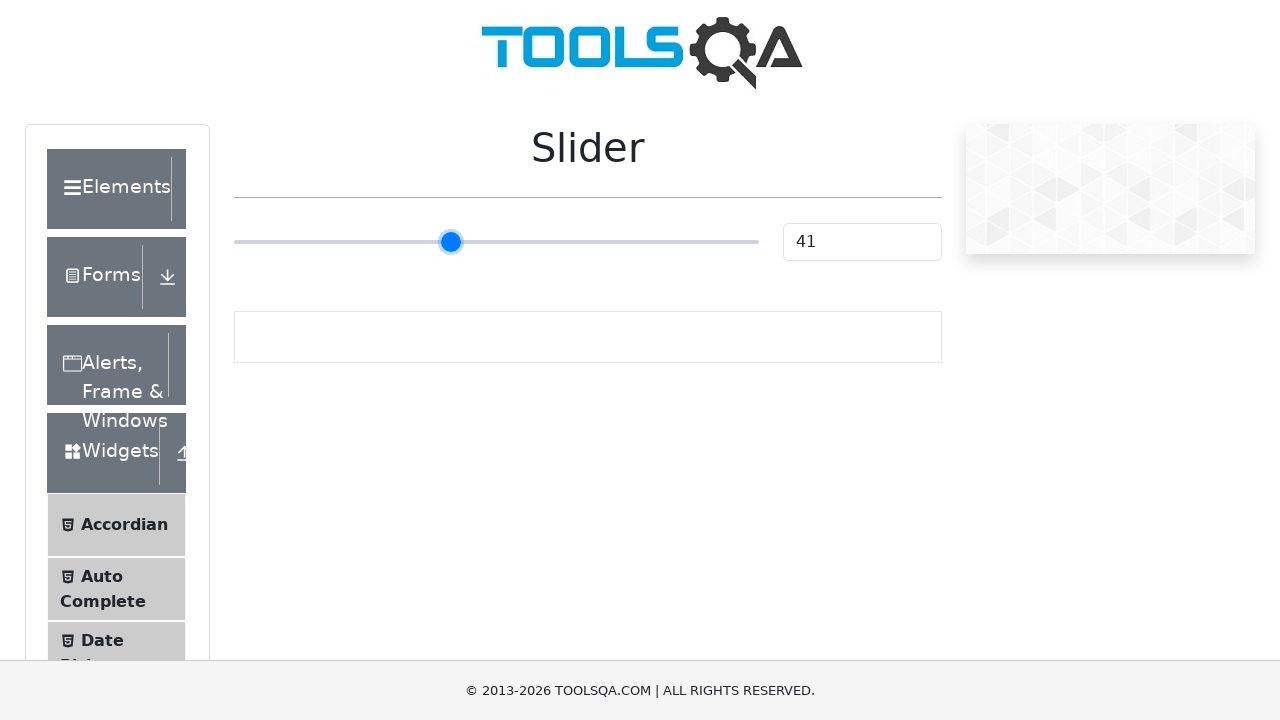

Pressed ArrowRight key to move slider (iteration 17/100) on .range-slider
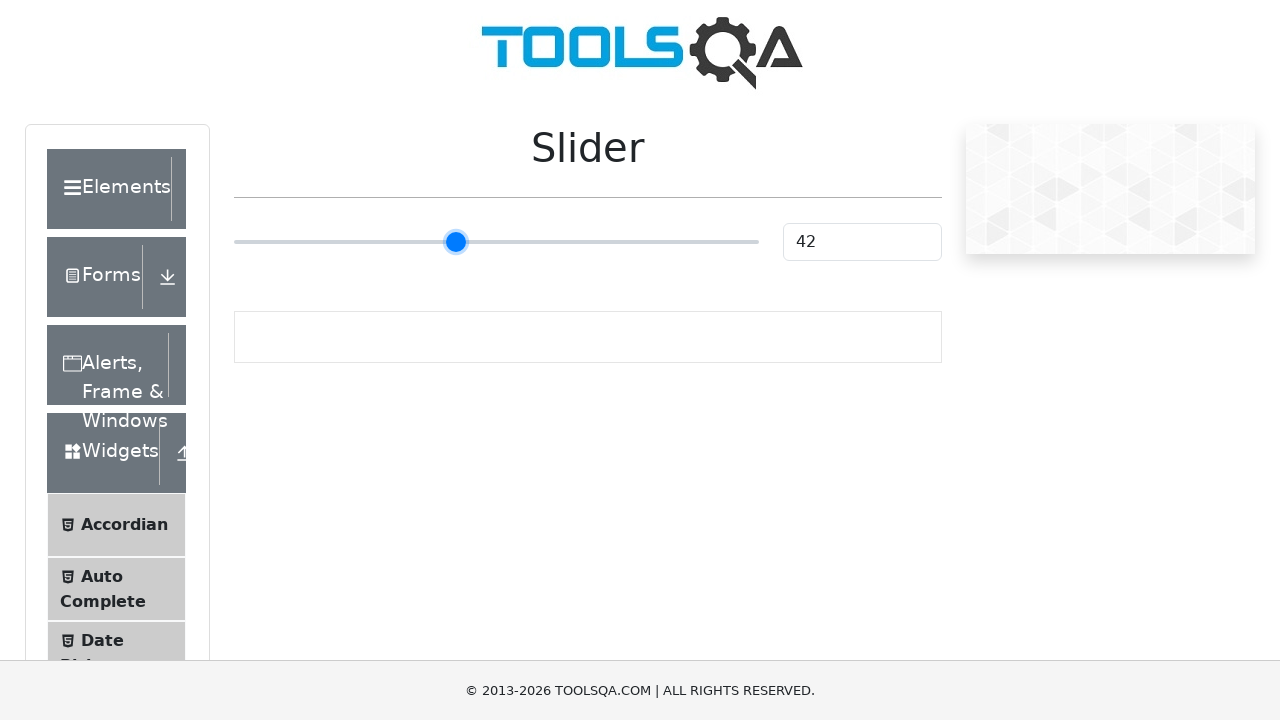

Pressed ArrowRight key to move slider (iteration 18/100) on .range-slider
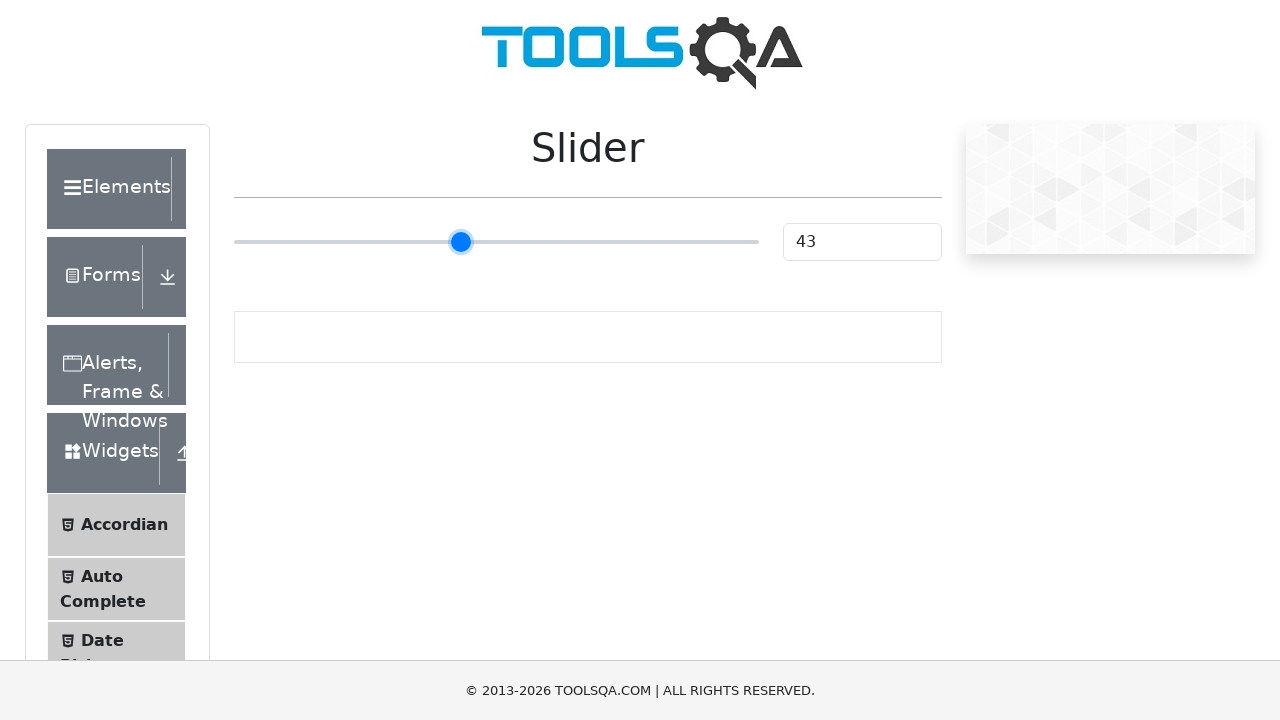

Pressed ArrowRight key to move slider (iteration 19/100) on .range-slider
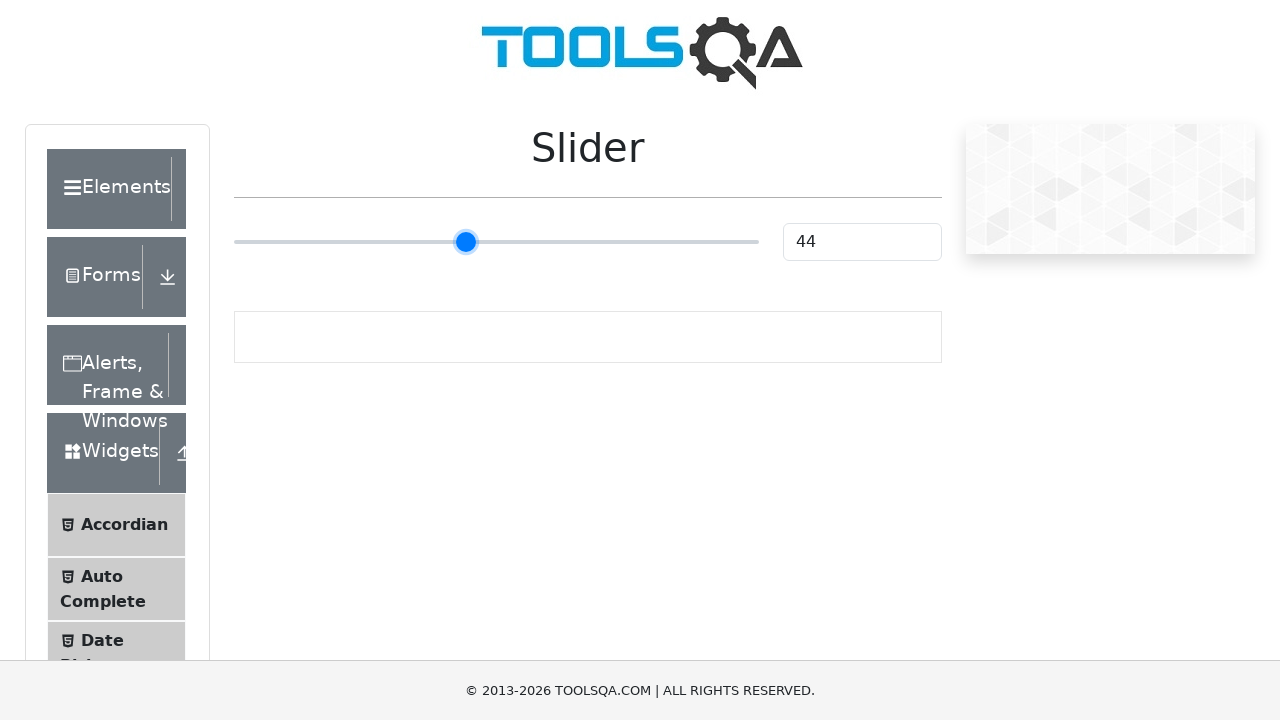

Pressed ArrowRight key to move slider (iteration 20/100) on .range-slider
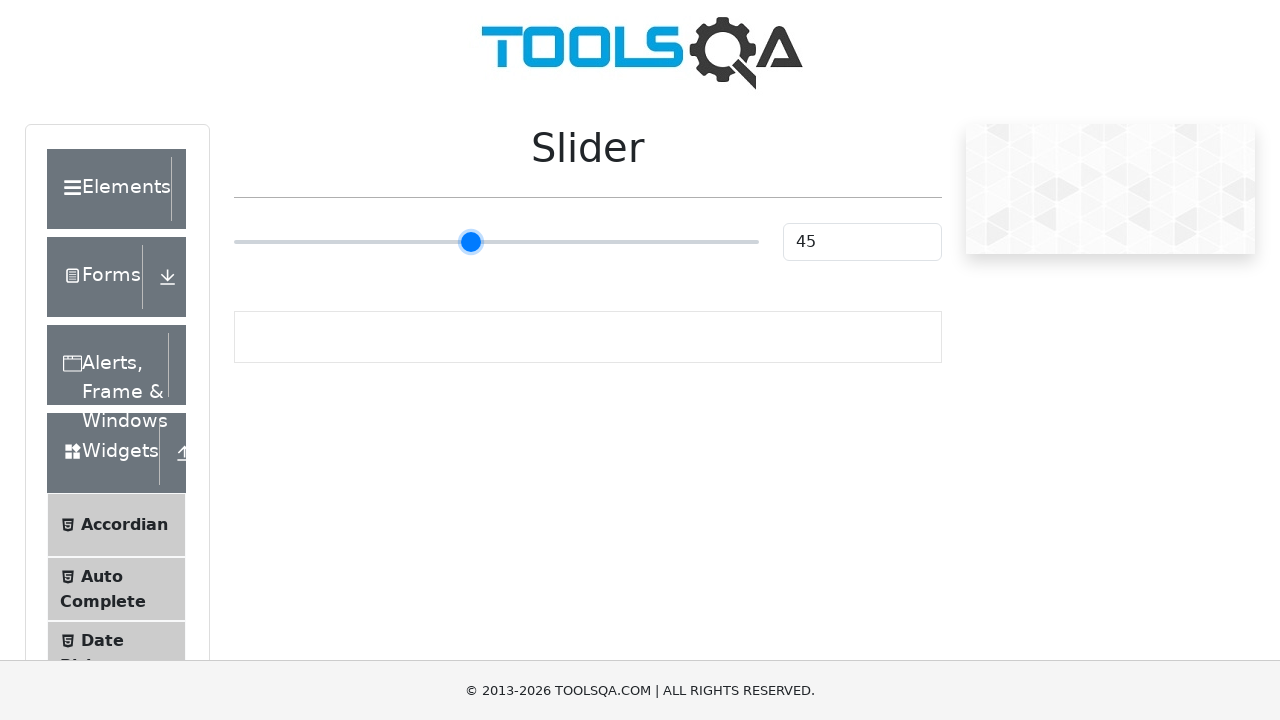

Pressed ArrowRight key to move slider (iteration 21/100) on .range-slider
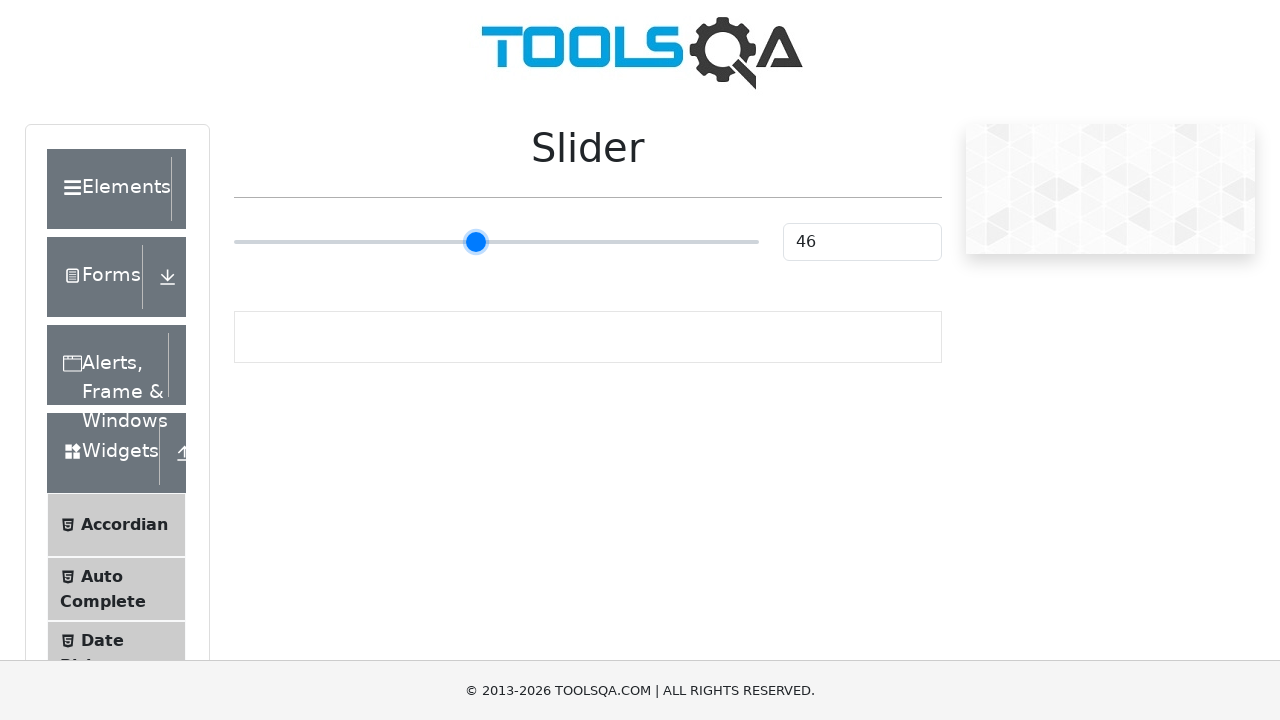

Pressed ArrowRight key to move slider (iteration 22/100) on .range-slider
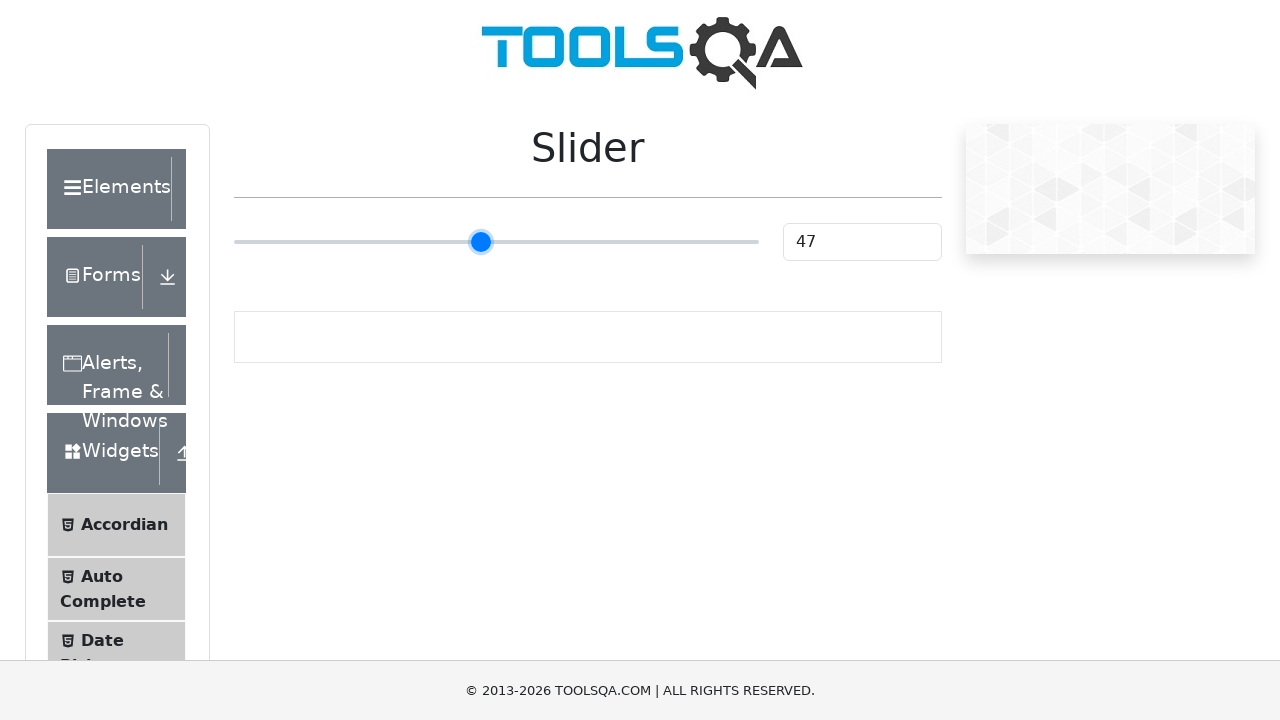

Pressed ArrowRight key to move slider (iteration 23/100) on .range-slider
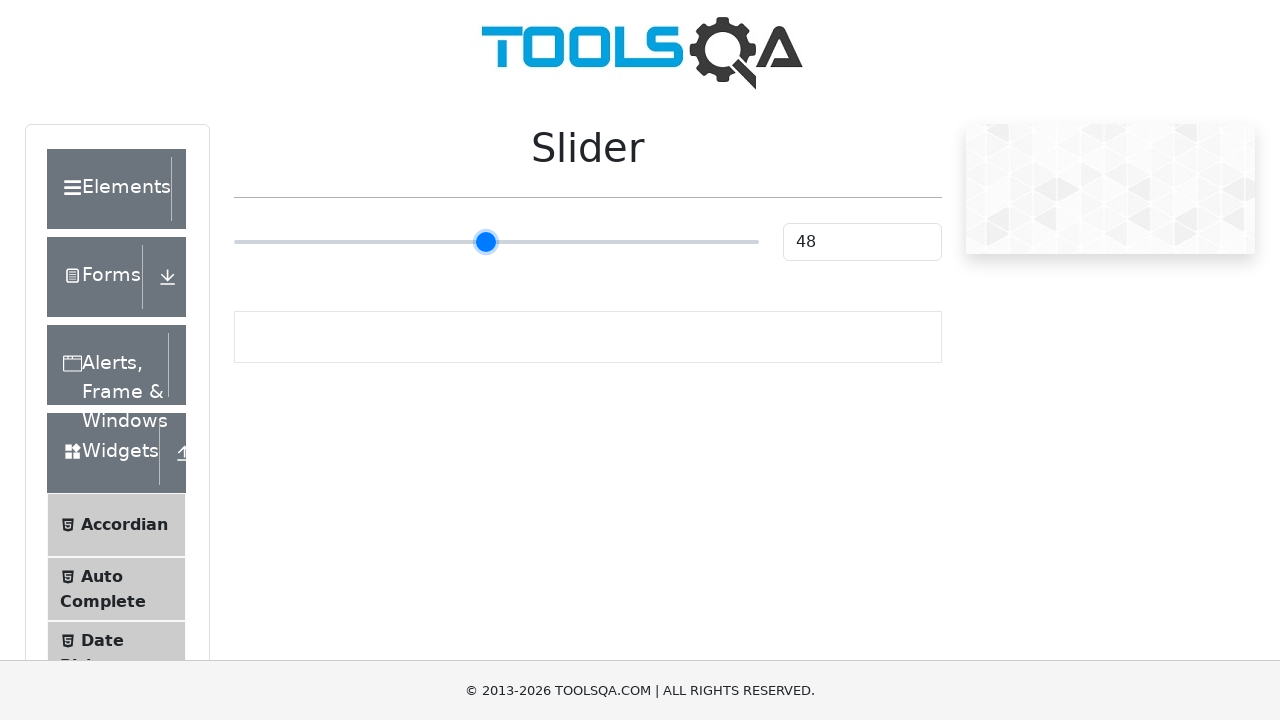

Pressed ArrowRight key to move slider (iteration 24/100) on .range-slider
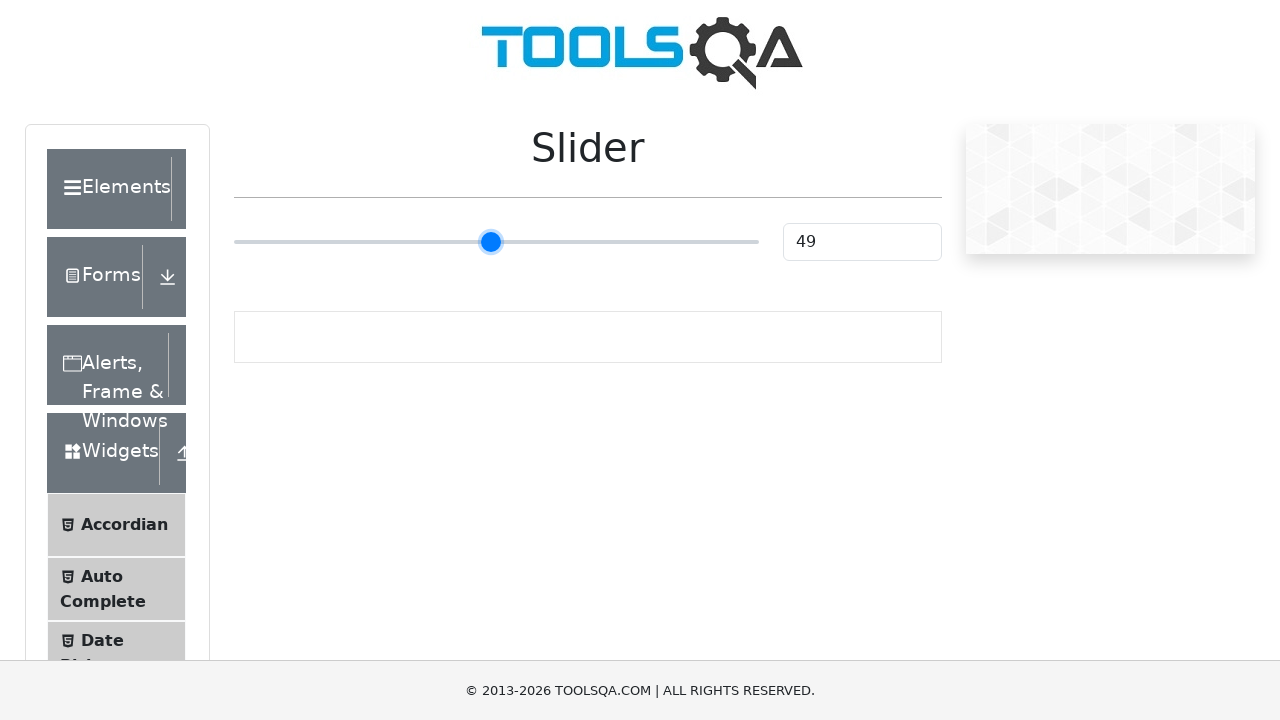

Pressed ArrowRight key to move slider (iteration 25/100) on .range-slider
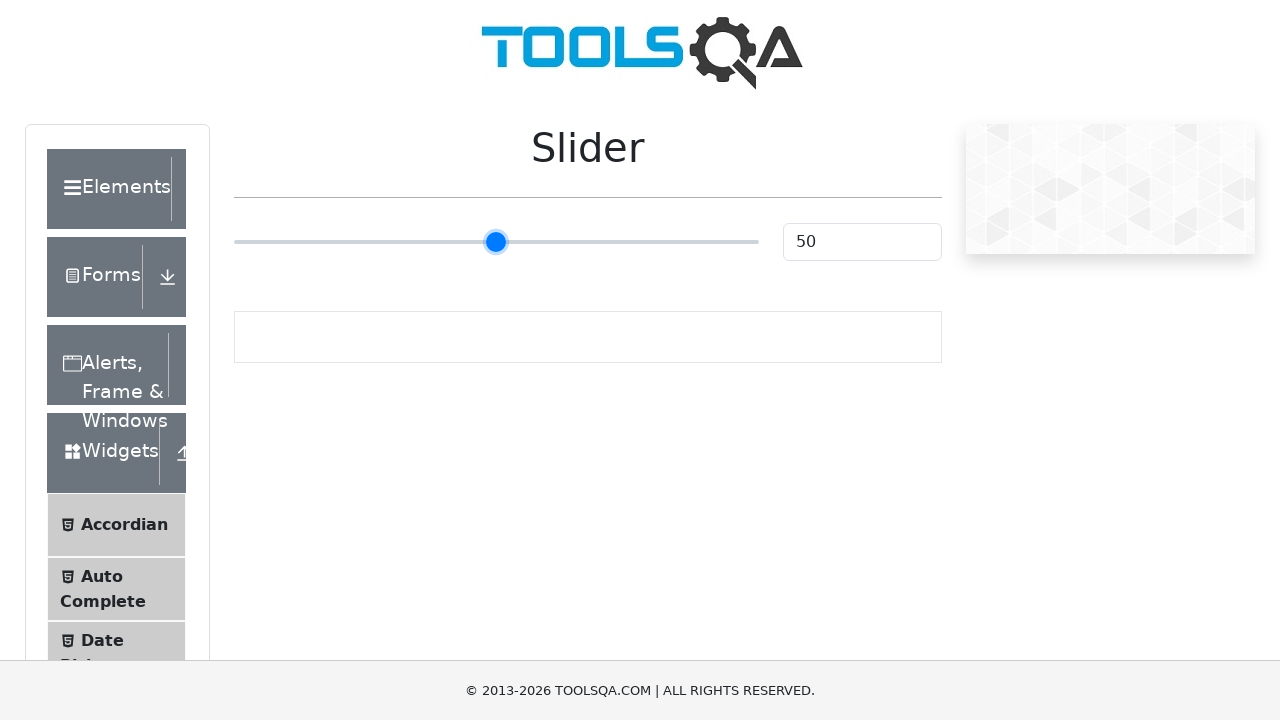

Pressed ArrowRight key to move slider (iteration 26/100) on .range-slider
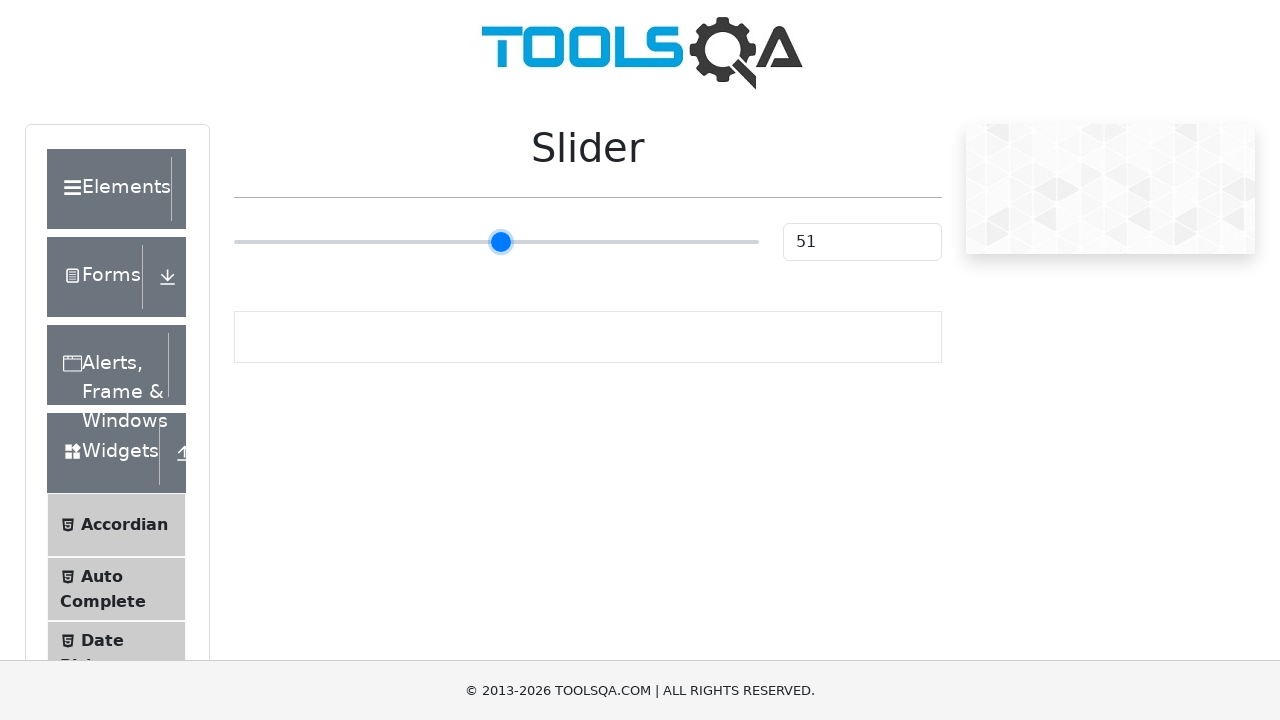

Pressed ArrowRight key to move slider (iteration 27/100) on .range-slider
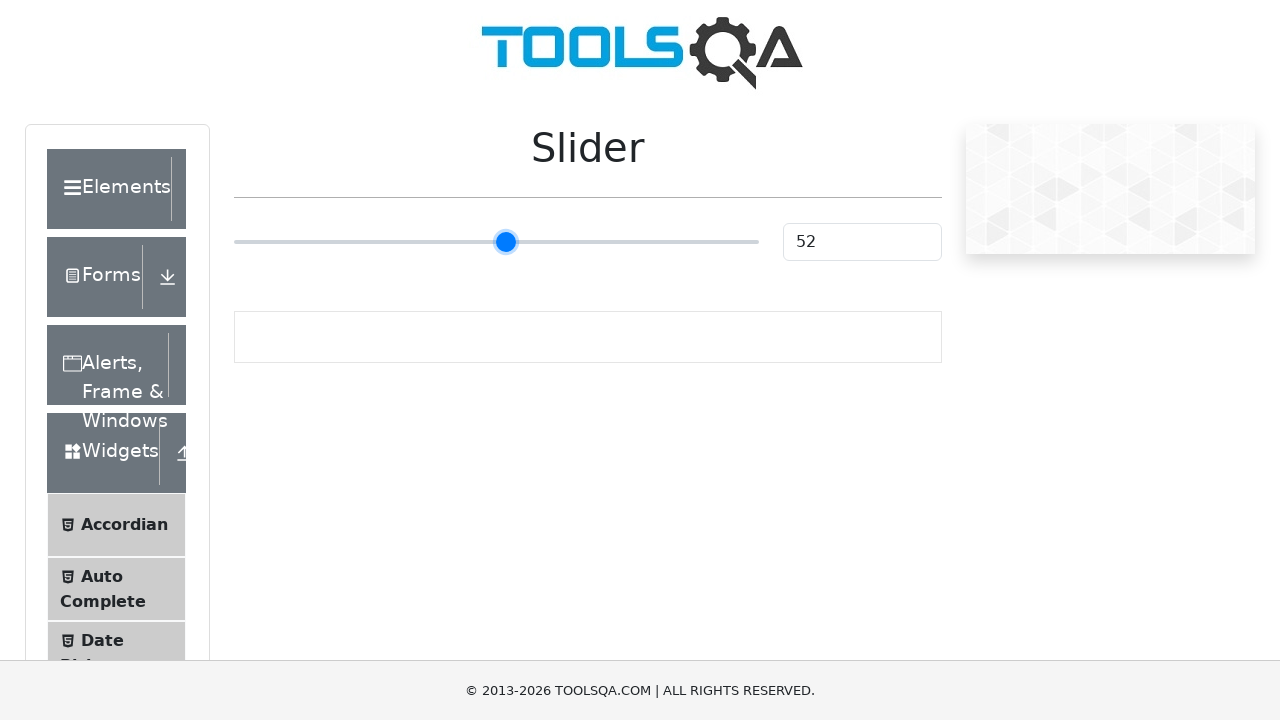

Pressed ArrowRight key to move slider (iteration 28/100) on .range-slider
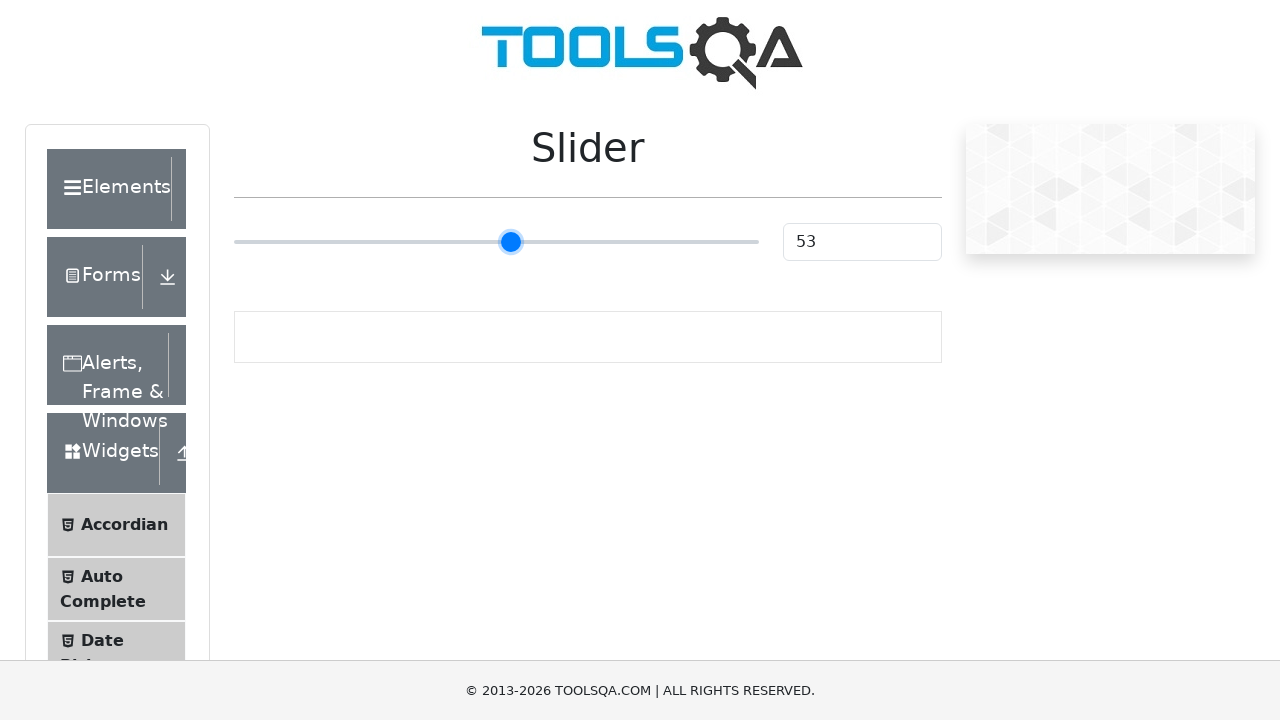

Pressed ArrowRight key to move slider (iteration 29/100) on .range-slider
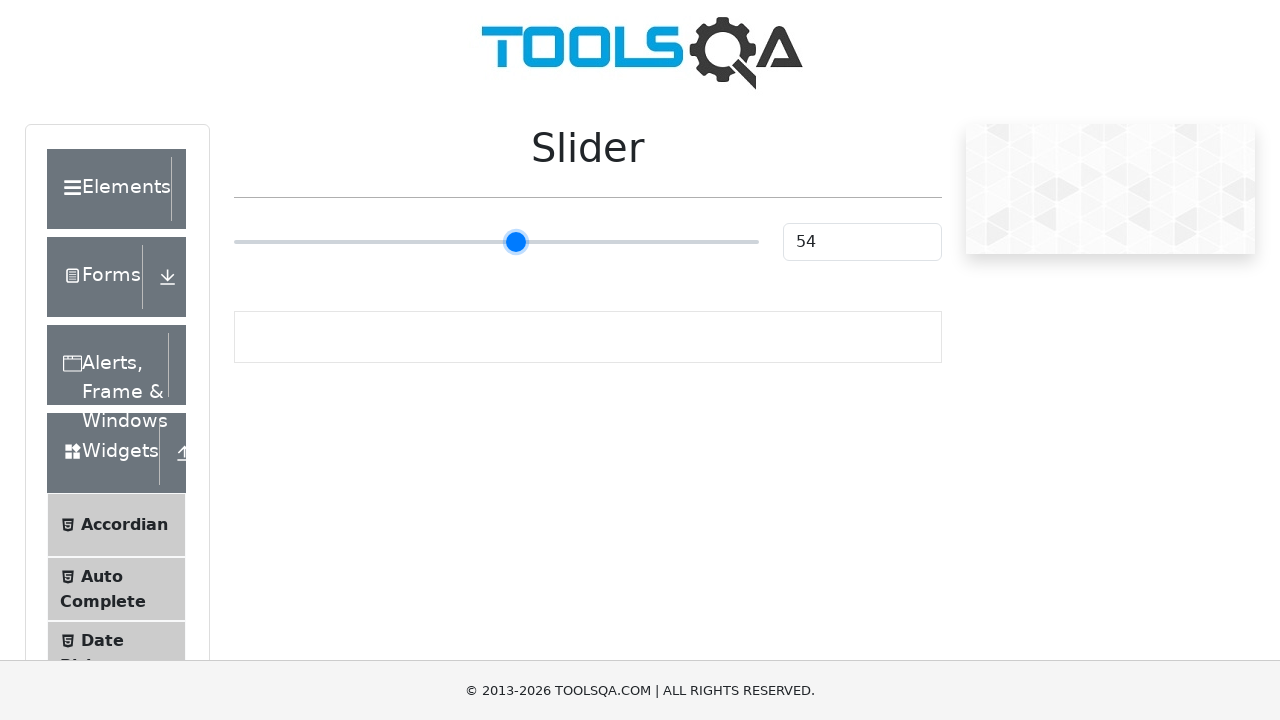

Pressed ArrowRight key to move slider (iteration 30/100) on .range-slider
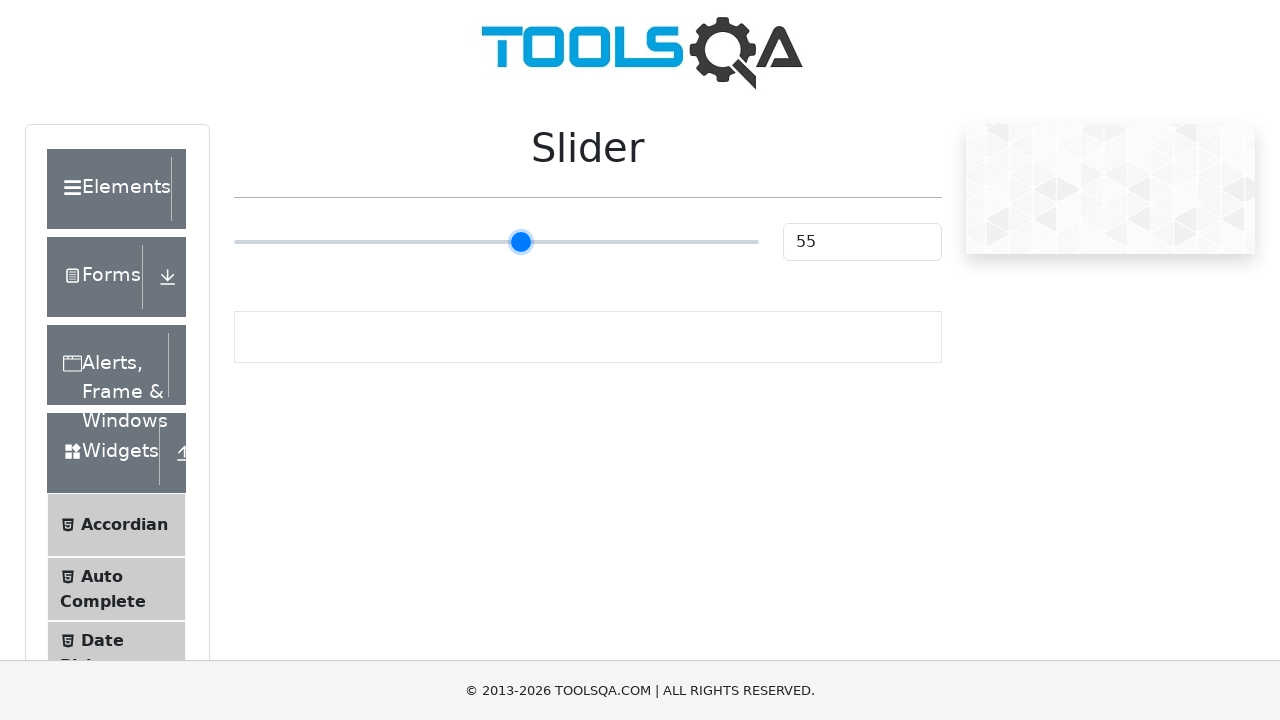

Pressed ArrowRight key to move slider (iteration 31/100) on .range-slider
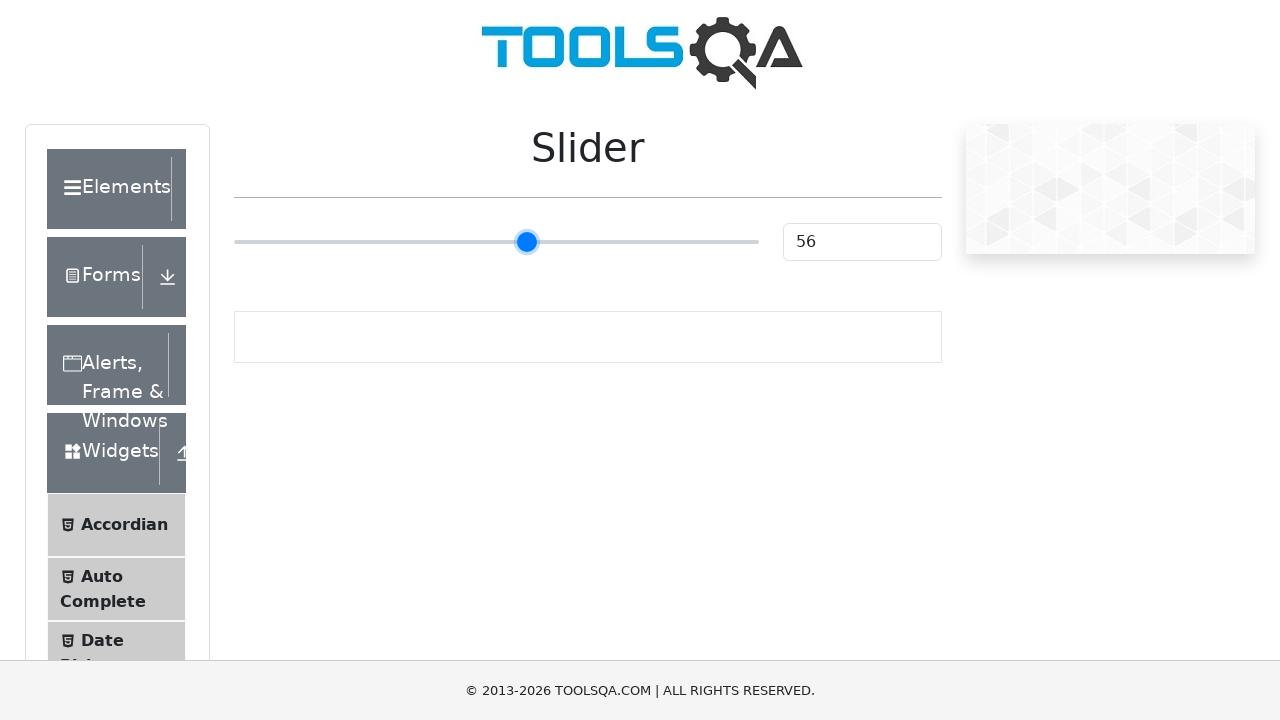

Pressed ArrowRight key to move slider (iteration 32/100) on .range-slider
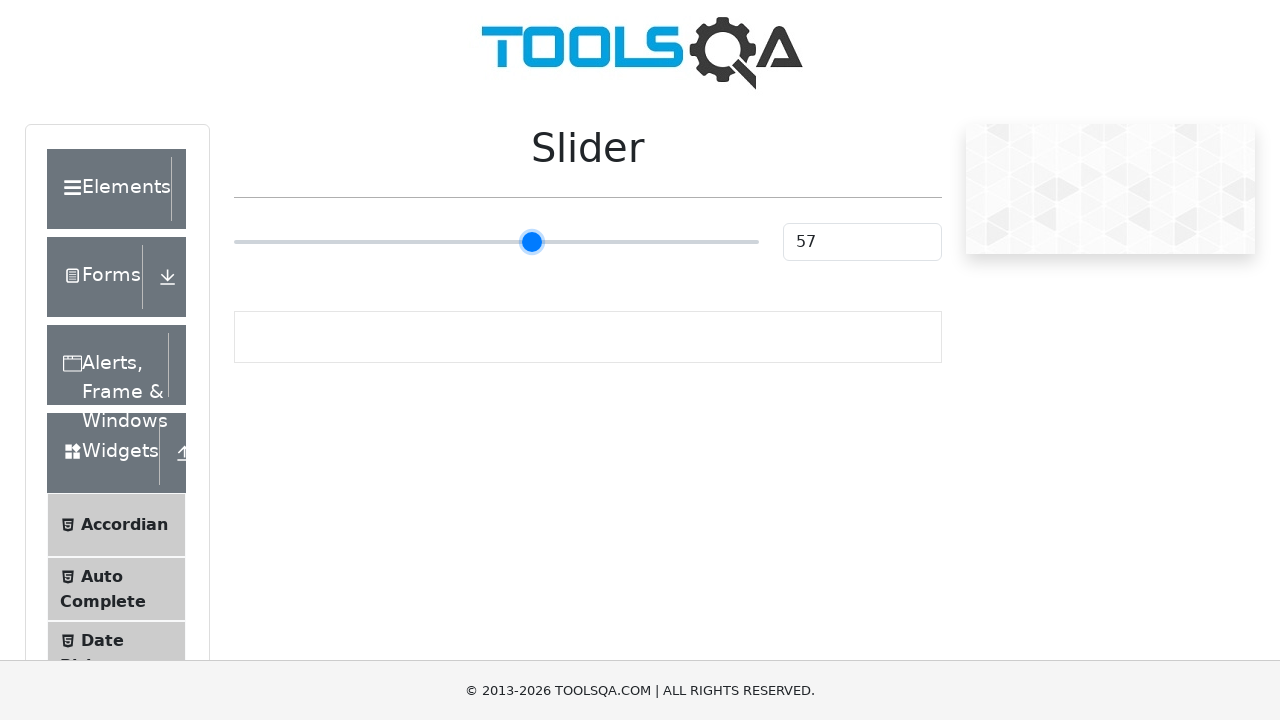

Pressed ArrowRight key to move slider (iteration 33/100) on .range-slider
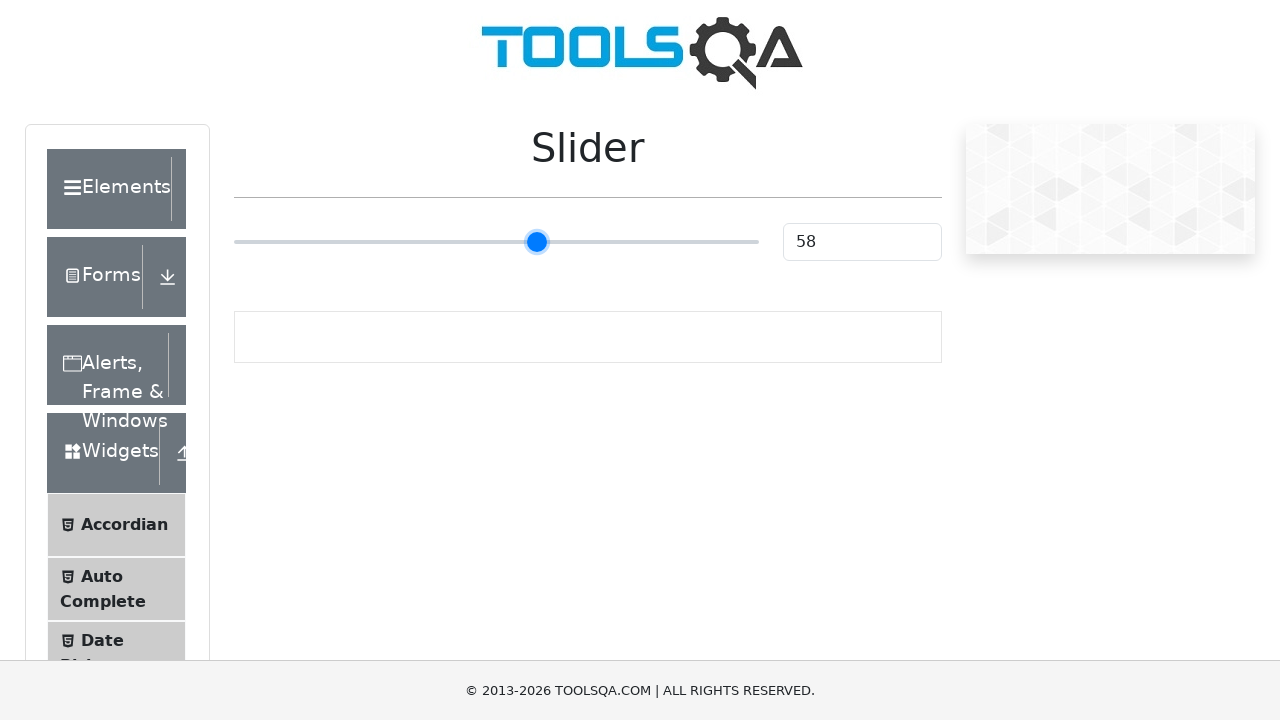

Pressed ArrowRight key to move slider (iteration 34/100) on .range-slider
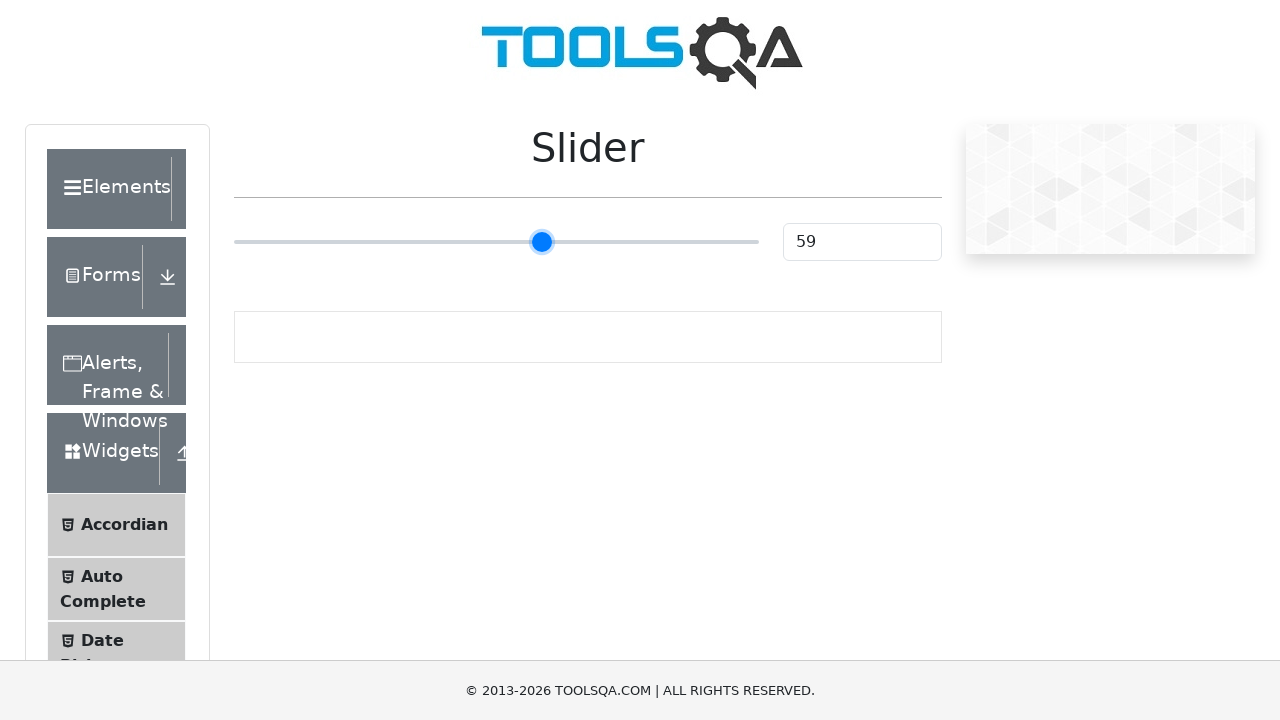

Pressed ArrowRight key to move slider (iteration 35/100) on .range-slider
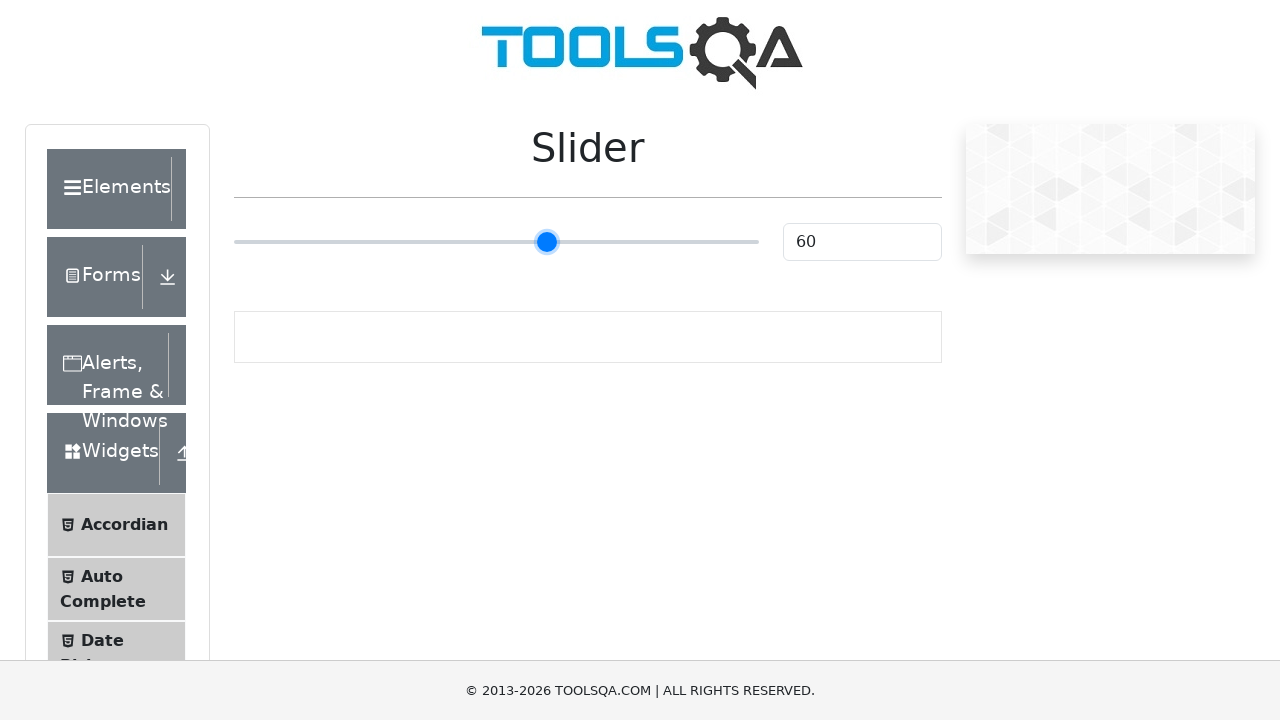

Pressed ArrowRight key to move slider (iteration 36/100) on .range-slider
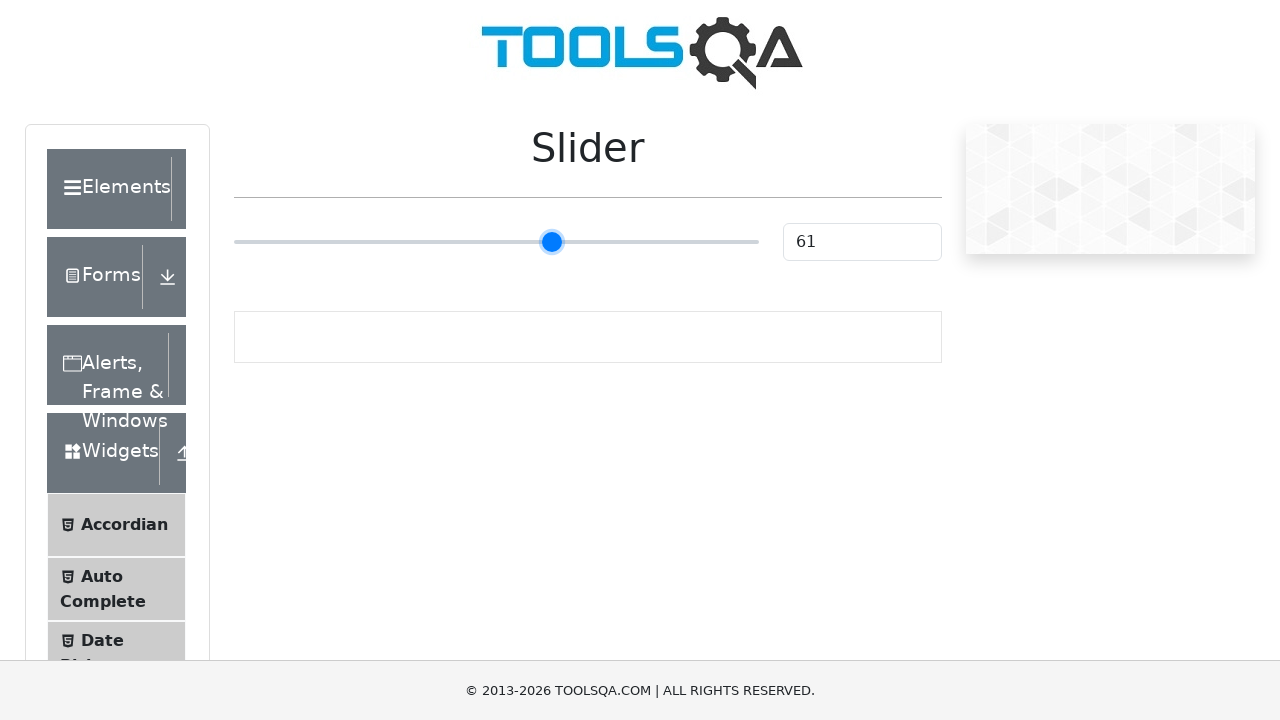

Pressed ArrowRight key to move slider (iteration 37/100) on .range-slider
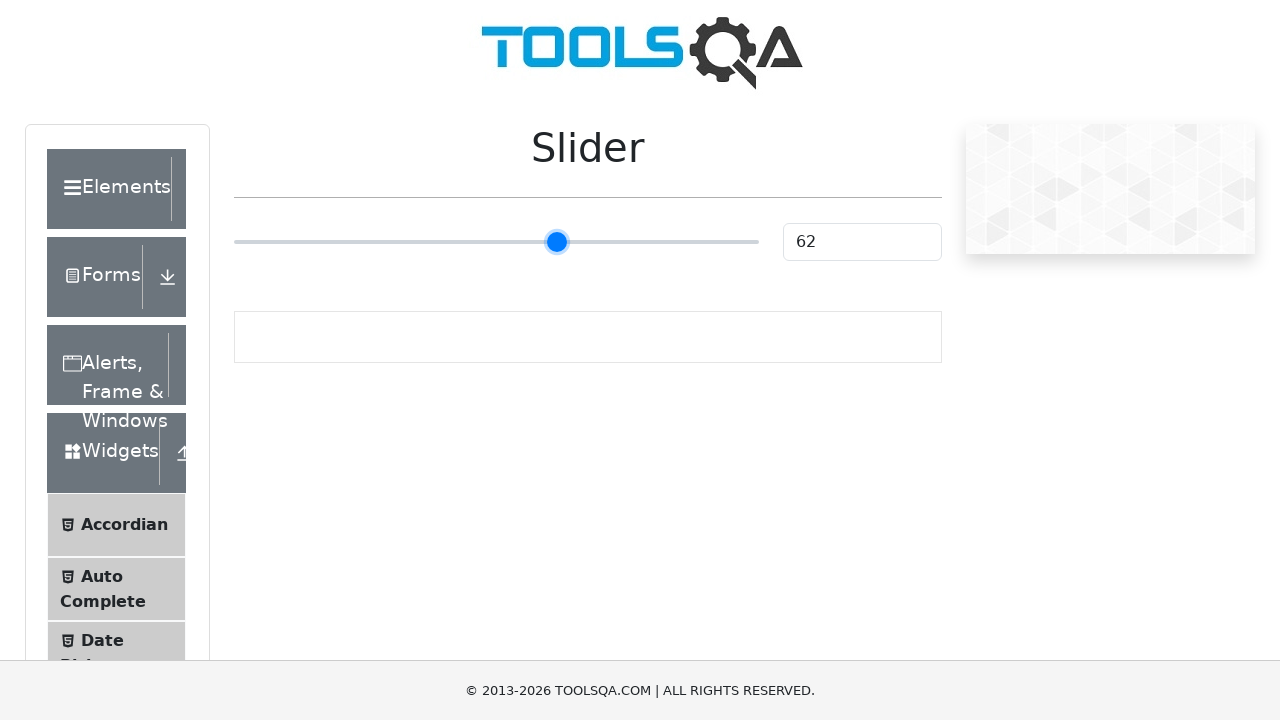

Pressed ArrowRight key to move slider (iteration 38/100) on .range-slider
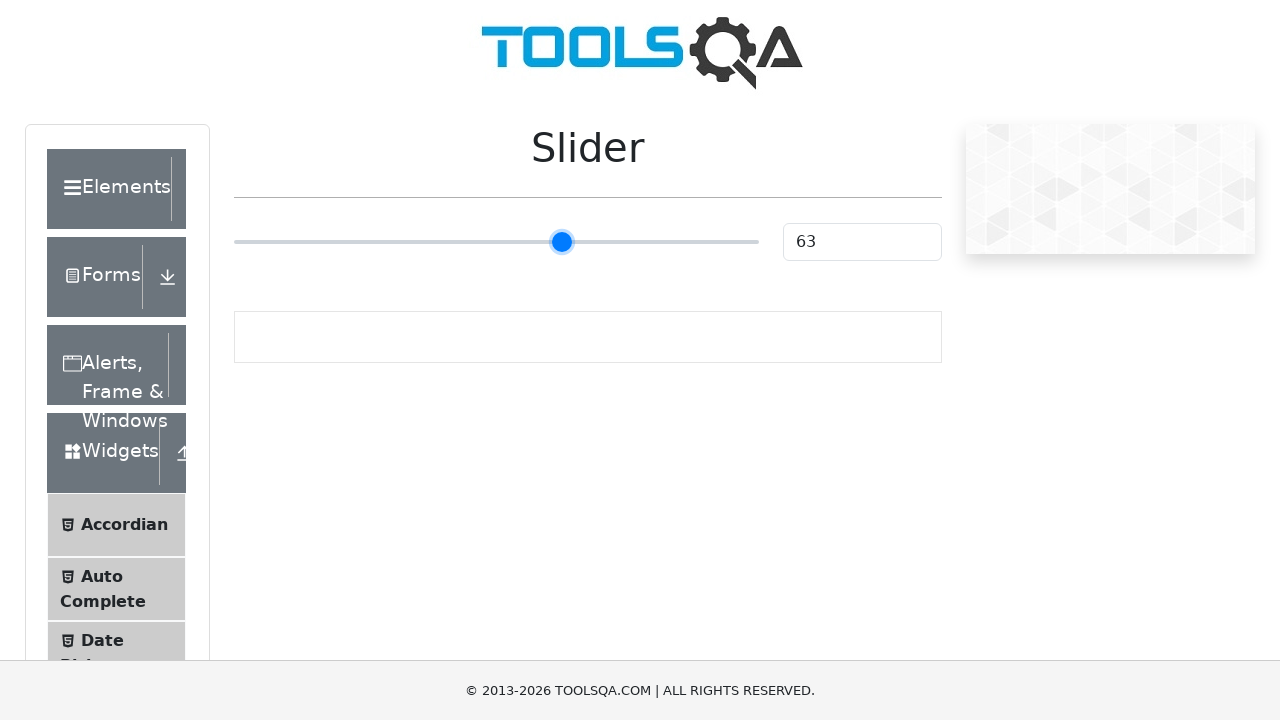

Pressed ArrowRight key to move slider (iteration 39/100) on .range-slider
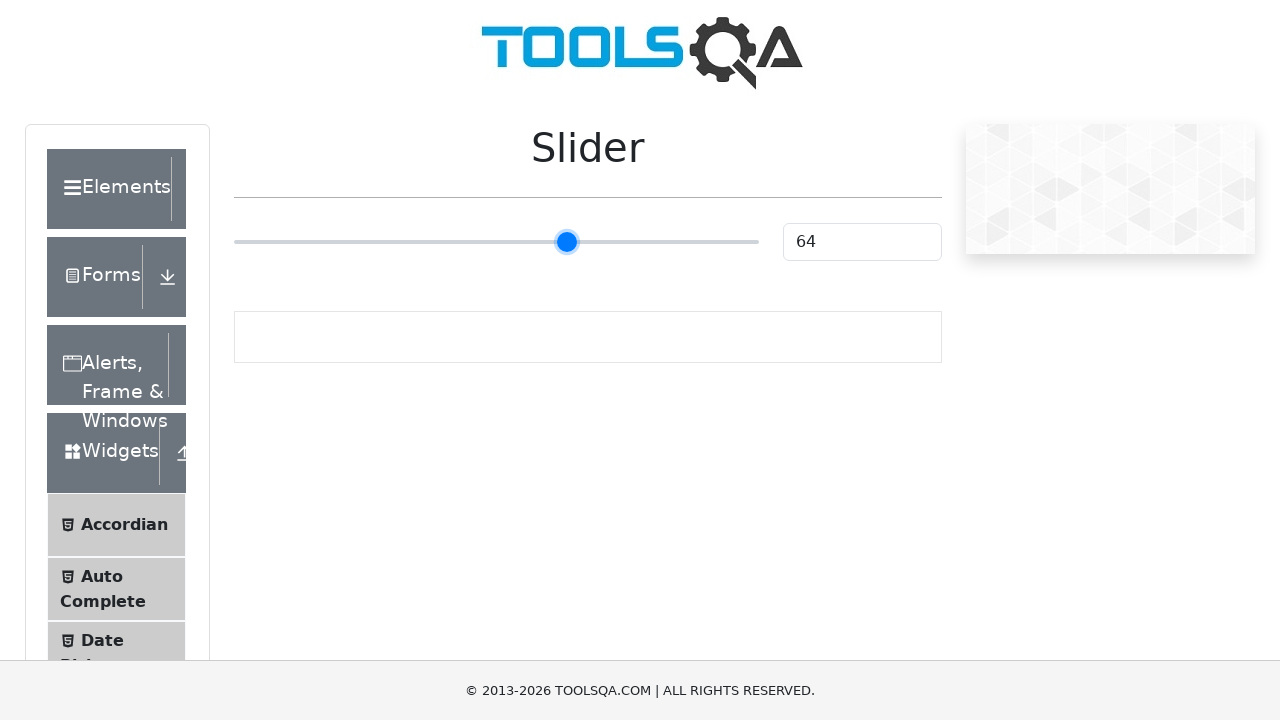

Pressed ArrowRight key to move slider (iteration 40/100) on .range-slider
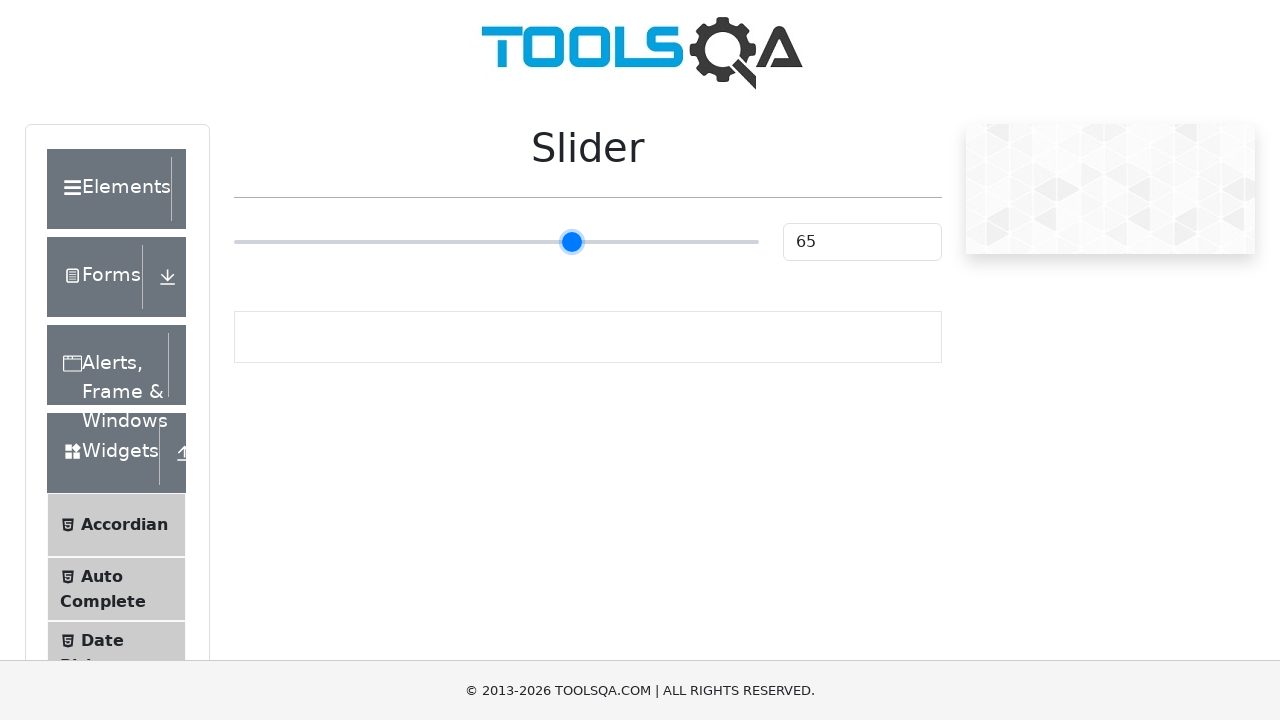

Pressed ArrowRight key to move slider (iteration 41/100) on .range-slider
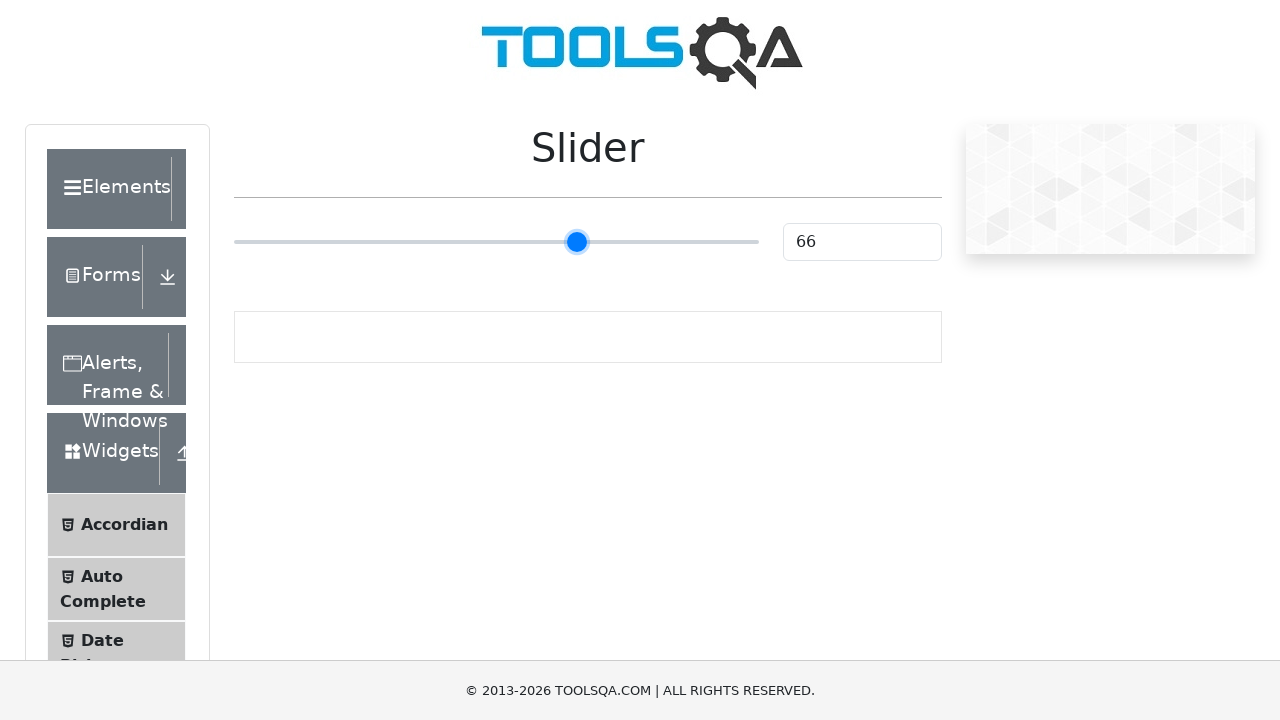

Pressed ArrowRight key to move slider (iteration 42/100) on .range-slider
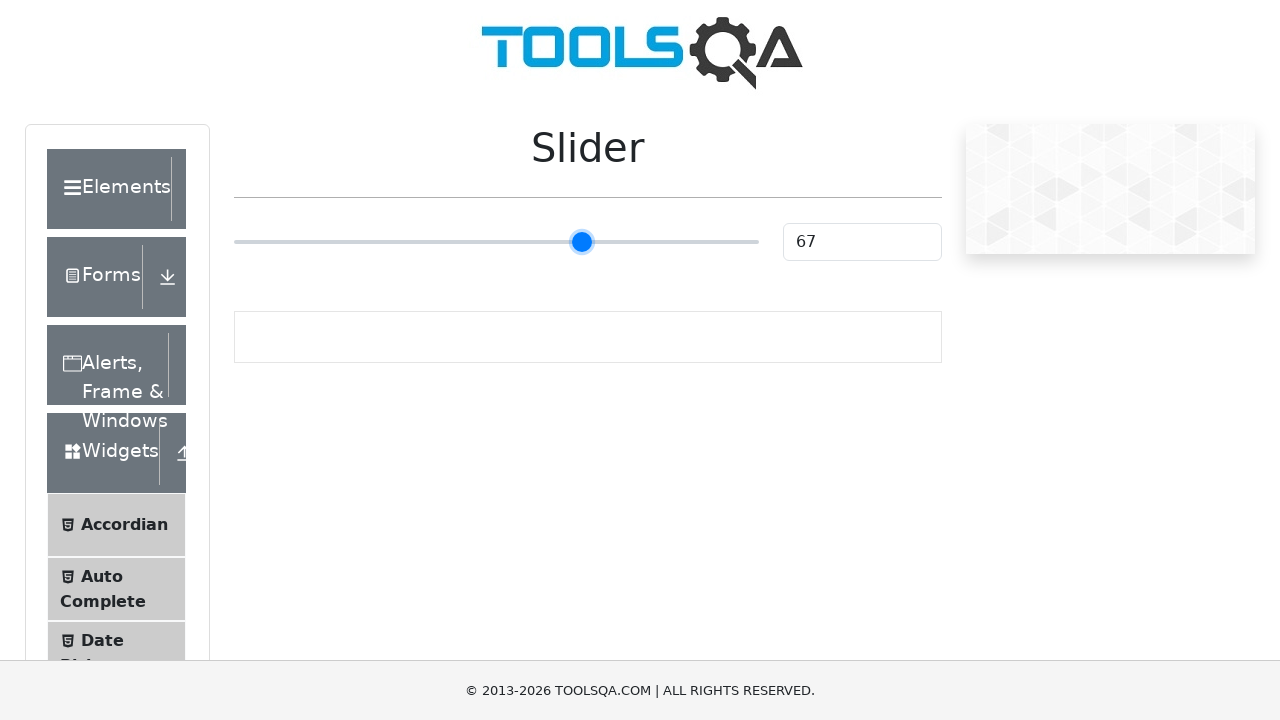

Pressed ArrowRight key to move slider (iteration 43/100) on .range-slider
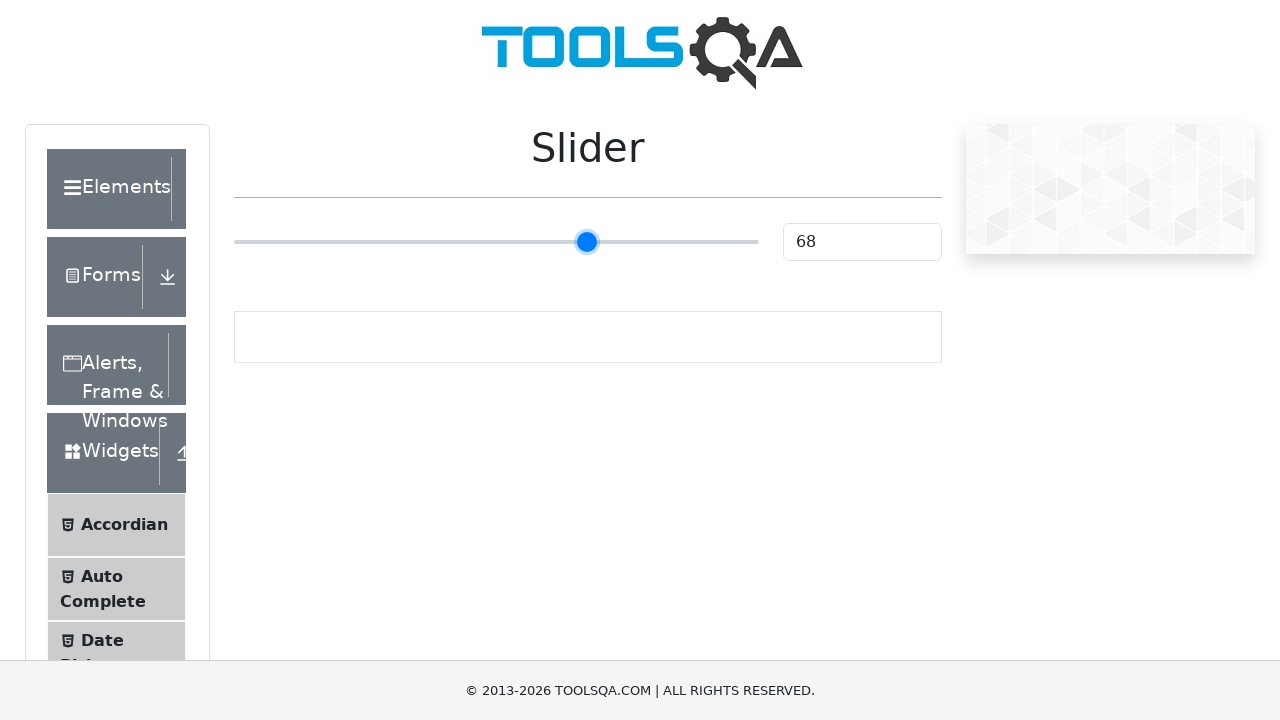

Pressed ArrowRight key to move slider (iteration 44/100) on .range-slider
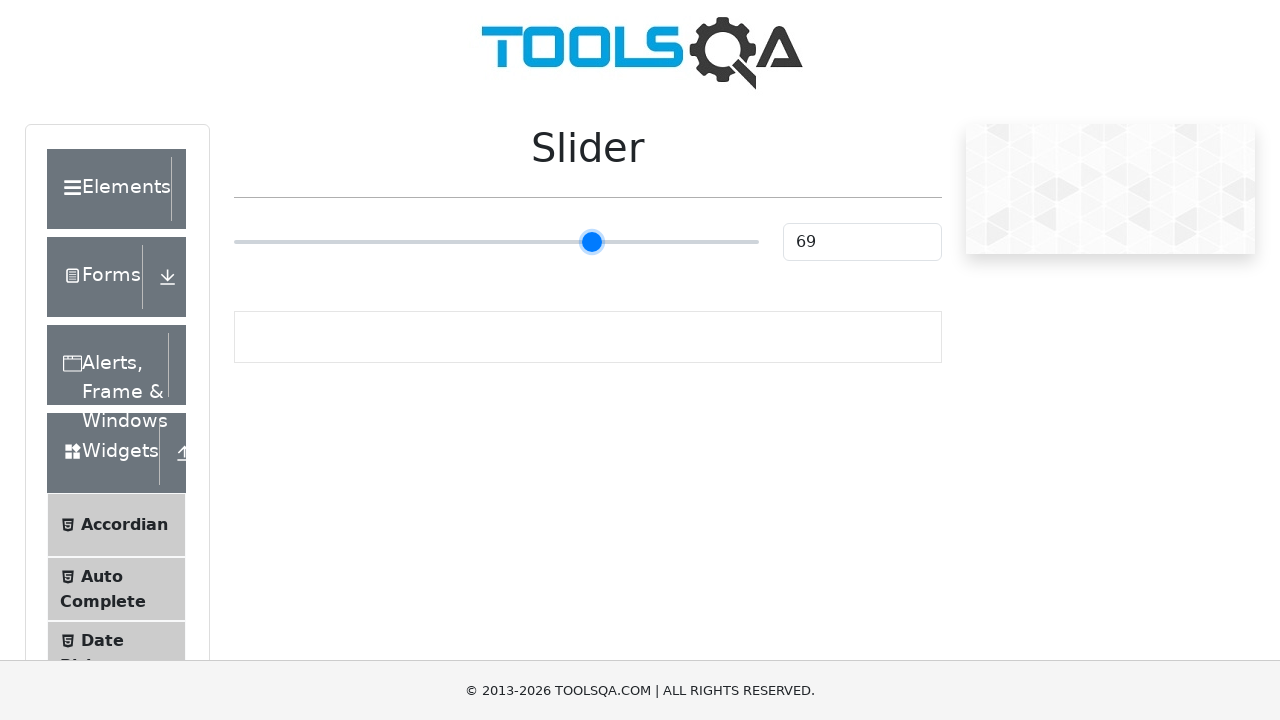

Pressed ArrowRight key to move slider (iteration 45/100) on .range-slider
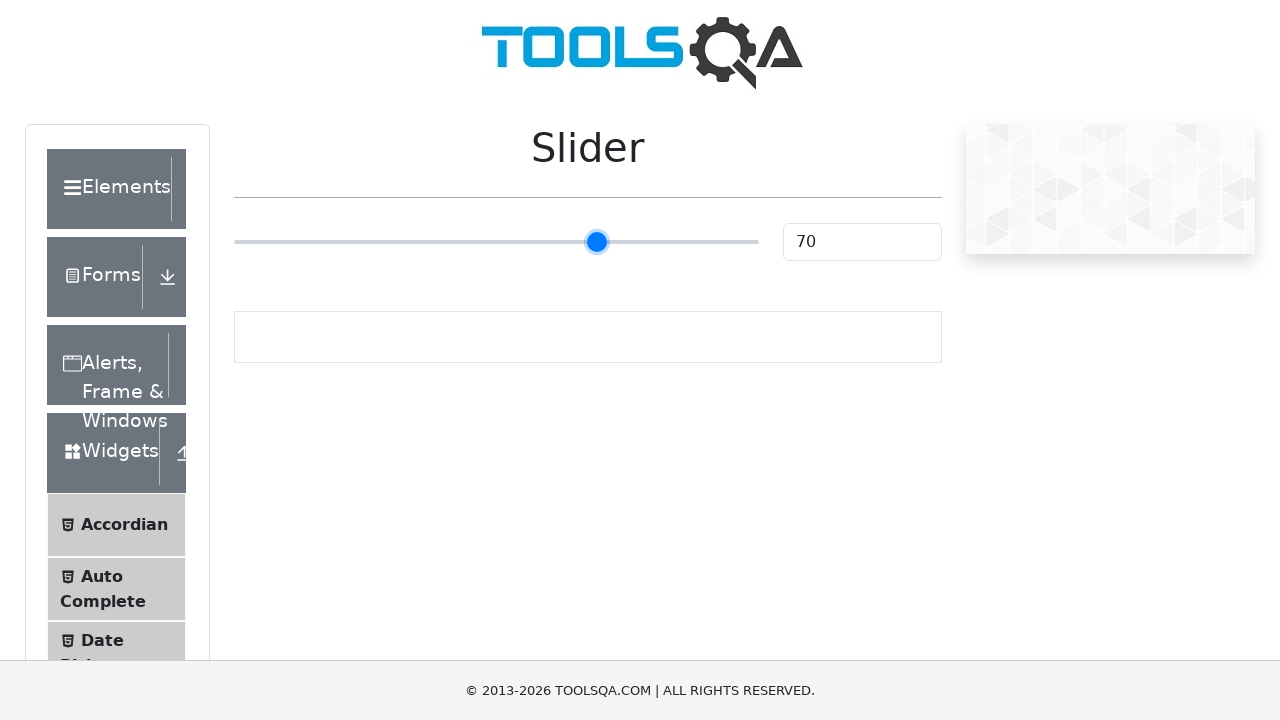

Pressed ArrowRight key to move slider (iteration 46/100) on .range-slider
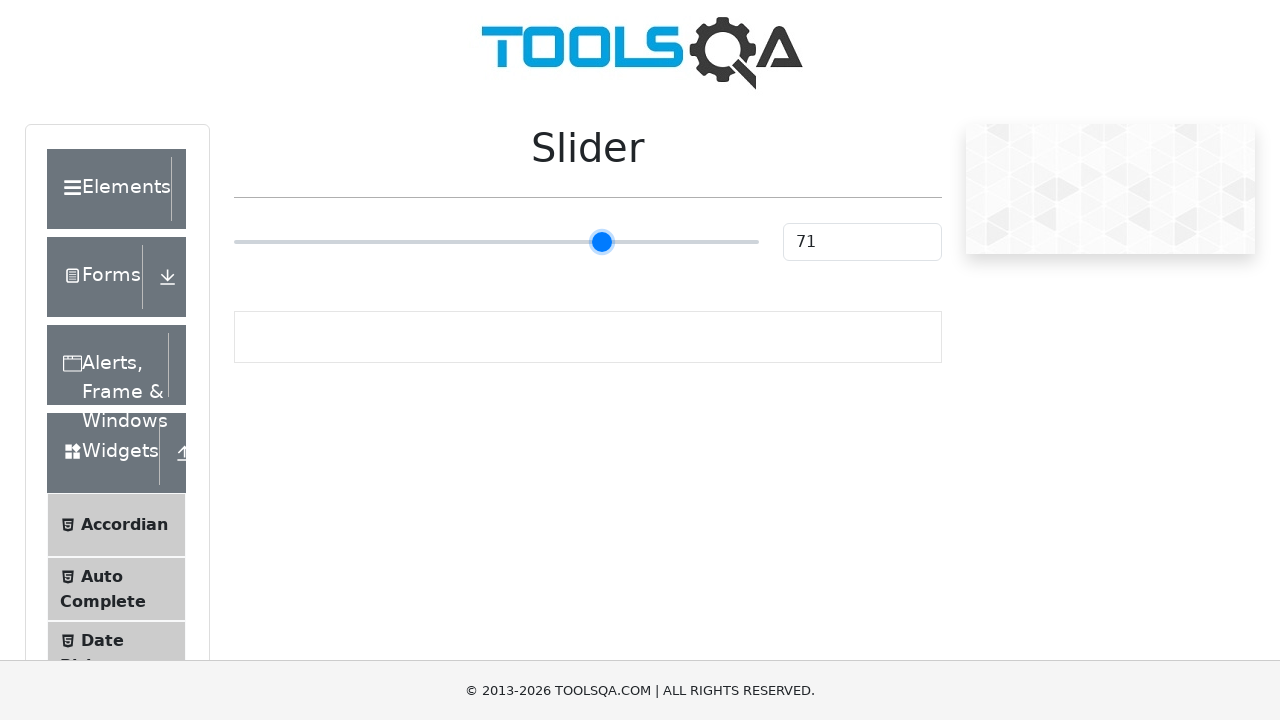

Pressed ArrowRight key to move slider (iteration 47/100) on .range-slider
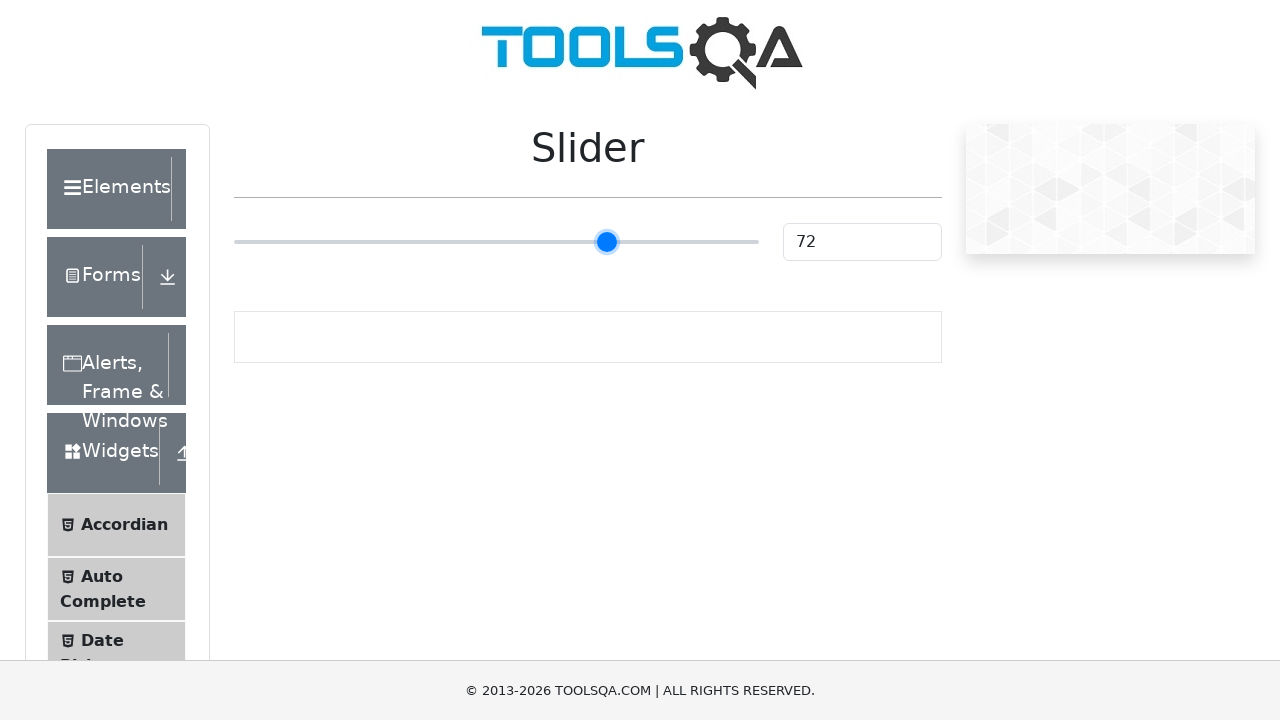

Pressed ArrowRight key to move slider (iteration 48/100) on .range-slider
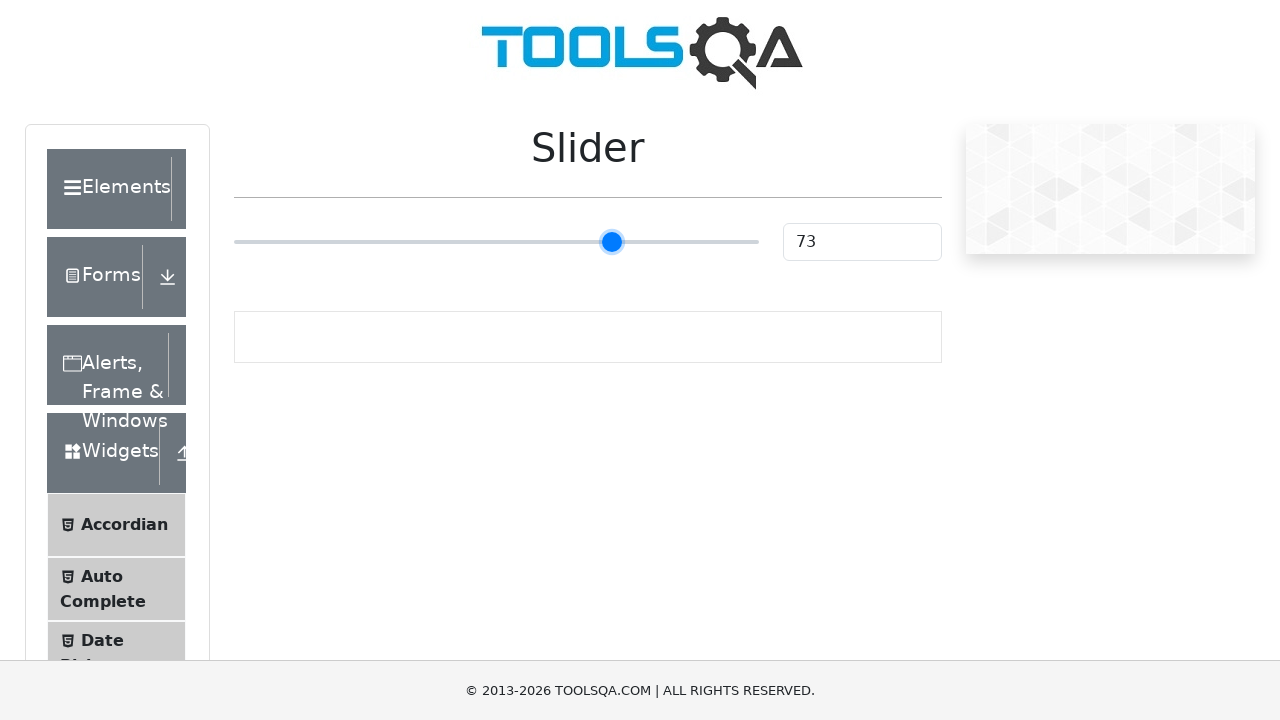

Pressed ArrowRight key to move slider (iteration 49/100) on .range-slider
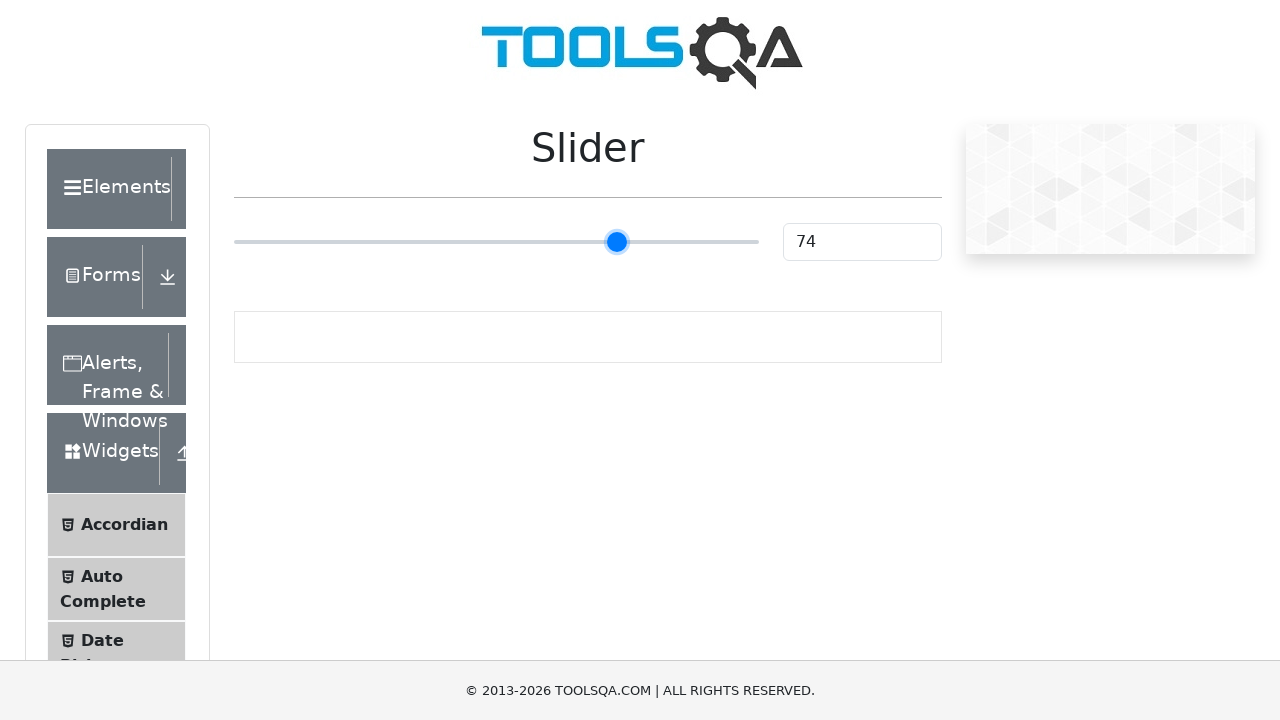

Pressed ArrowRight key to move slider (iteration 50/100) on .range-slider
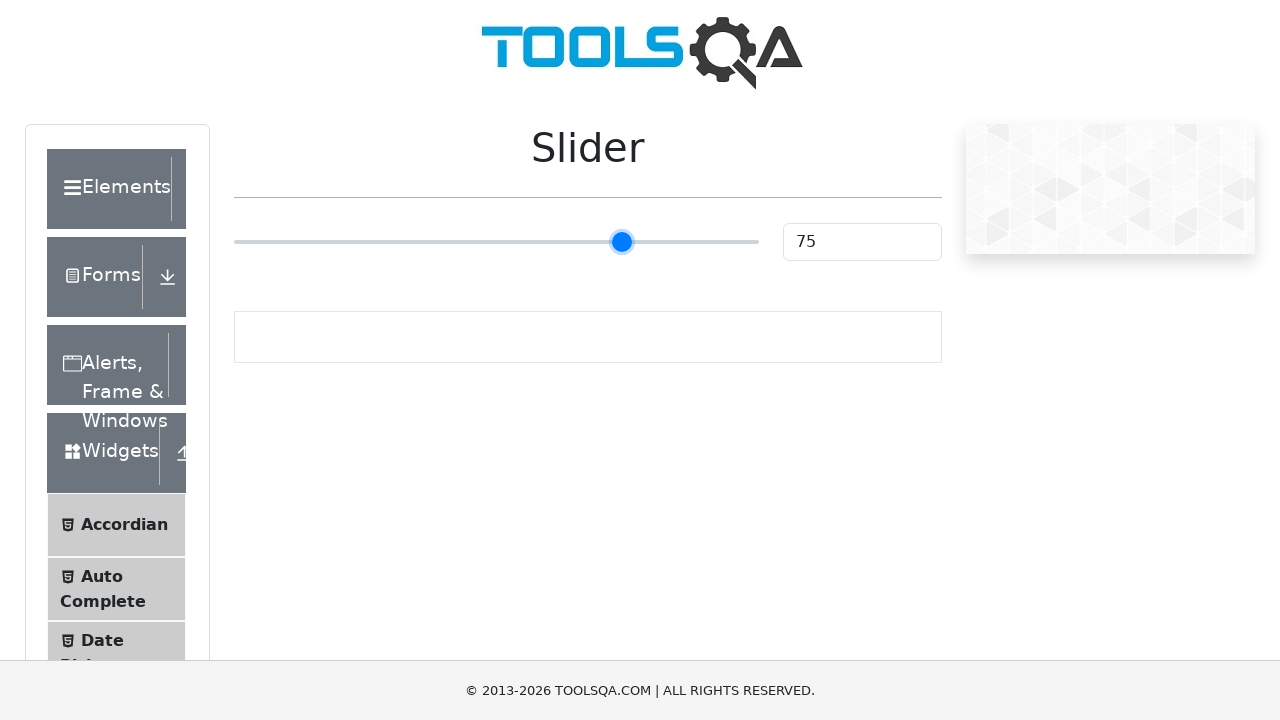

Pressed ArrowRight key to move slider (iteration 51/100) on .range-slider
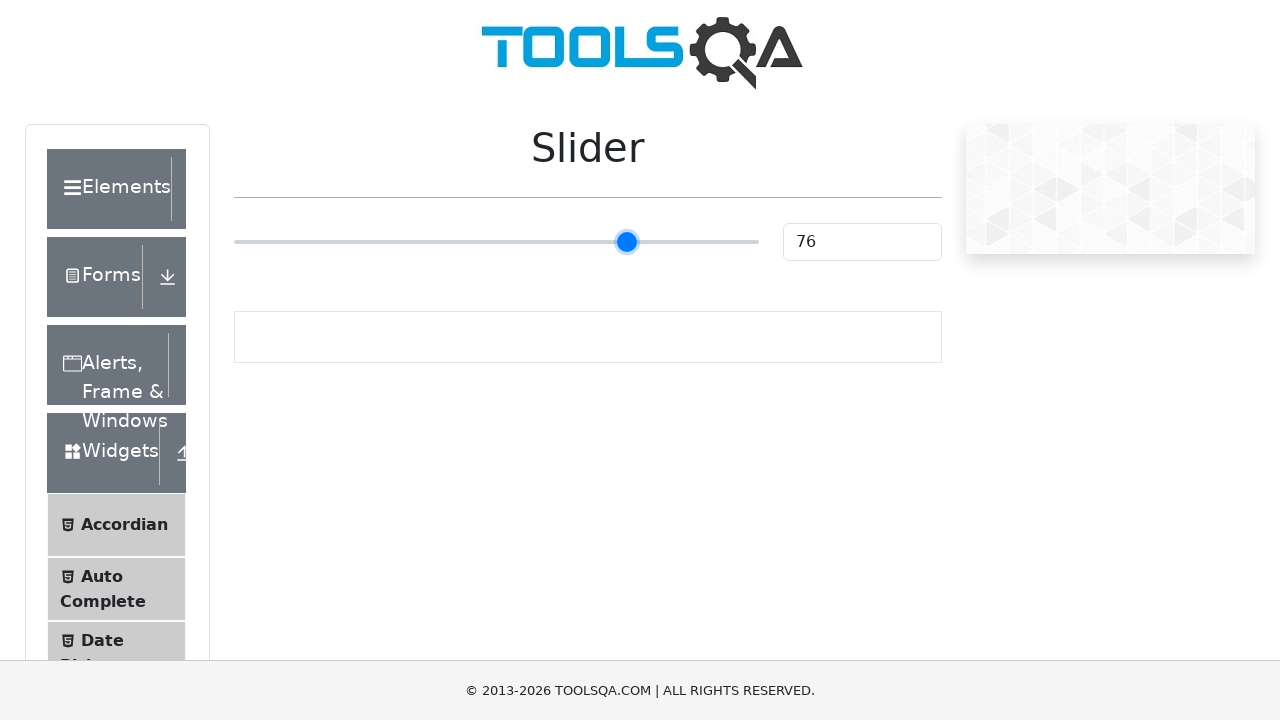

Pressed ArrowRight key to move slider (iteration 52/100) on .range-slider
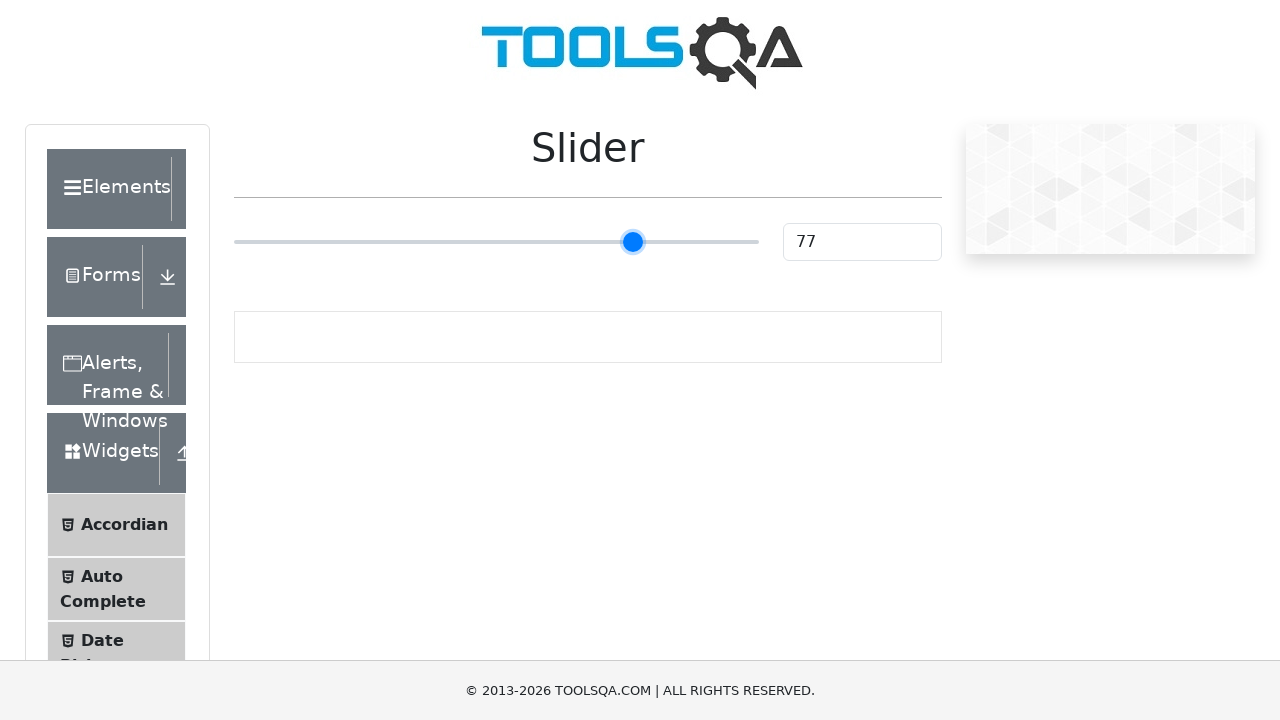

Pressed ArrowRight key to move slider (iteration 53/100) on .range-slider
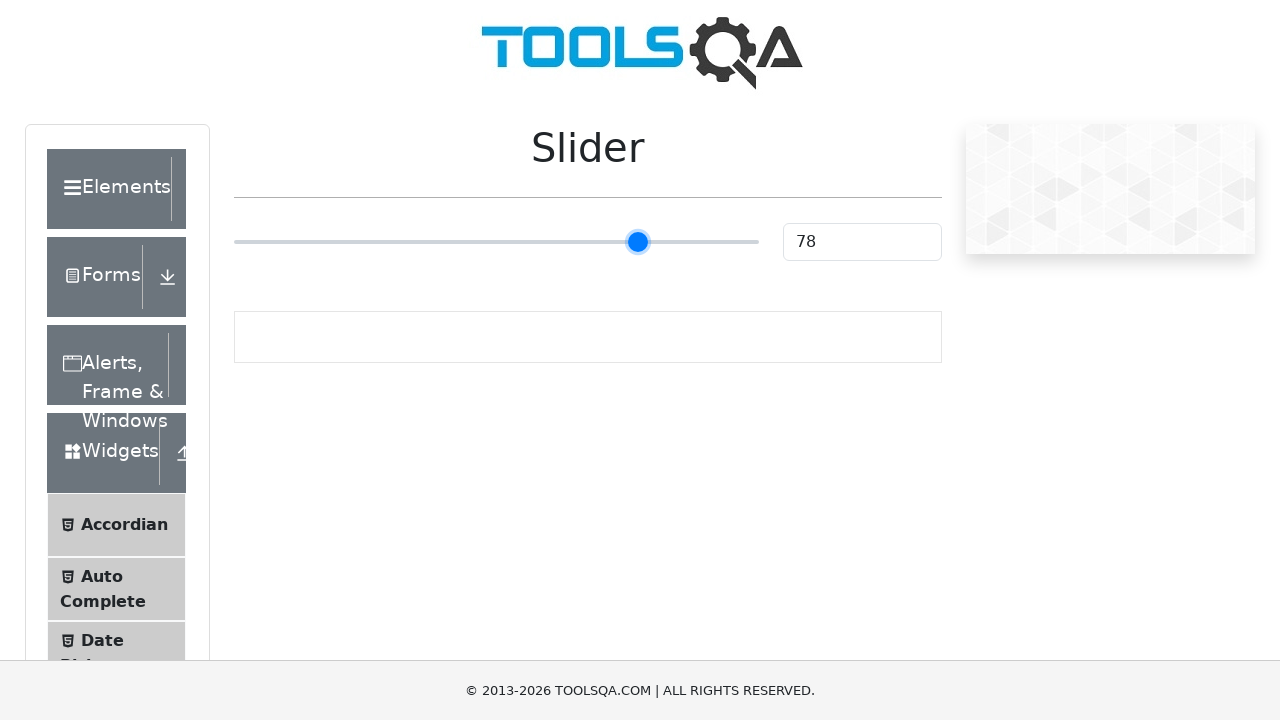

Pressed ArrowRight key to move slider (iteration 54/100) on .range-slider
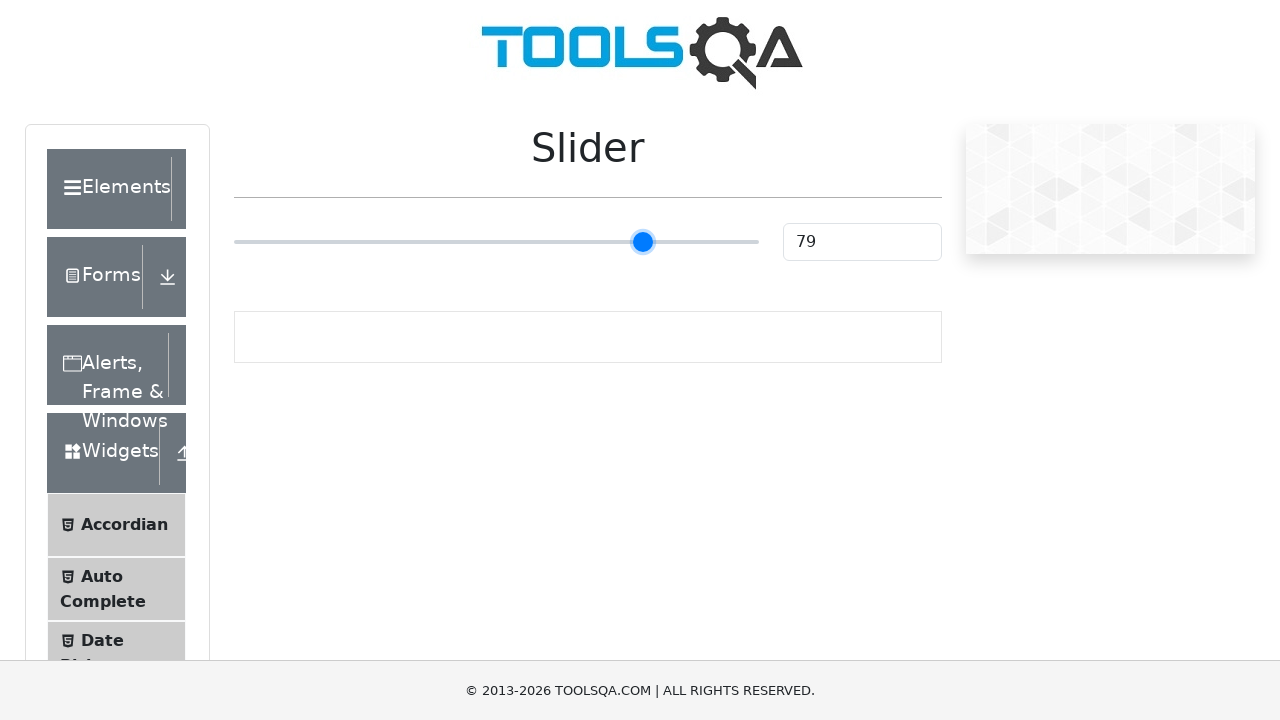

Pressed ArrowRight key to move slider (iteration 55/100) on .range-slider
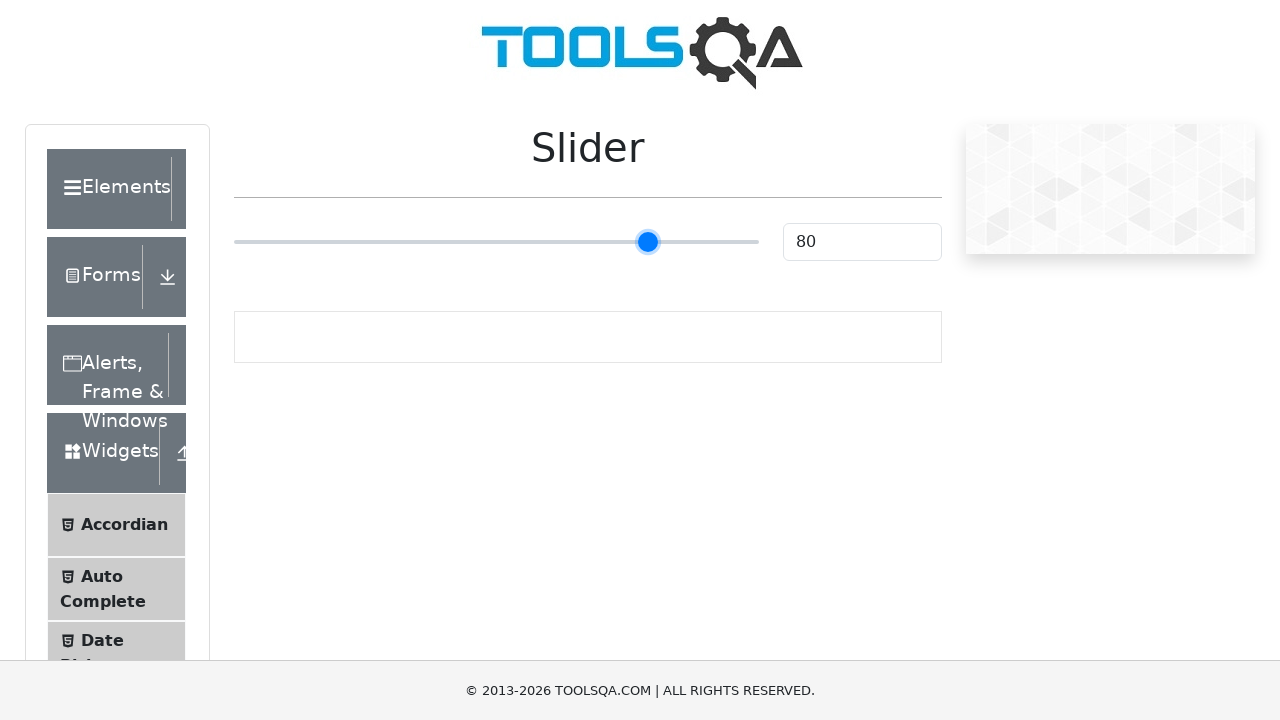

Pressed ArrowRight key to move slider (iteration 56/100) on .range-slider
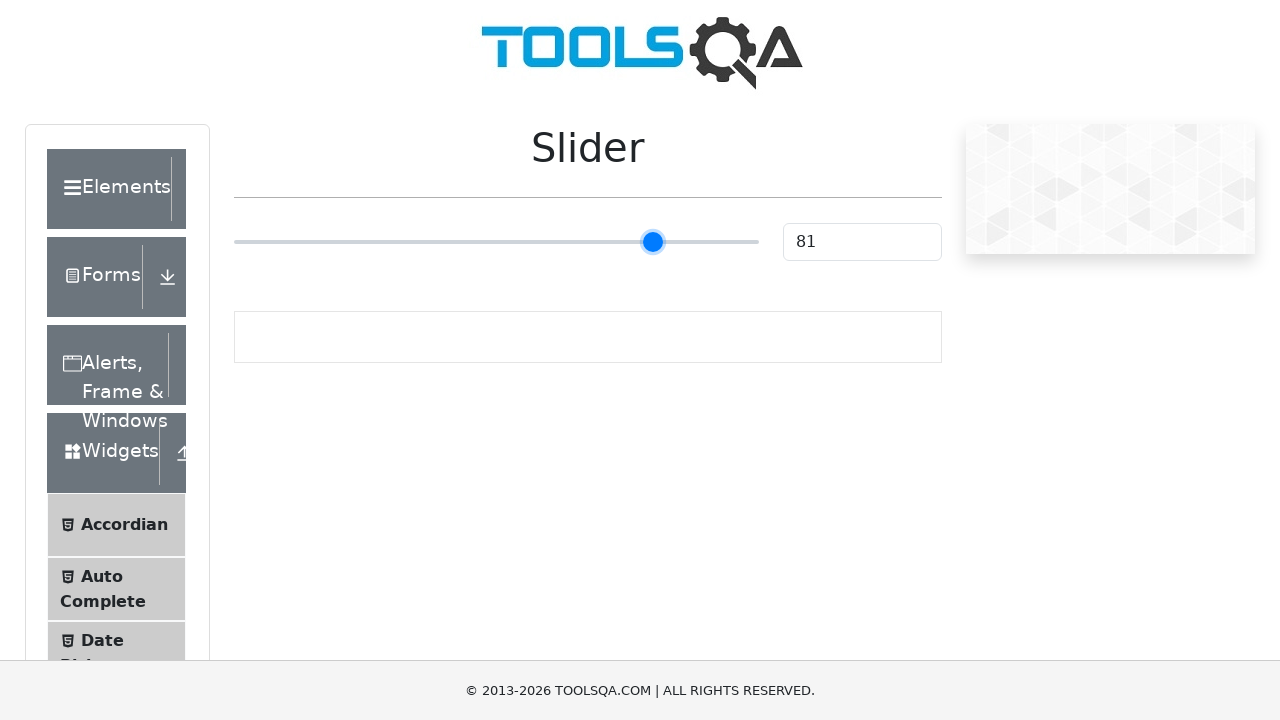

Pressed ArrowRight key to move slider (iteration 57/100) on .range-slider
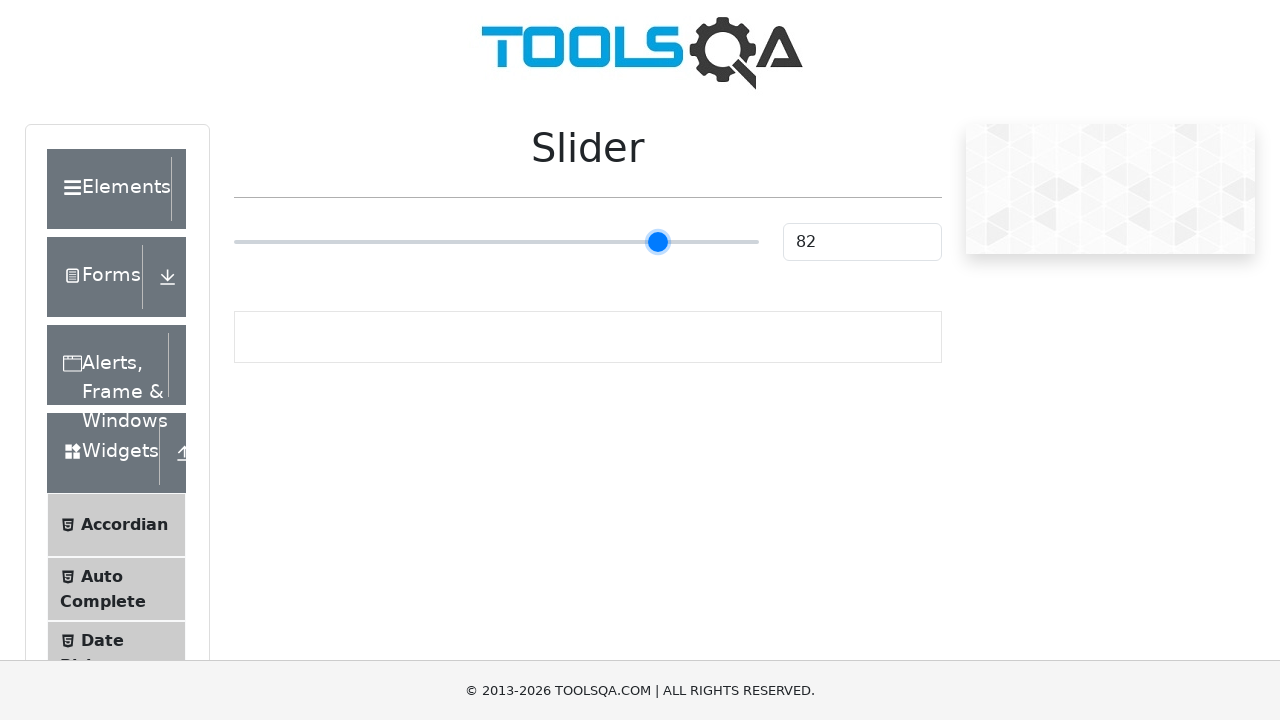

Pressed ArrowRight key to move slider (iteration 58/100) on .range-slider
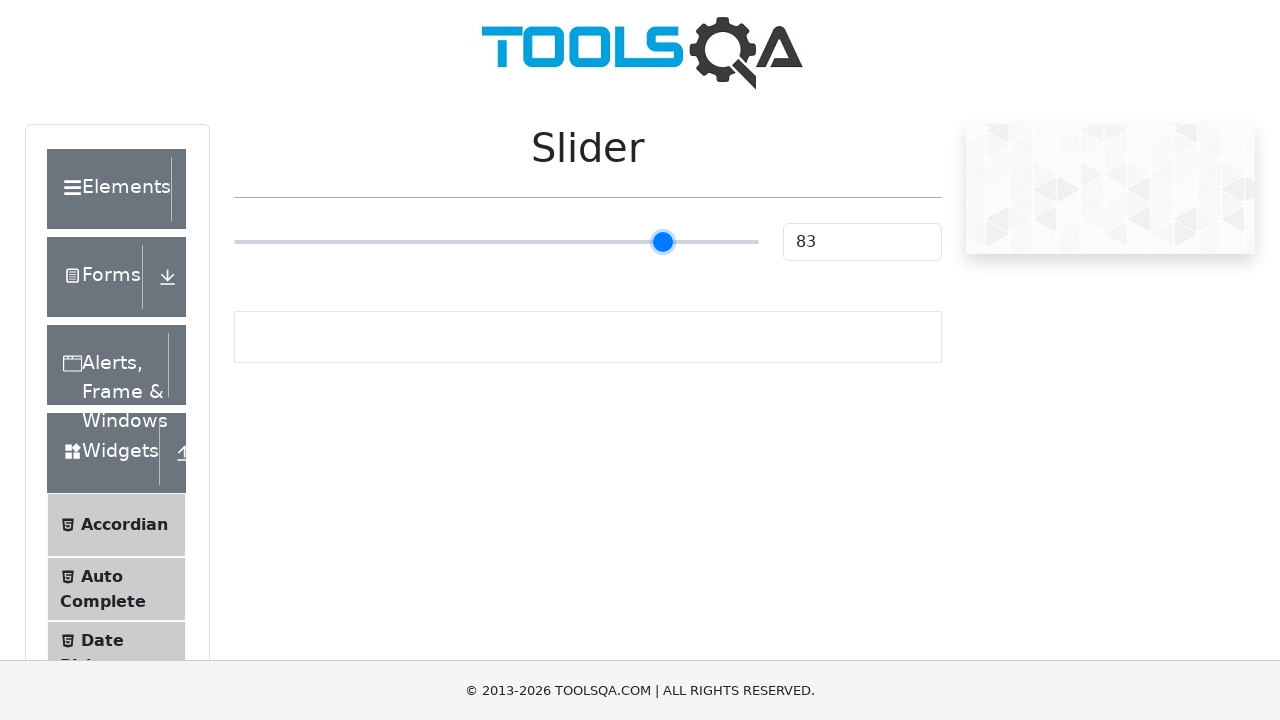

Pressed ArrowRight key to move slider (iteration 59/100) on .range-slider
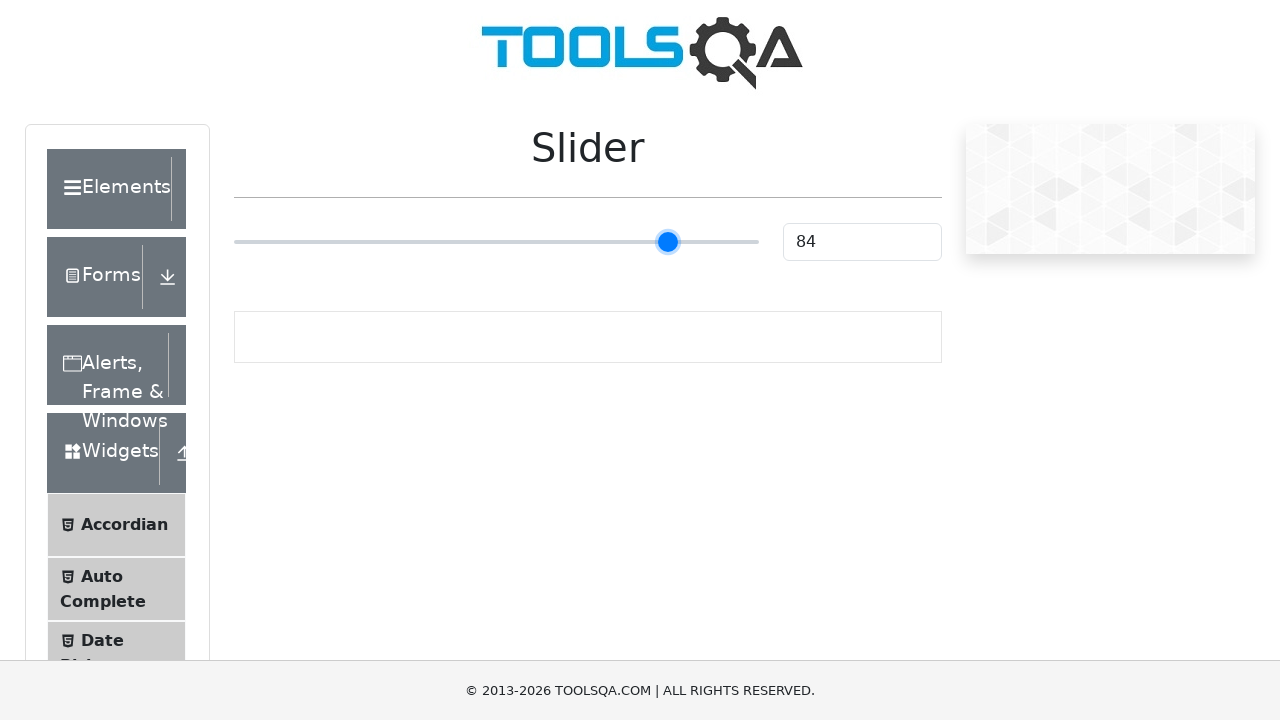

Pressed ArrowRight key to move slider (iteration 60/100) on .range-slider
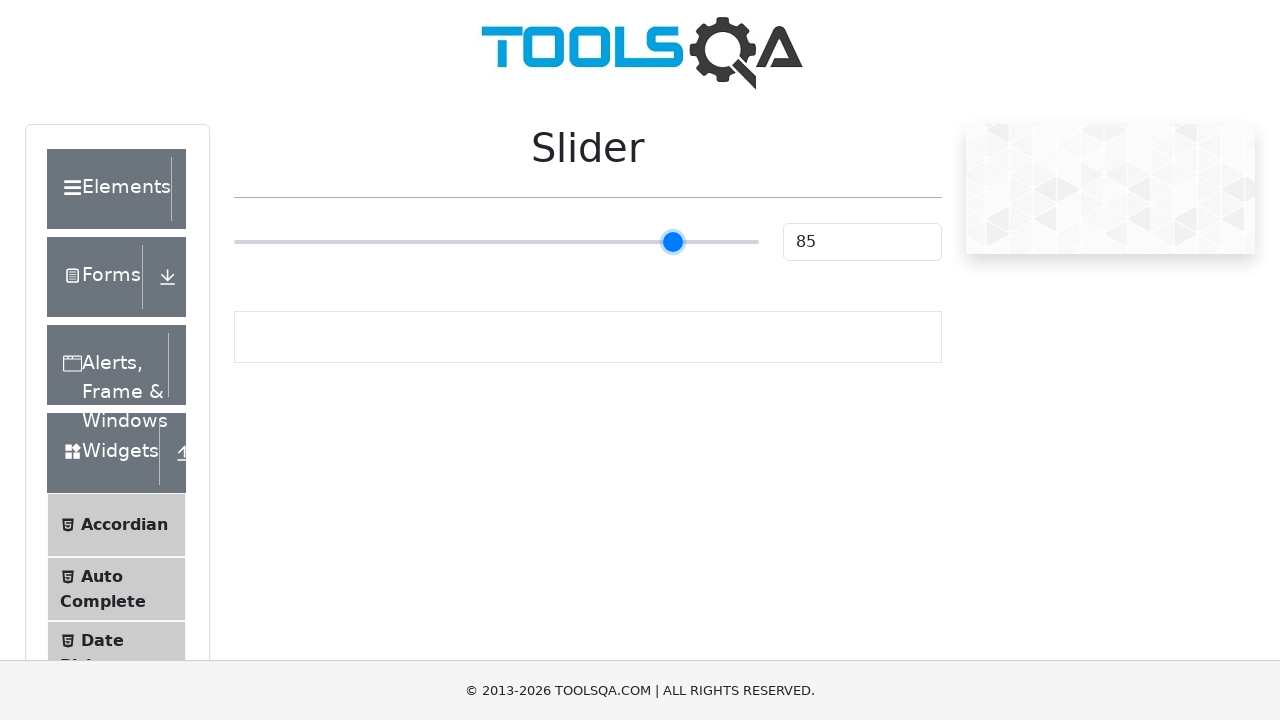

Pressed ArrowRight key to move slider (iteration 61/100) on .range-slider
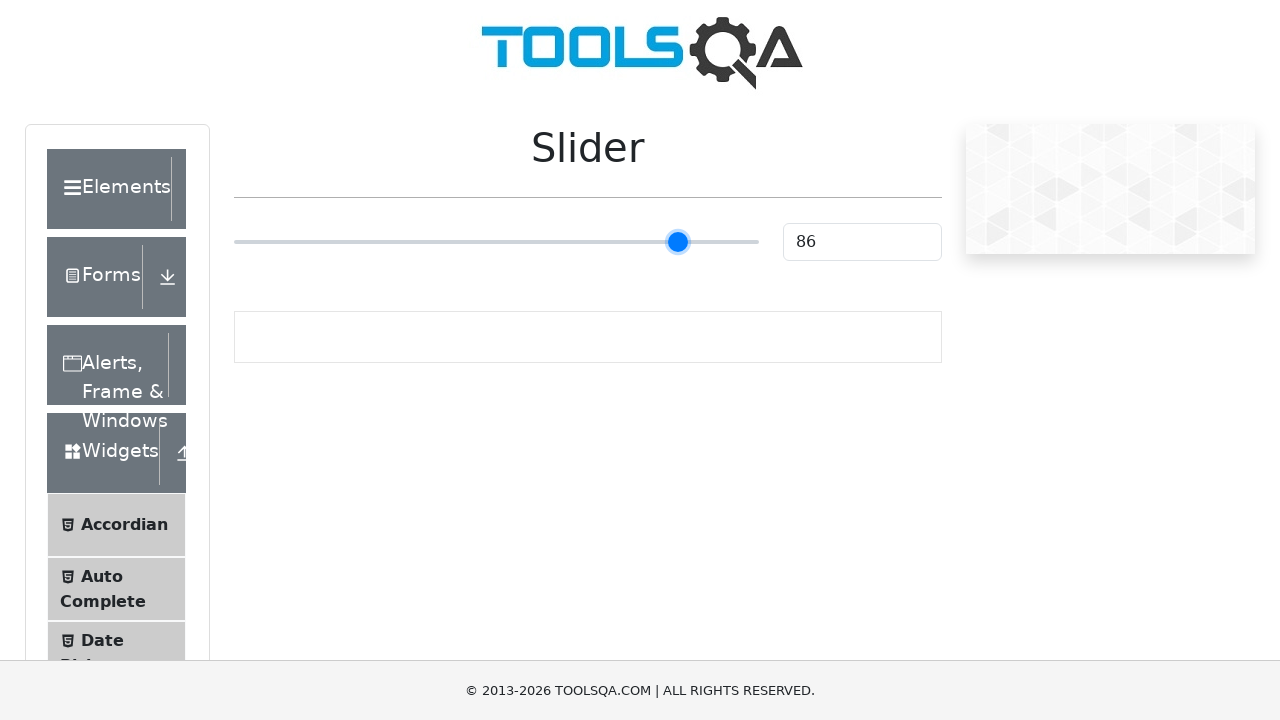

Pressed ArrowRight key to move slider (iteration 62/100) on .range-slider
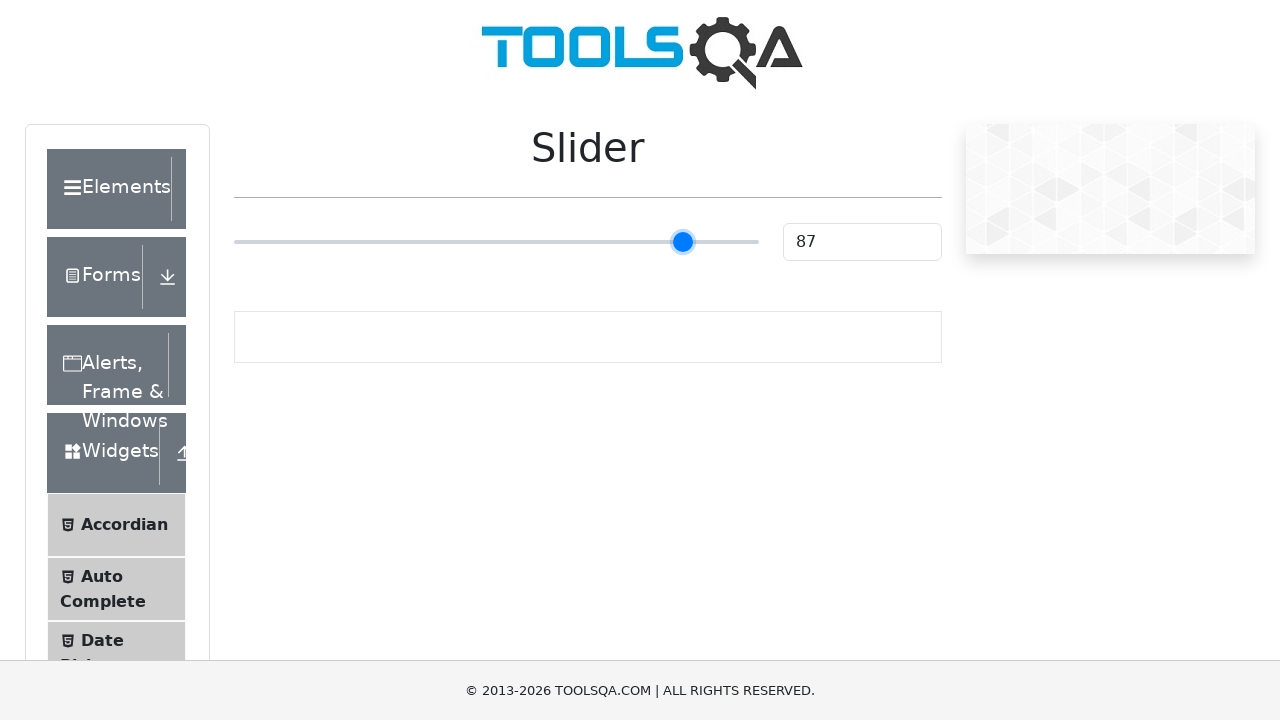

Pressed ArrowRight key to move slider (iteration 63/100) on .range-slider
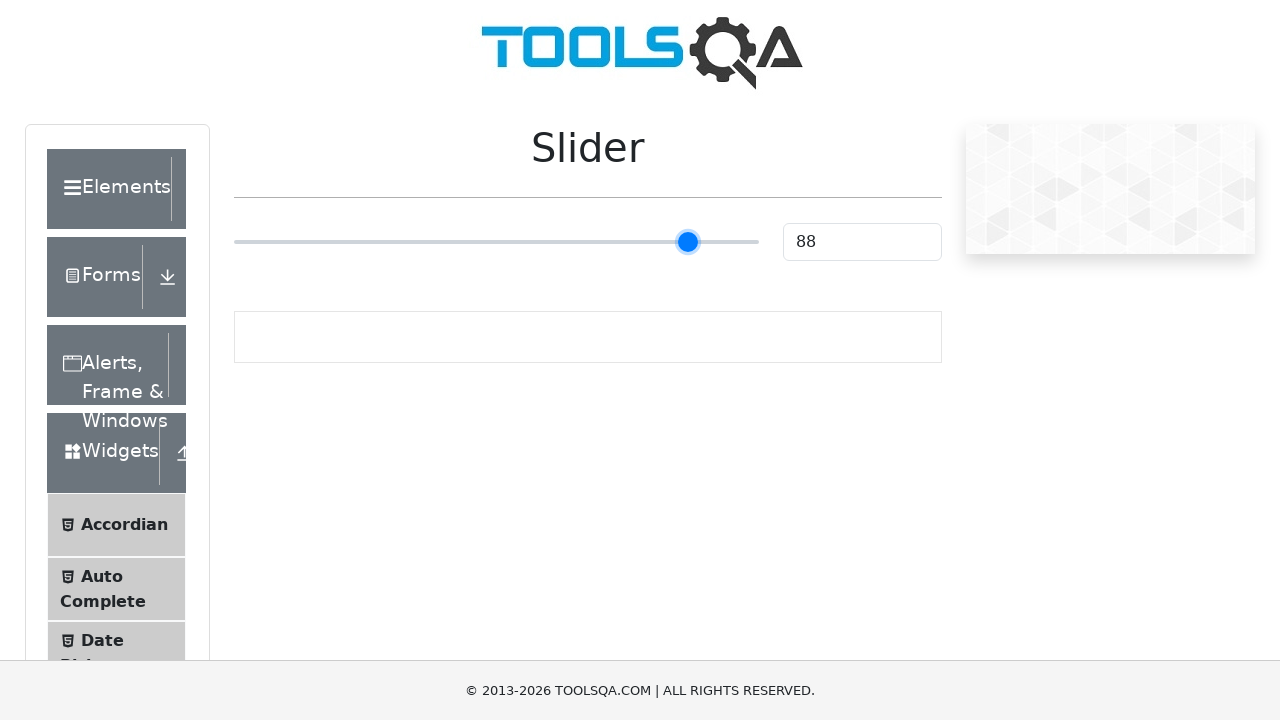

Pressed ArrowRight key to move slider (iteration 64/100) on .range-slider
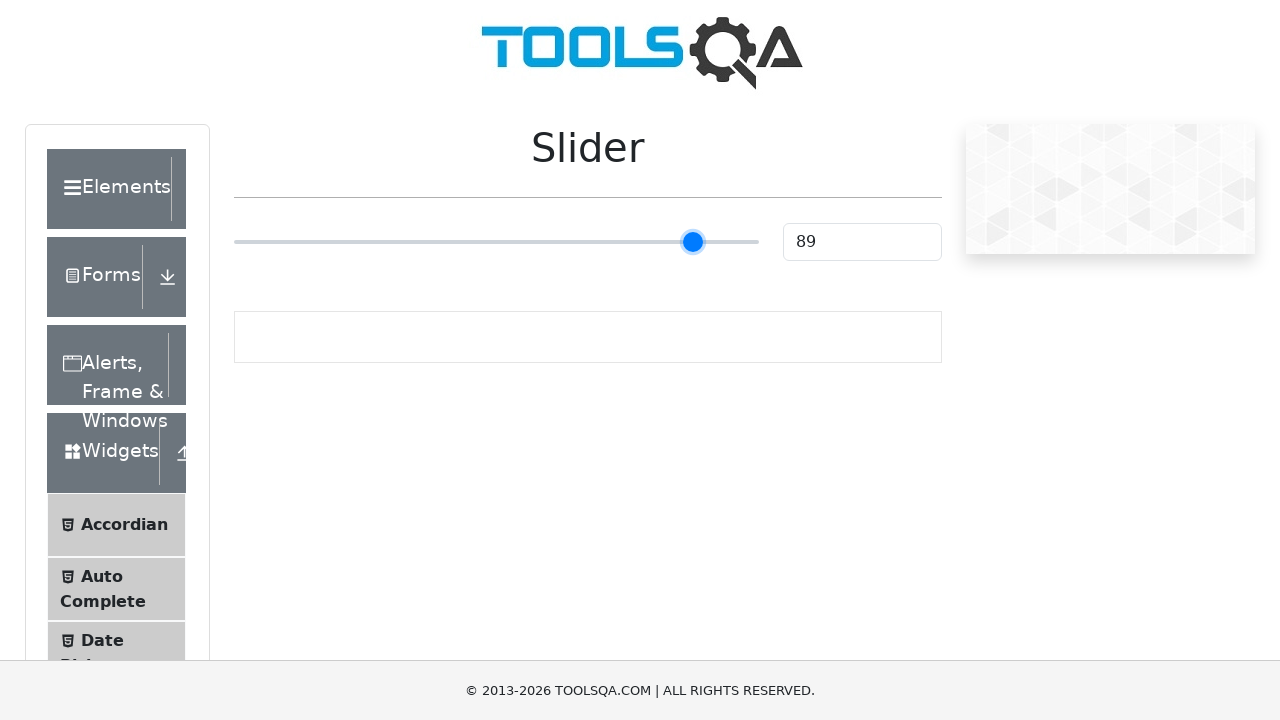

Pressed ArrowRight key to move slider (iteration 65/100) on .range-slider
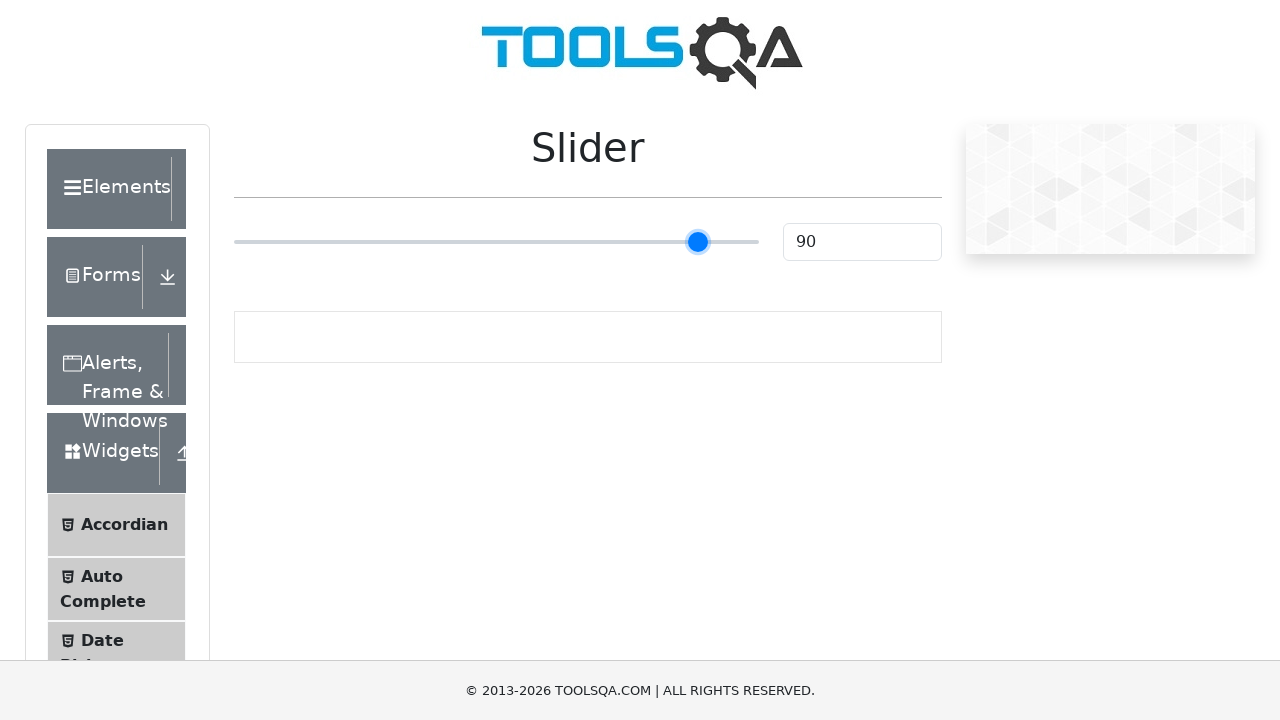

Pressed ArrowRight key to move slider (iteration 66/100) on .range-slider
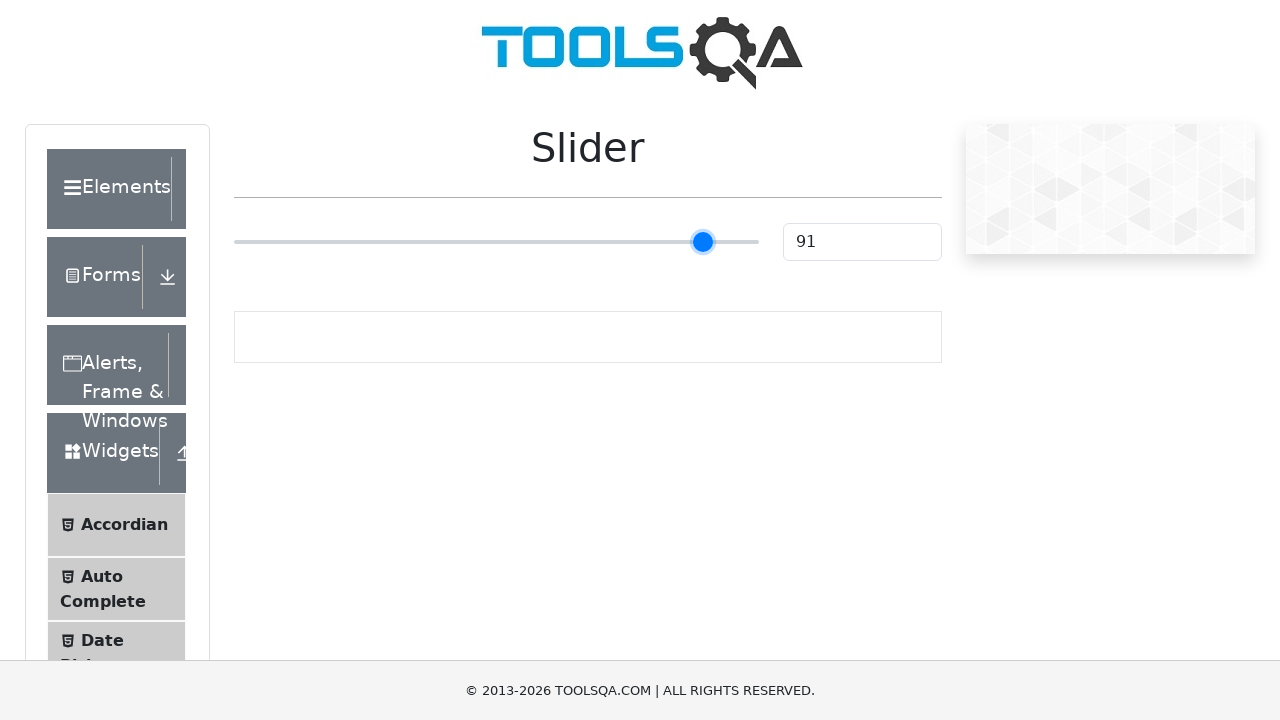

Pressed ArrowRight key to move slider (iteration 67/100) on .range-slider
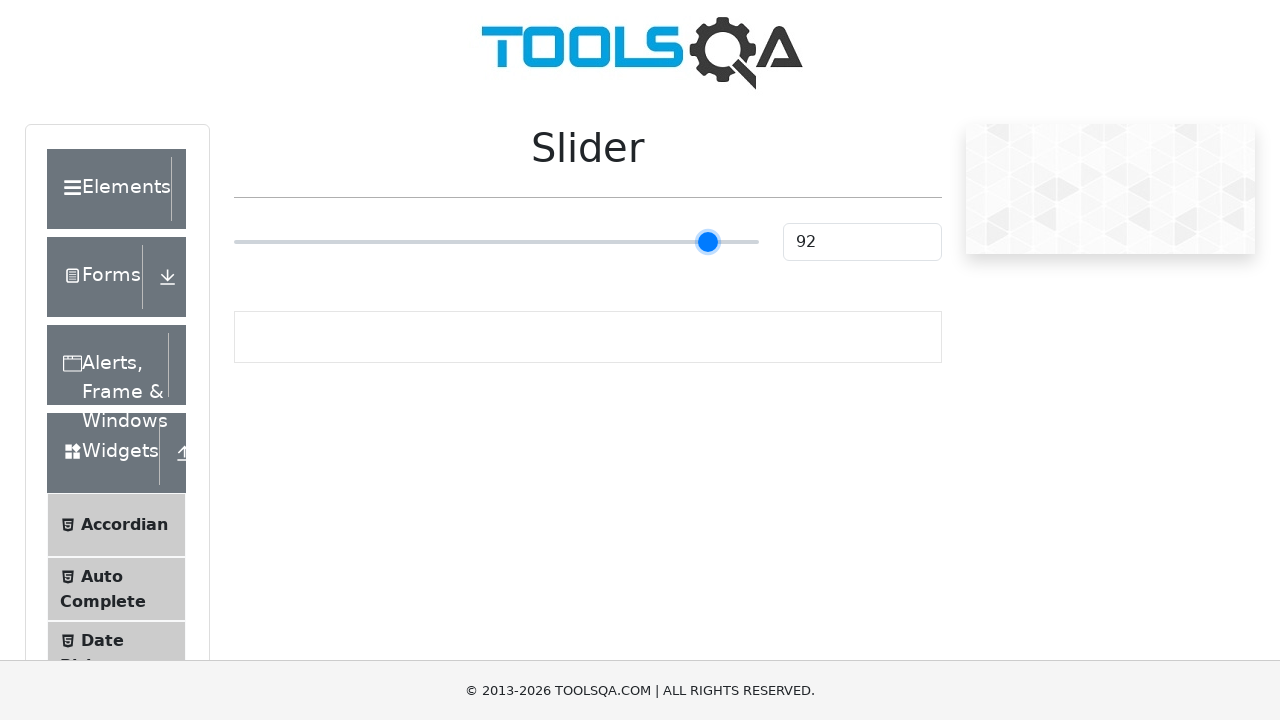

Pressed ArrowRight key to move slider (iteration 68/100) on .range-slider
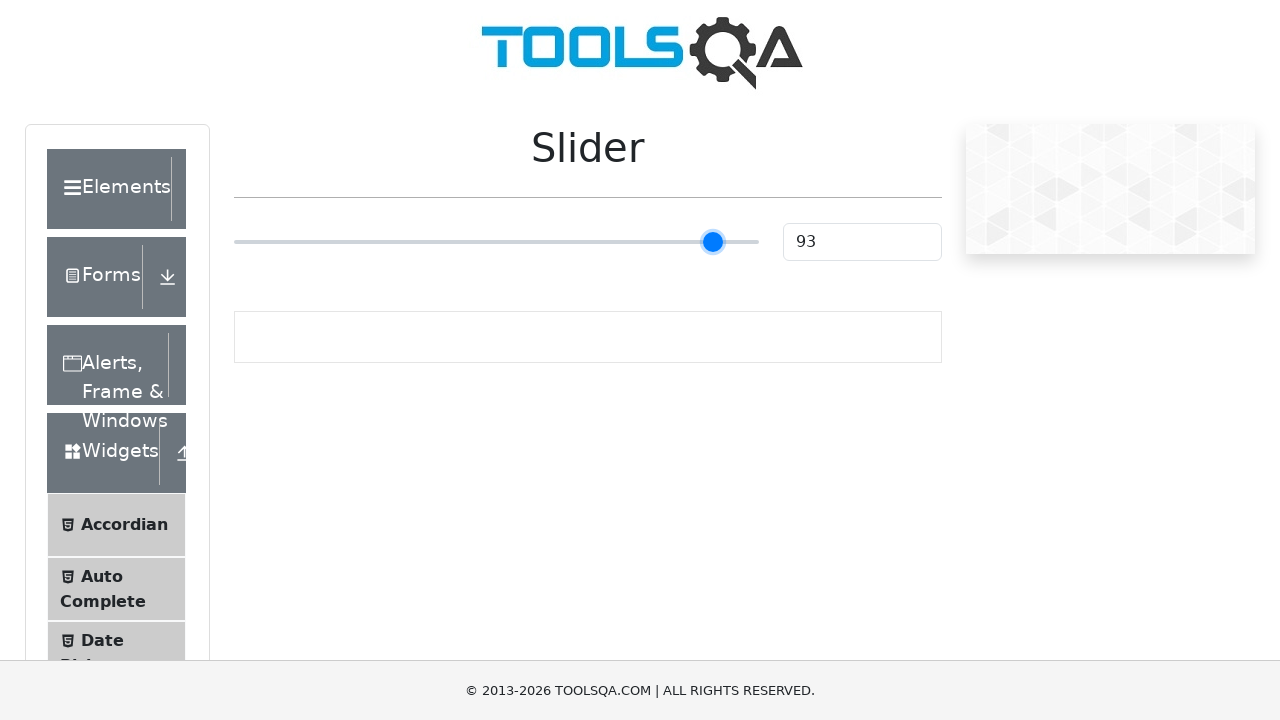

Pressed ArrowRight key to move slider (iteration 69/100) on .range-slider
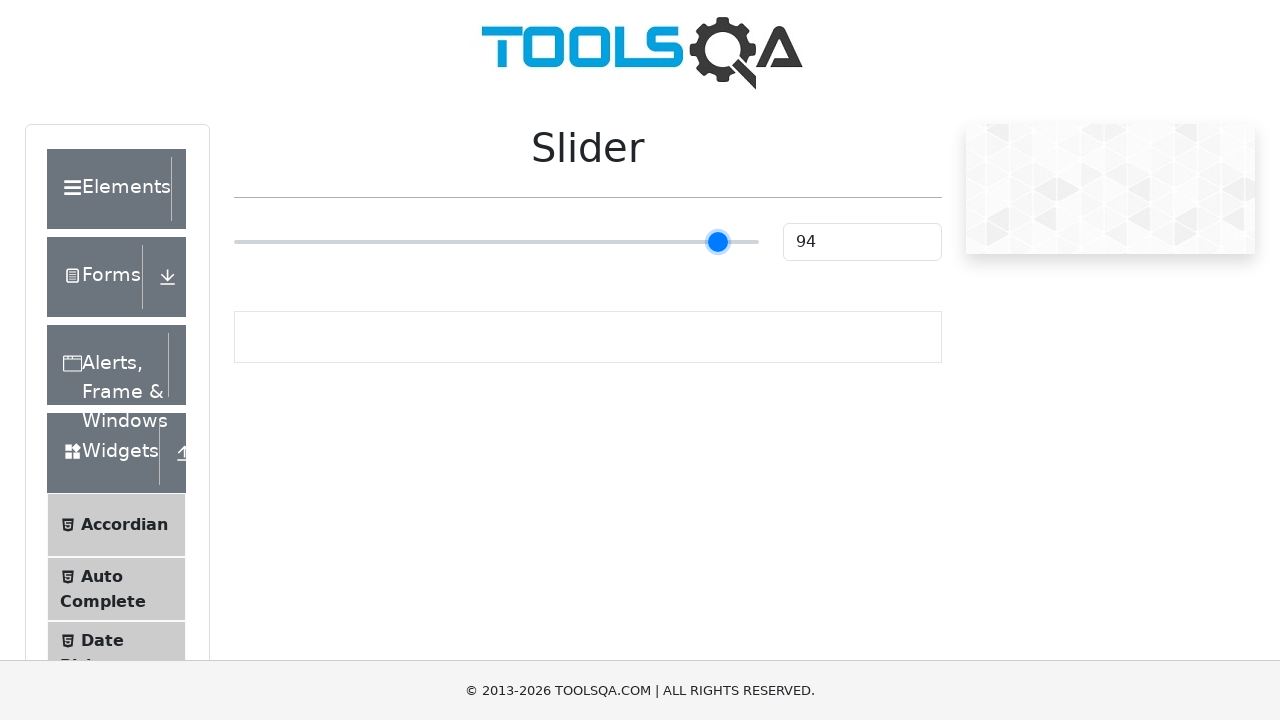

Pressed ArrowRight key to move slider (iteration 70/100) on .range-slider
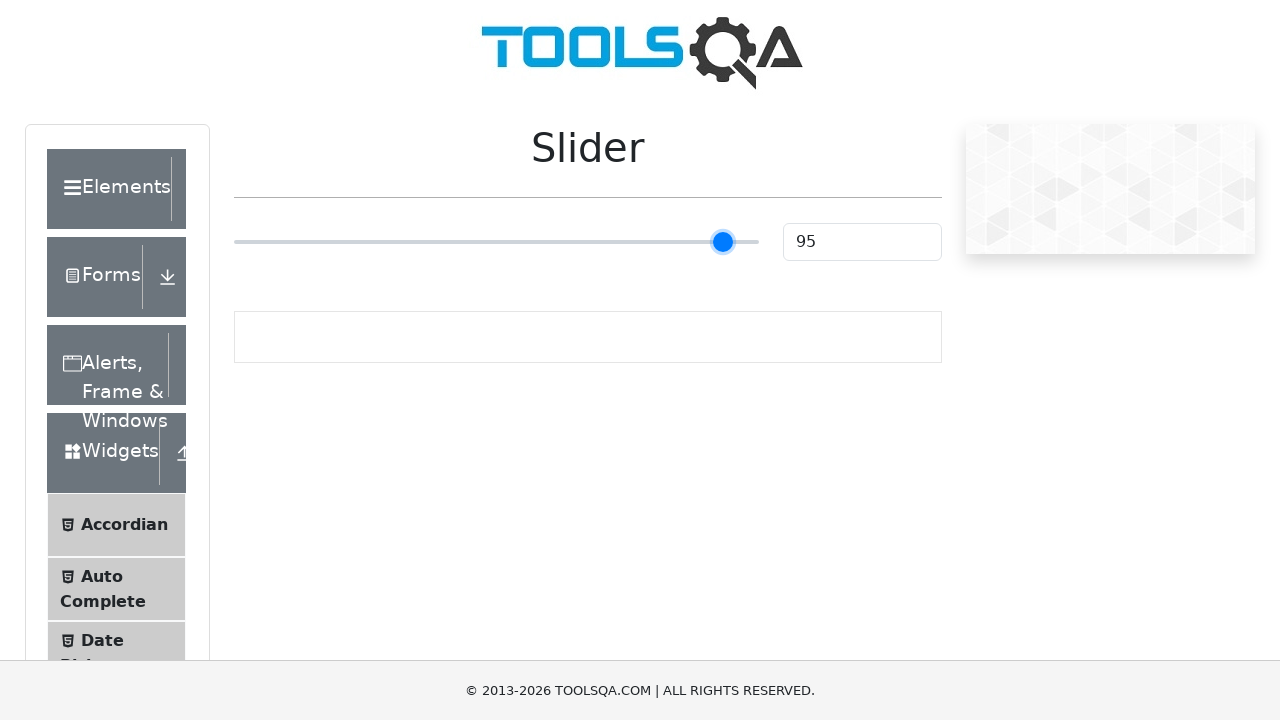

Pressed ArrowRight key to move slider (iteration 71/100) on .range-slider
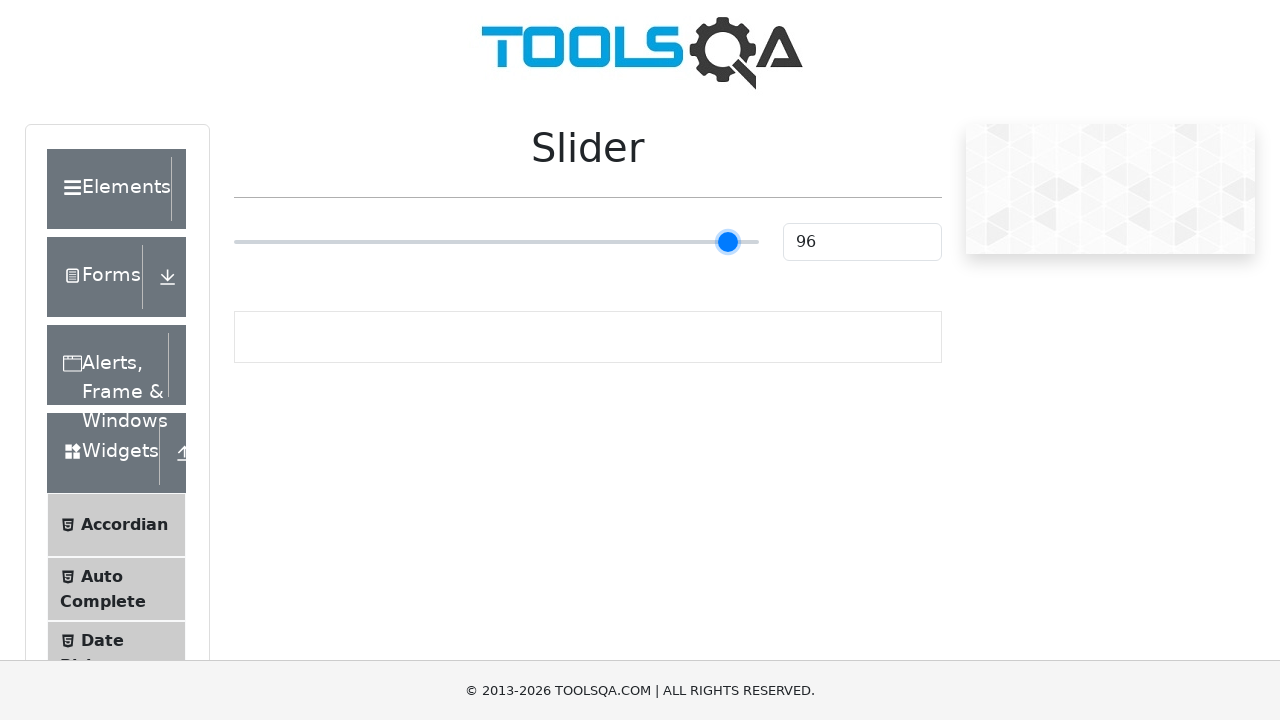

Pressed ArrowRight key to move slider (iteration 72/100) on .range-slider
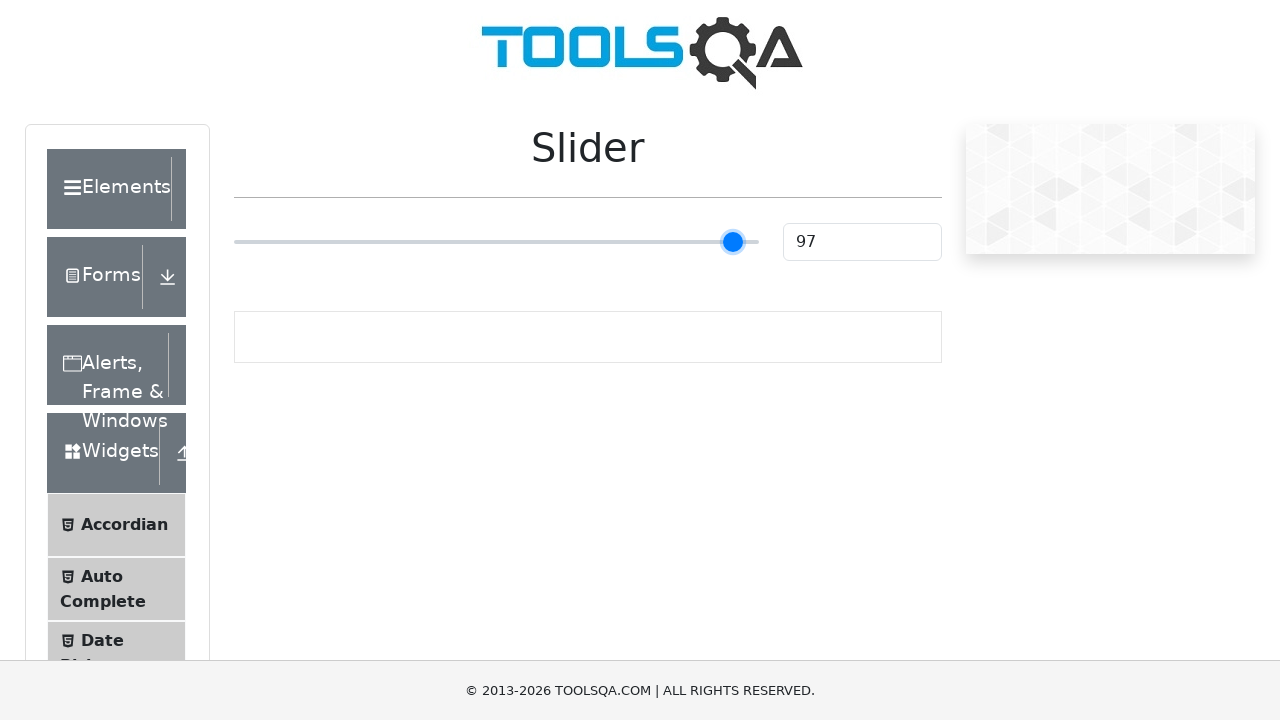

Pressed ArrowRight key to move slider (iteration 73/100) on .range-slider
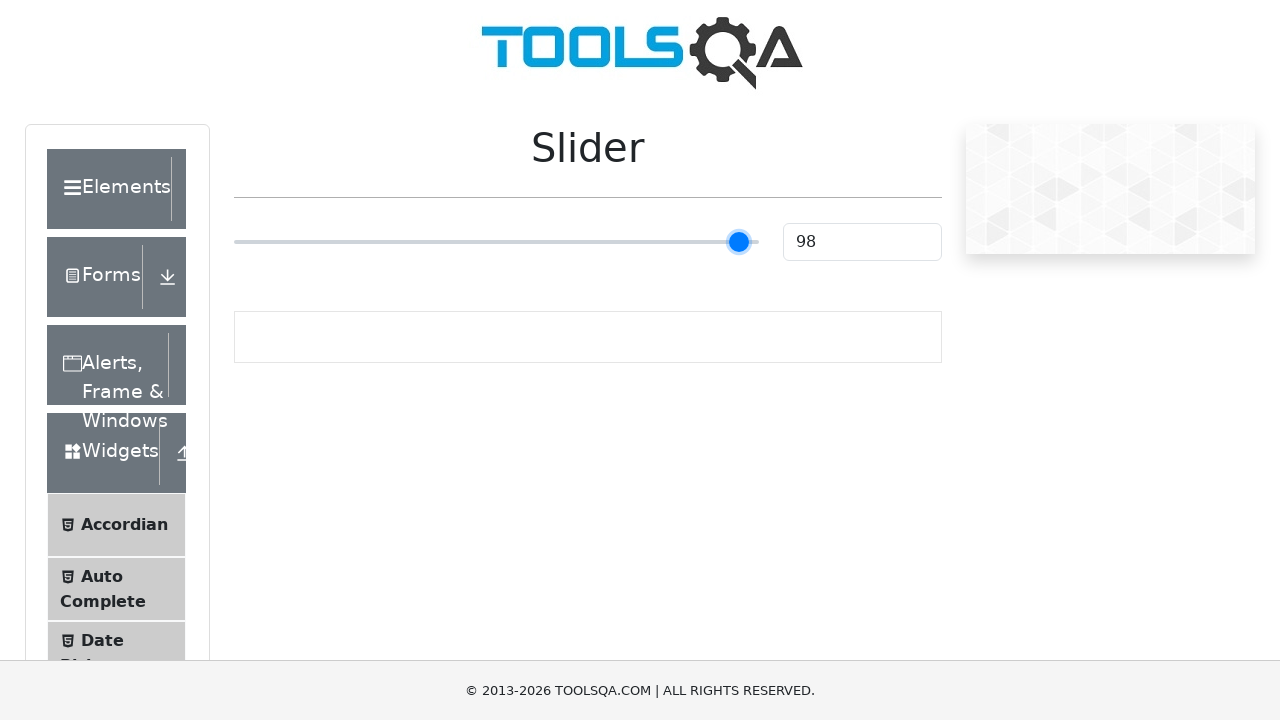

Pressed ArrowRight key to move slider (iteration 74/100) on .range-slider
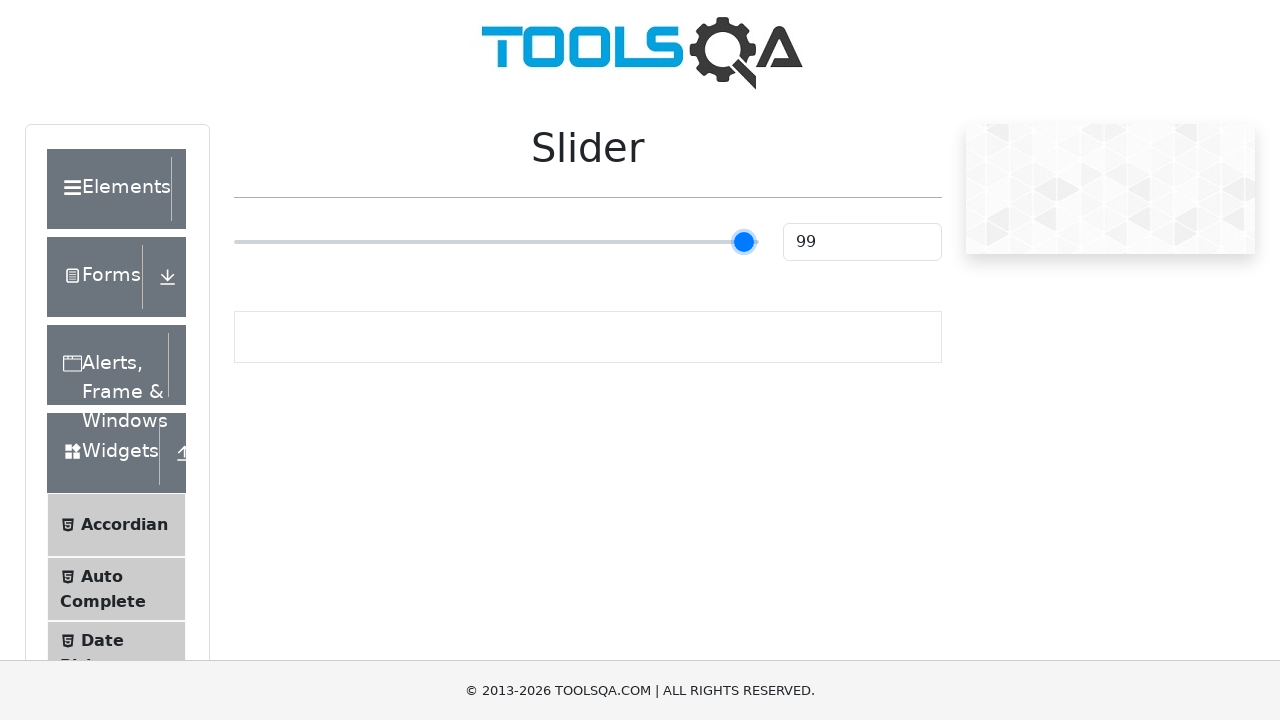

Pressed ArrowRight key to move slider (iteration 75/100) on .range-slider
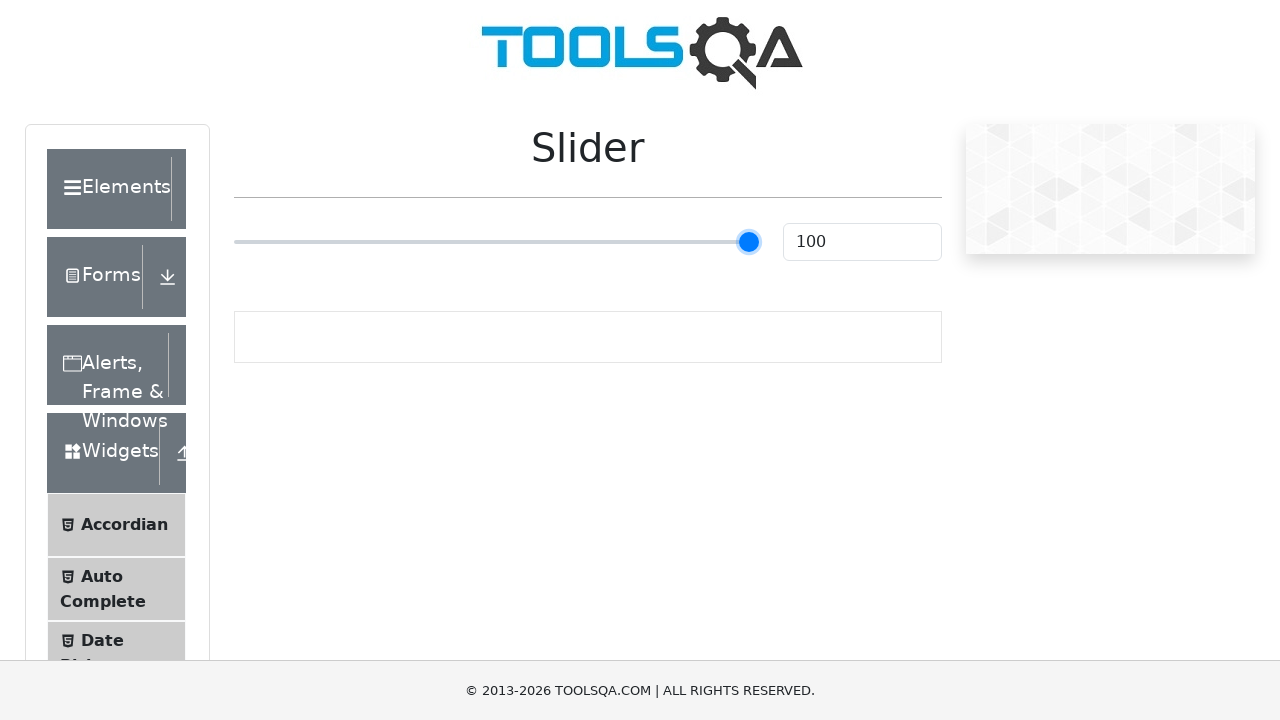

Pressed ArrowRight key to move slider (iteration 76/100) on .range-slider
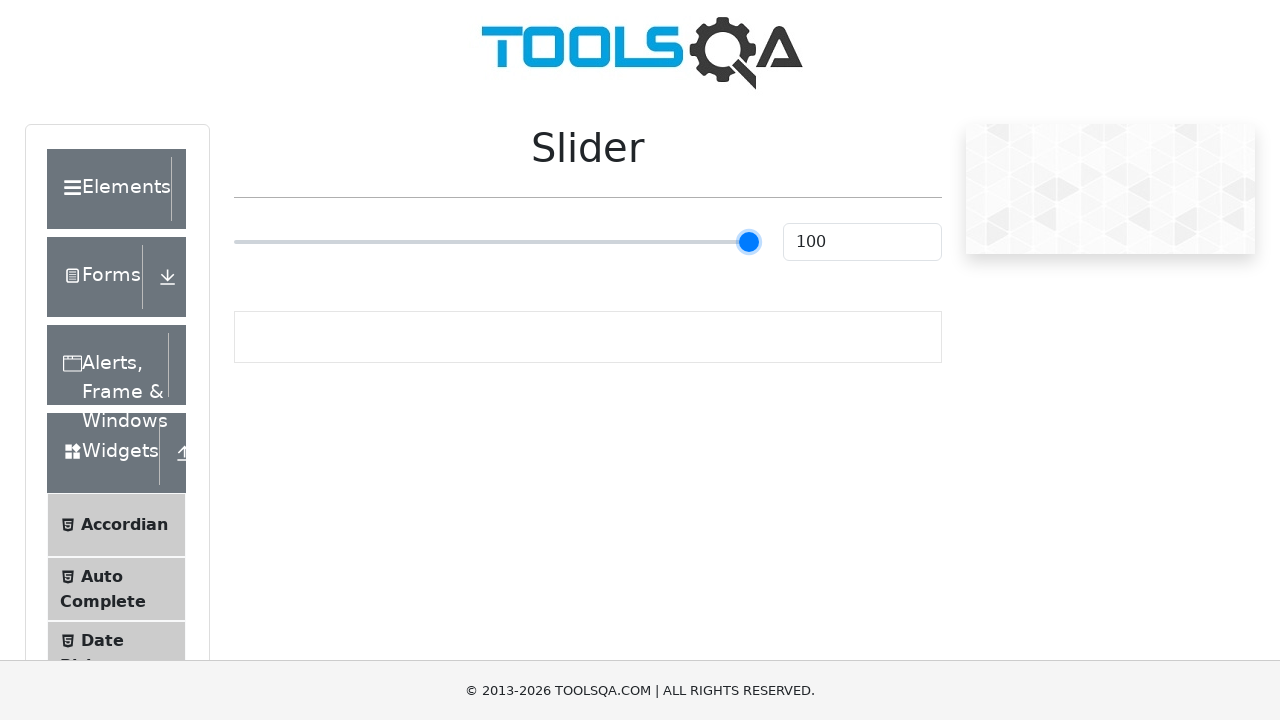

Pressed ArrowRight key to move slider (iteration 77/100) on .range-slider
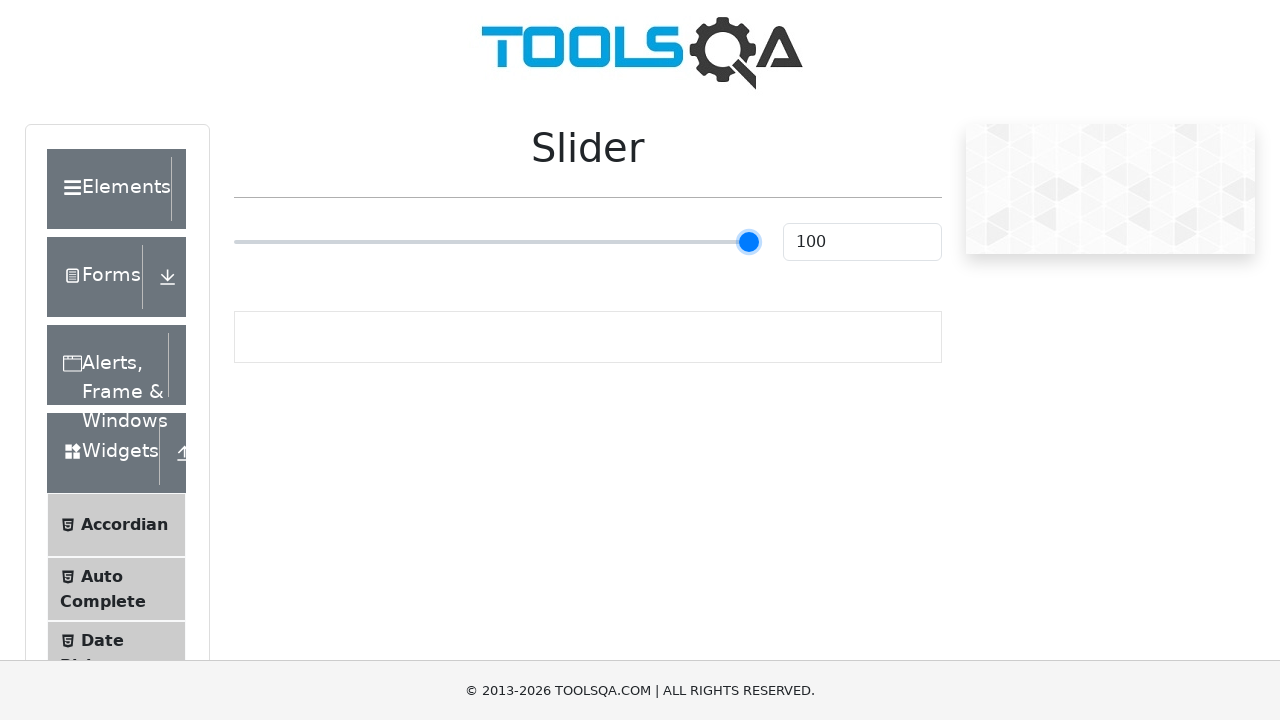

Pressed ArrowRight key to move slider (iteration 78/100) on .range-slider
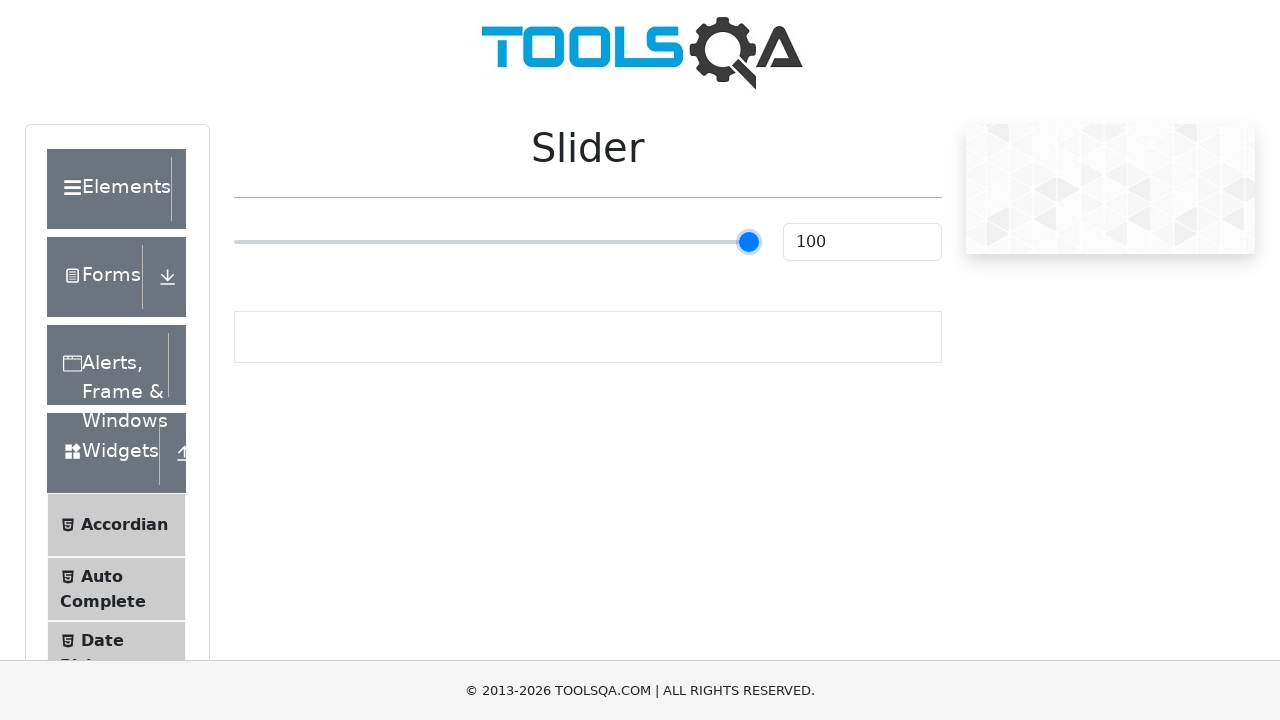

Pressed ArrowRight key to move slider (iteration 79/100) on .range-slider
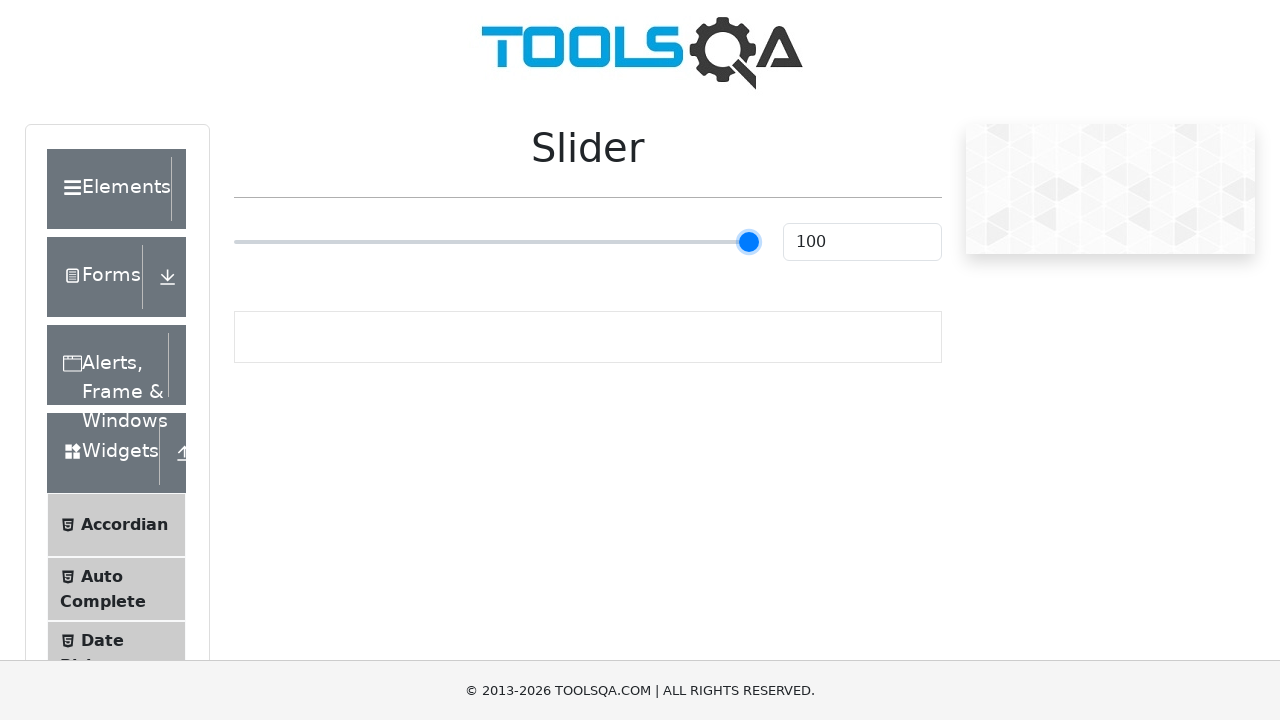

Pressed ArrowRight key to move slider (iteration 80/100) on .range-slider
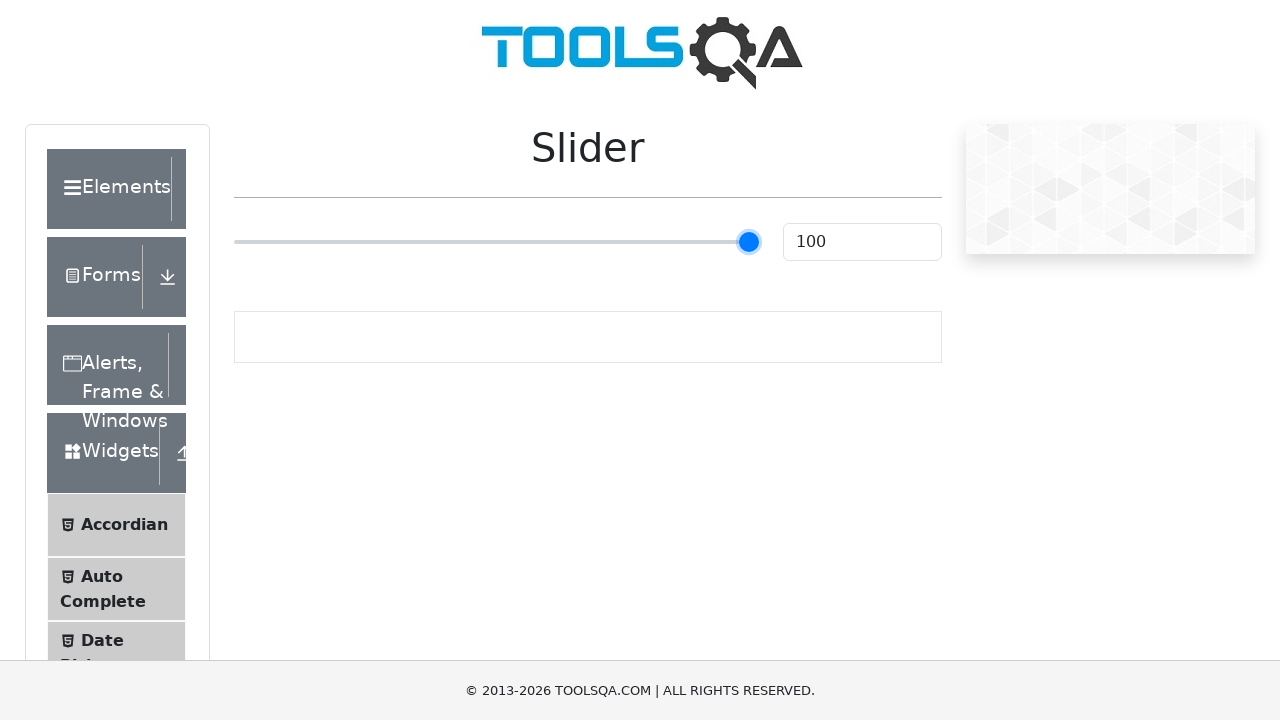

Pressed ArrowRight key to move slider (iteration 81/100) on .range-slider
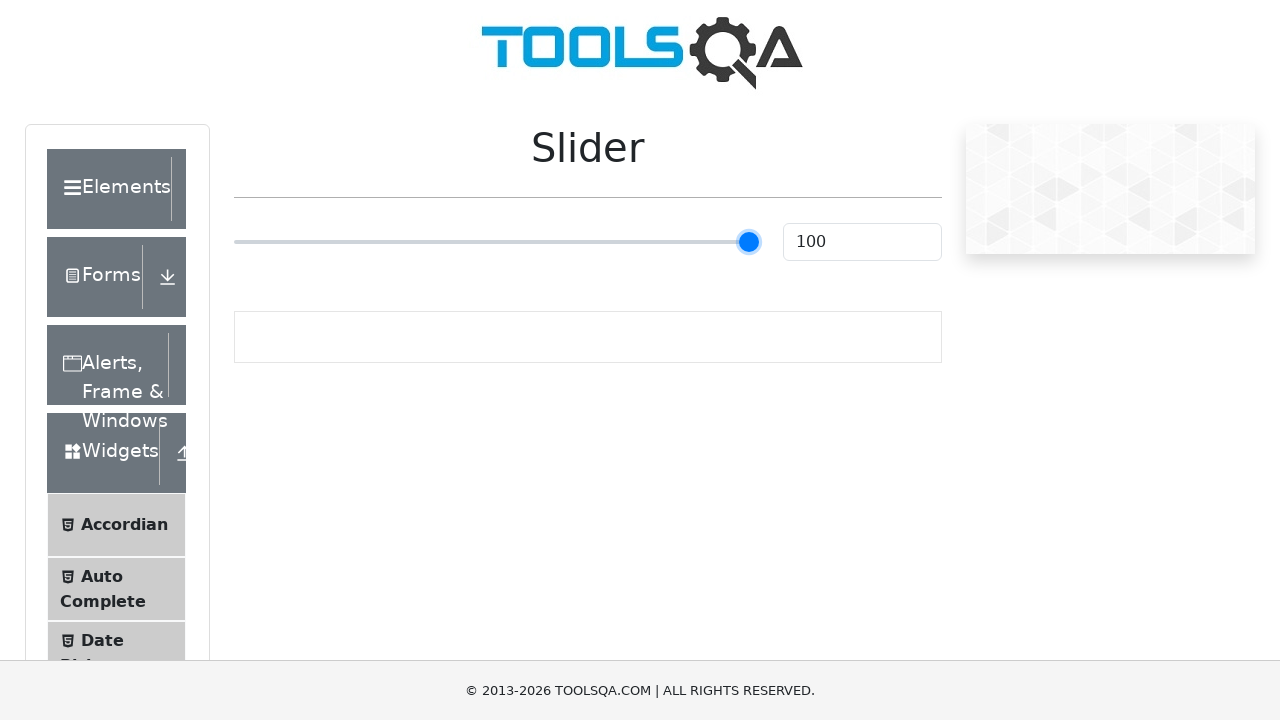

Pressed ArrowRight key to move slider (iteration 82/100) on .range-slider
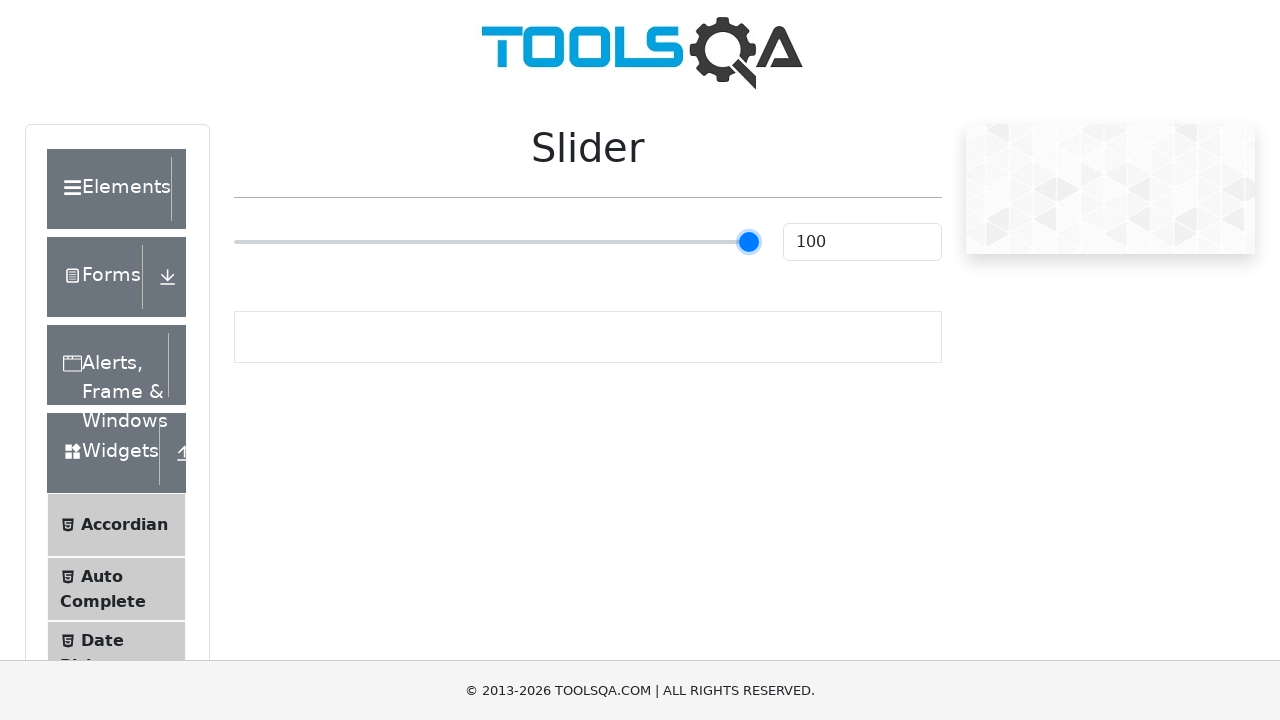

Pressed ArrowRight key to move slider (iteration 83/100) on .range-slider
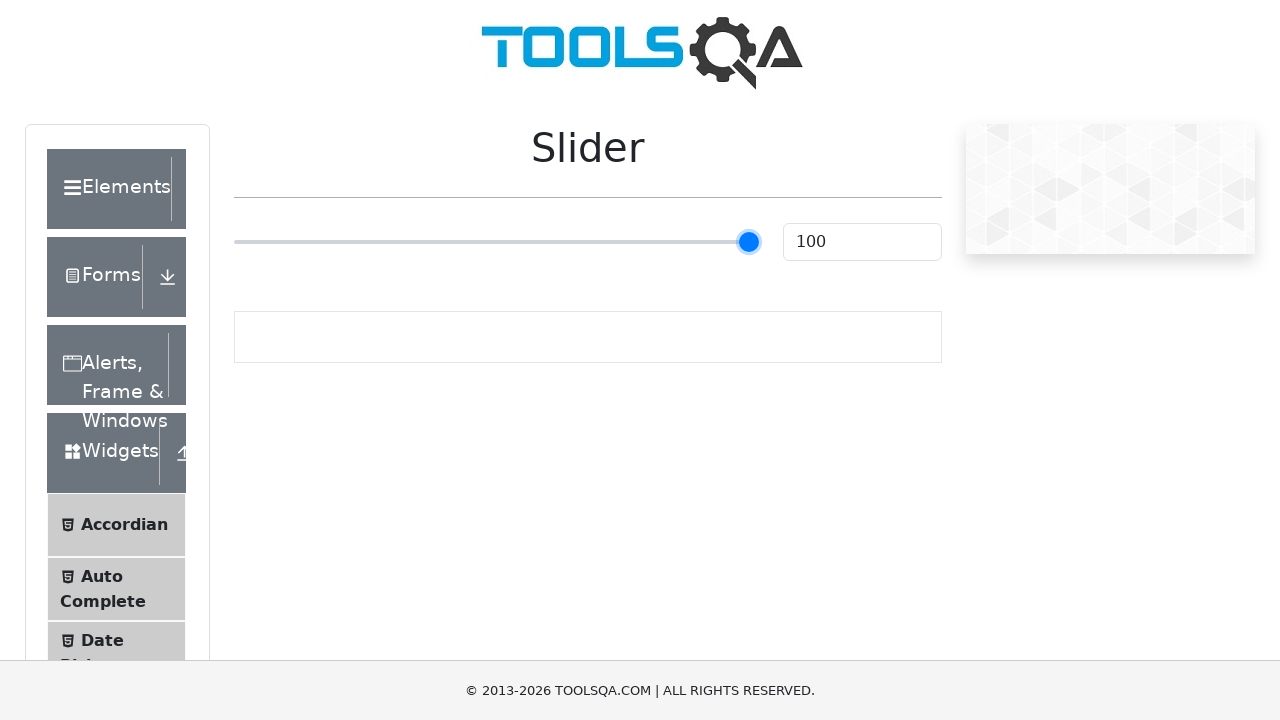

Pressed ArrowRight key to move slider (iteration 84/100) on .range-slider
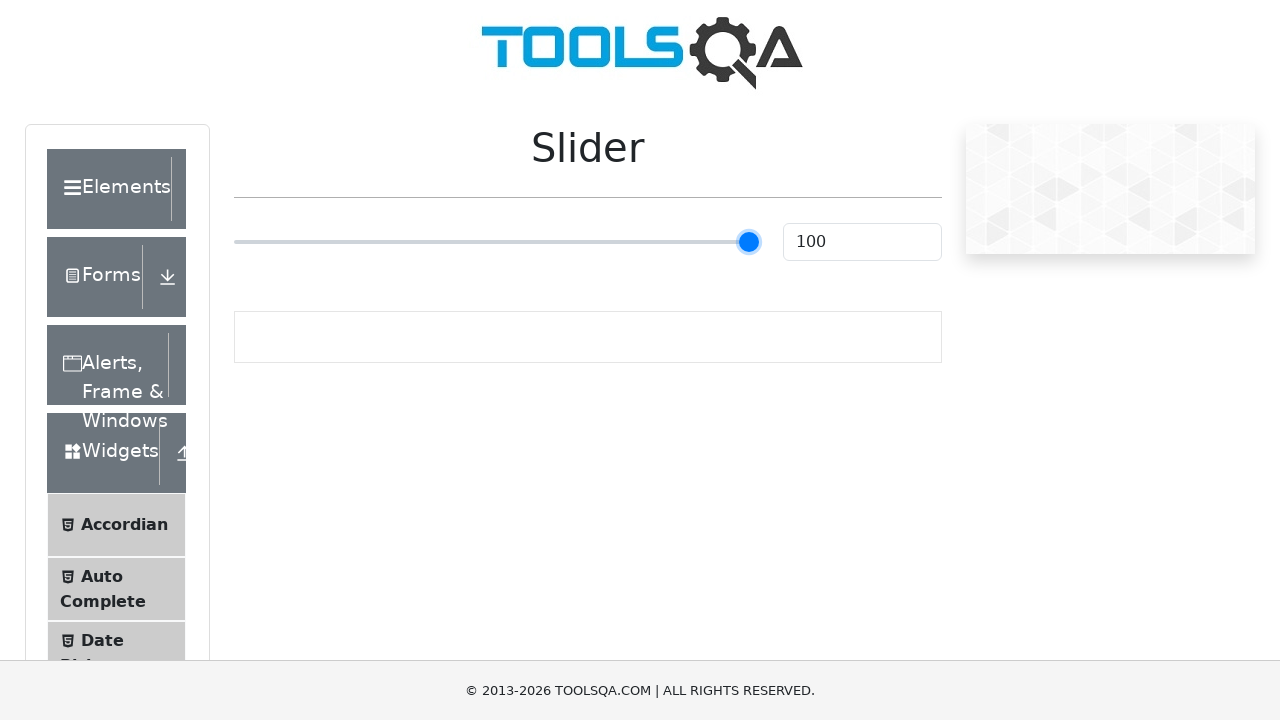

Pressed ArrowRight key to move slider (iteration 85/100) on .range-slider
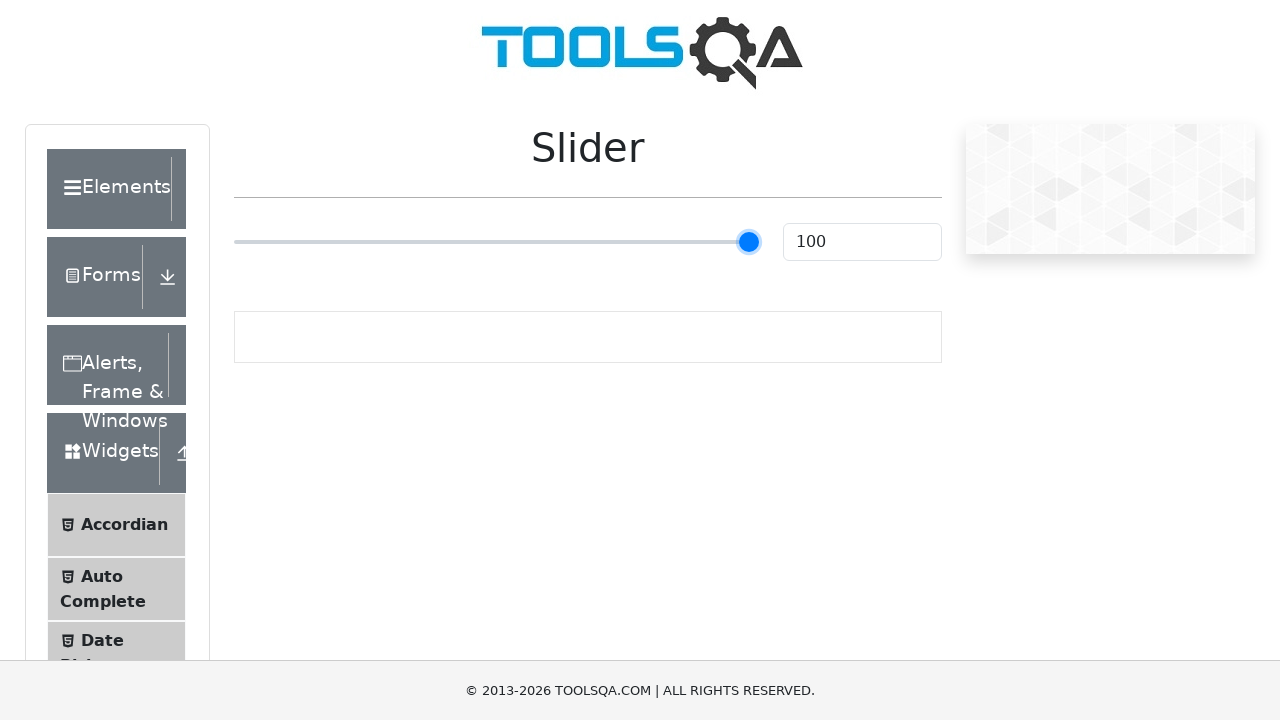

Pressed ArrowRight key to move slider (iteration 86/100) on .range-slider
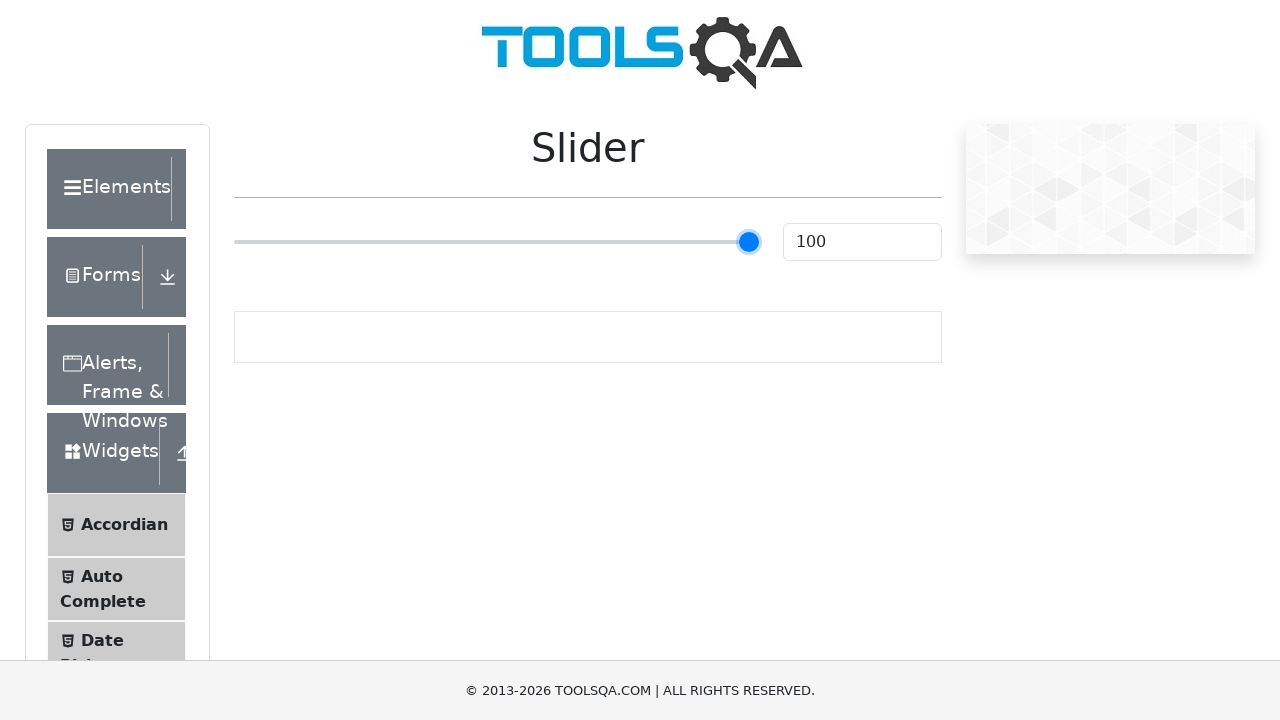

Pressed ArrowRight key to move slider (iteration 87/100) on .range-slider
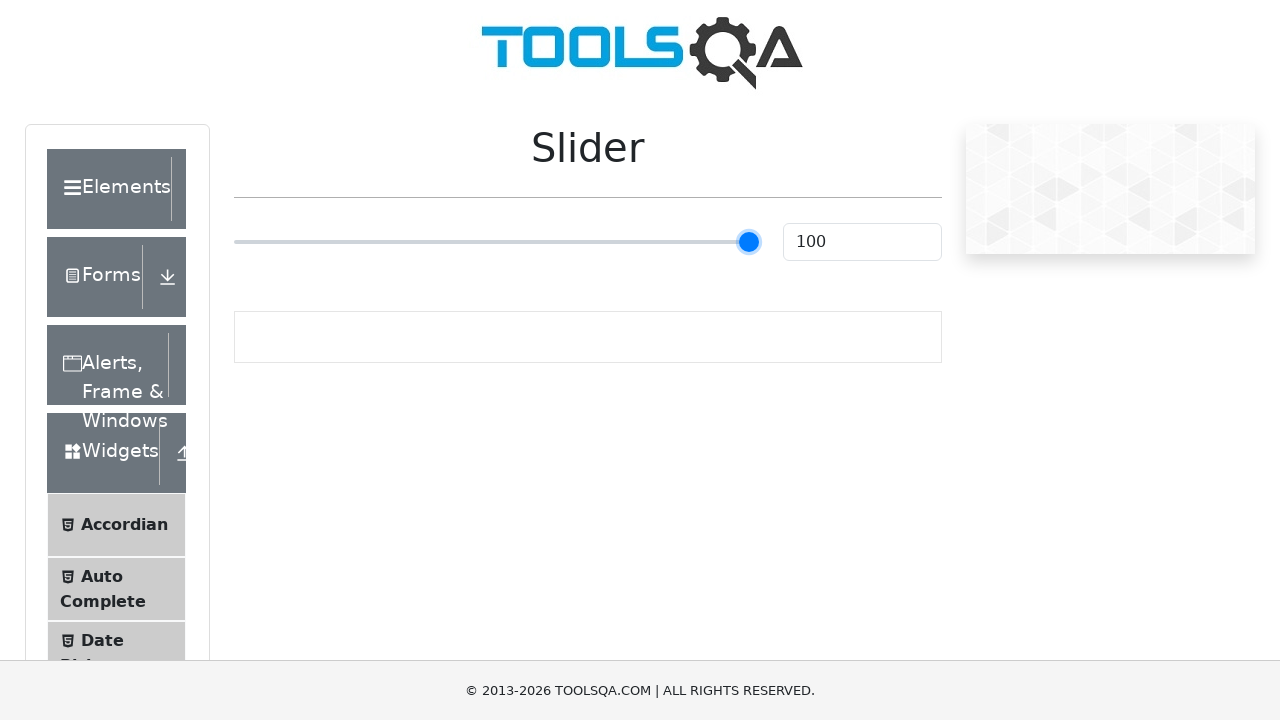

Pressed ArrowRight key to move slider (iteration 88/100) on .range-slider
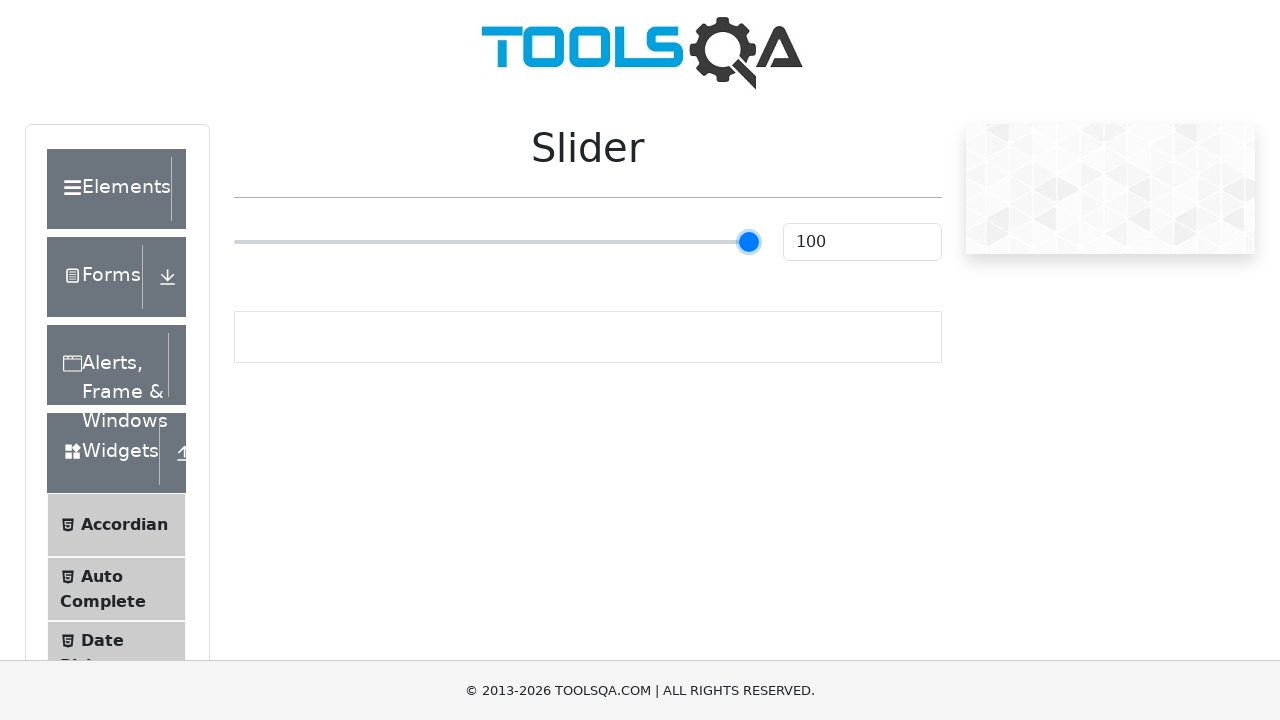

Pressed ArrowRight key to move slider (iteration 89/100) on .range-slider
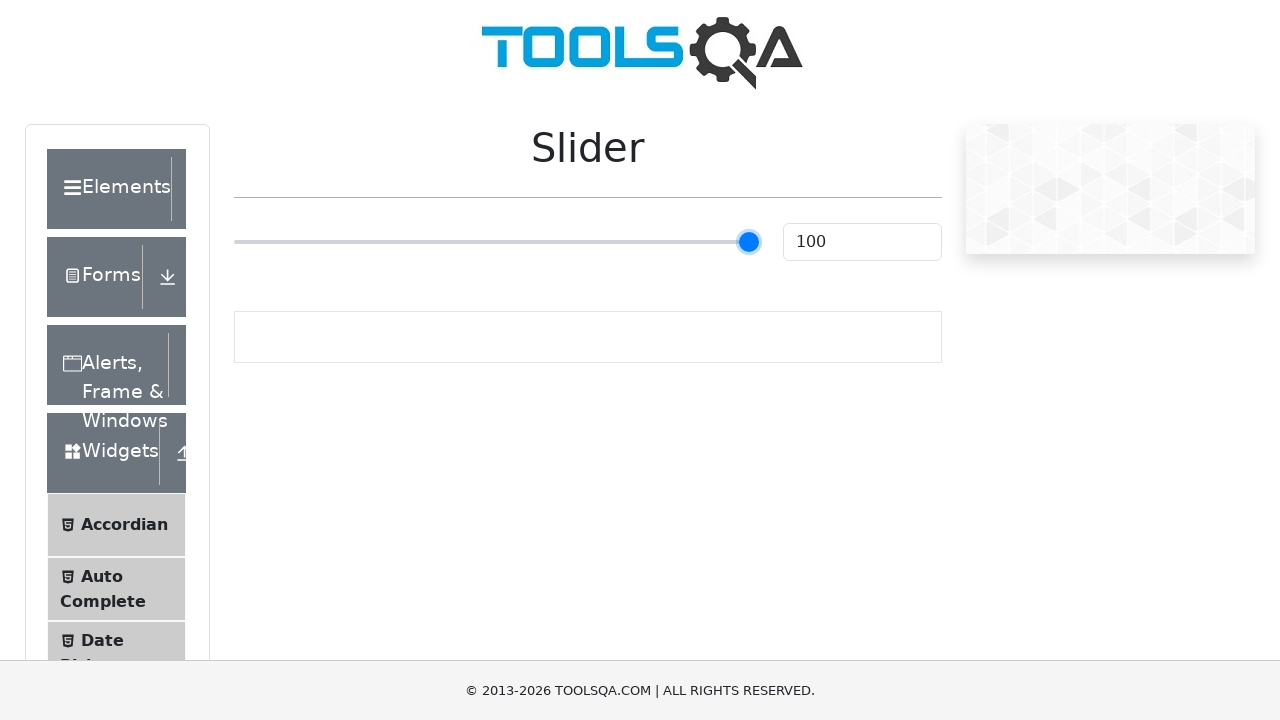

Pressed ArrowRight key to move slider (iteration 90/100) on .range-slider
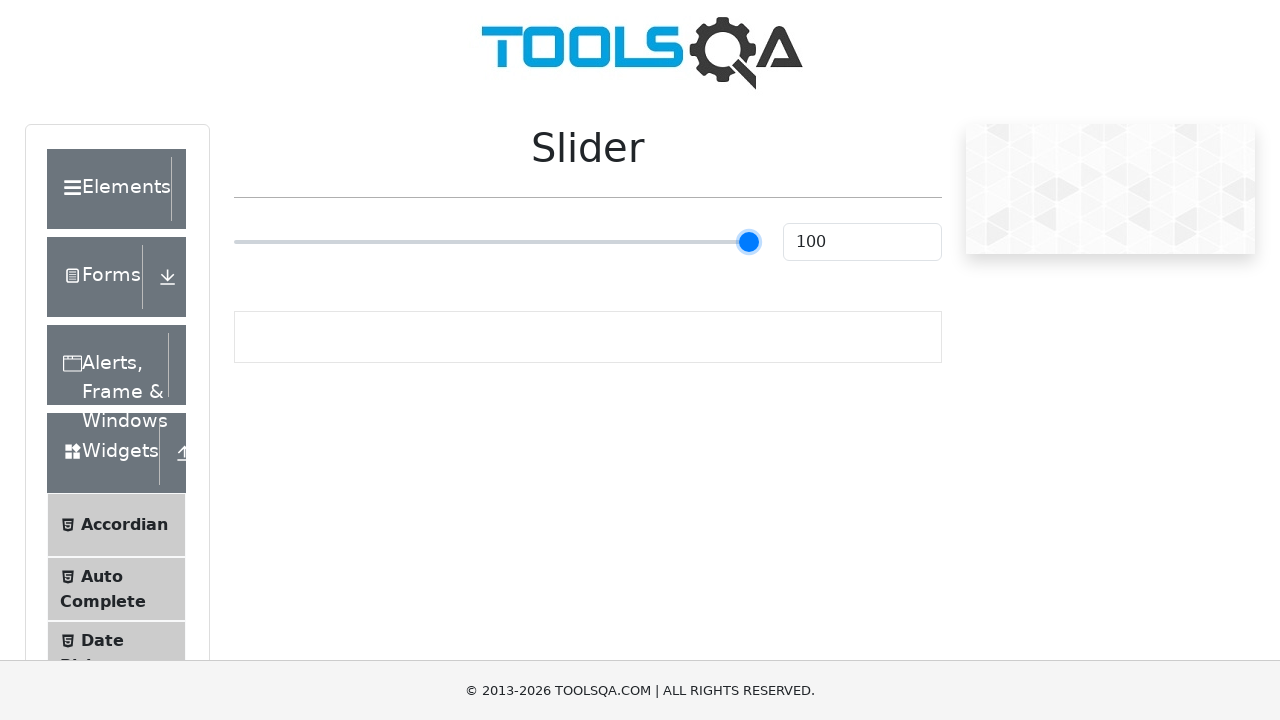

Pressed ArrowRight key to move slider (iteration 91/100) on .range-slider
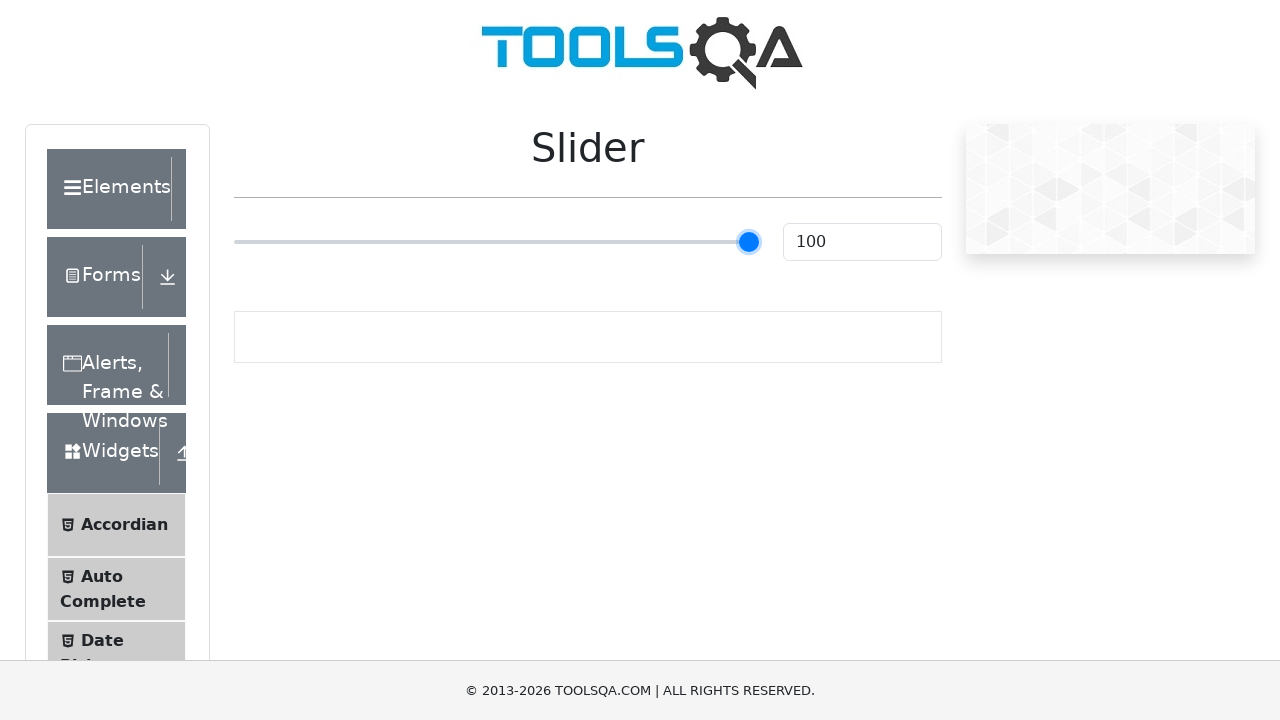

Pressed ArrowRight key to move slider (iteration 92/100) on .range-slider
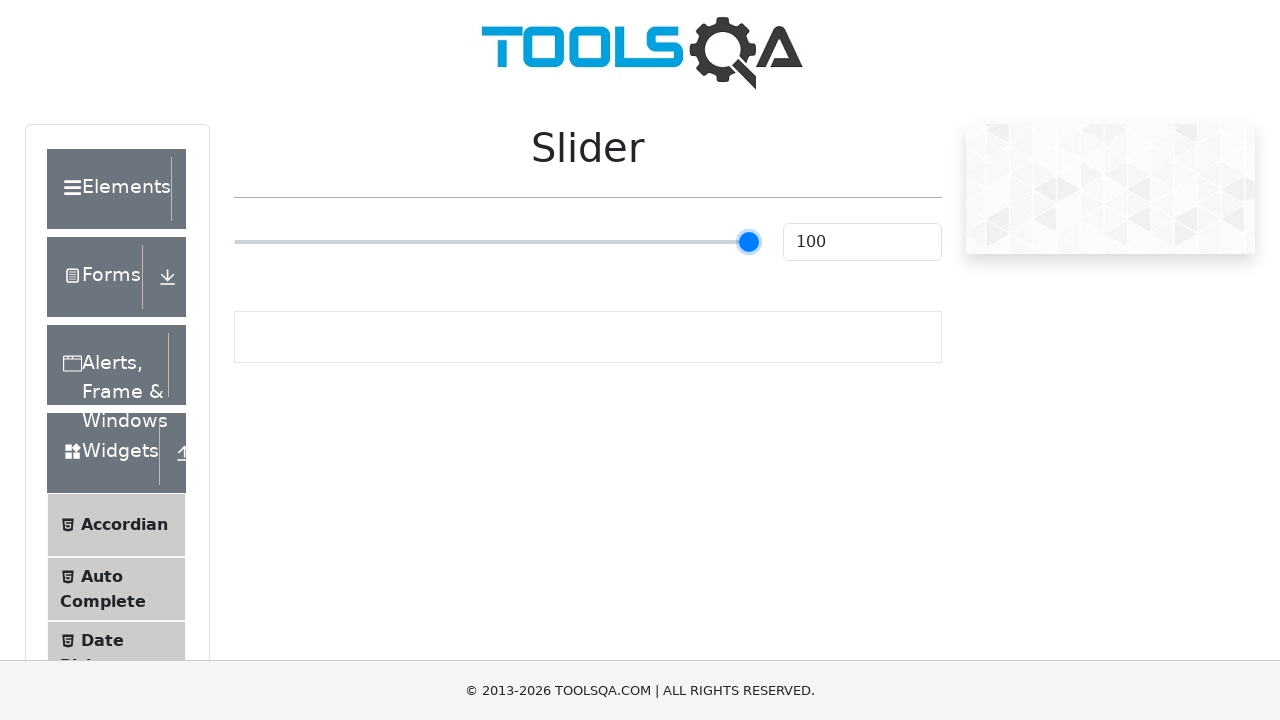

Pressed ArrowRight key to move slider (iteration 93/100) on .range-slider
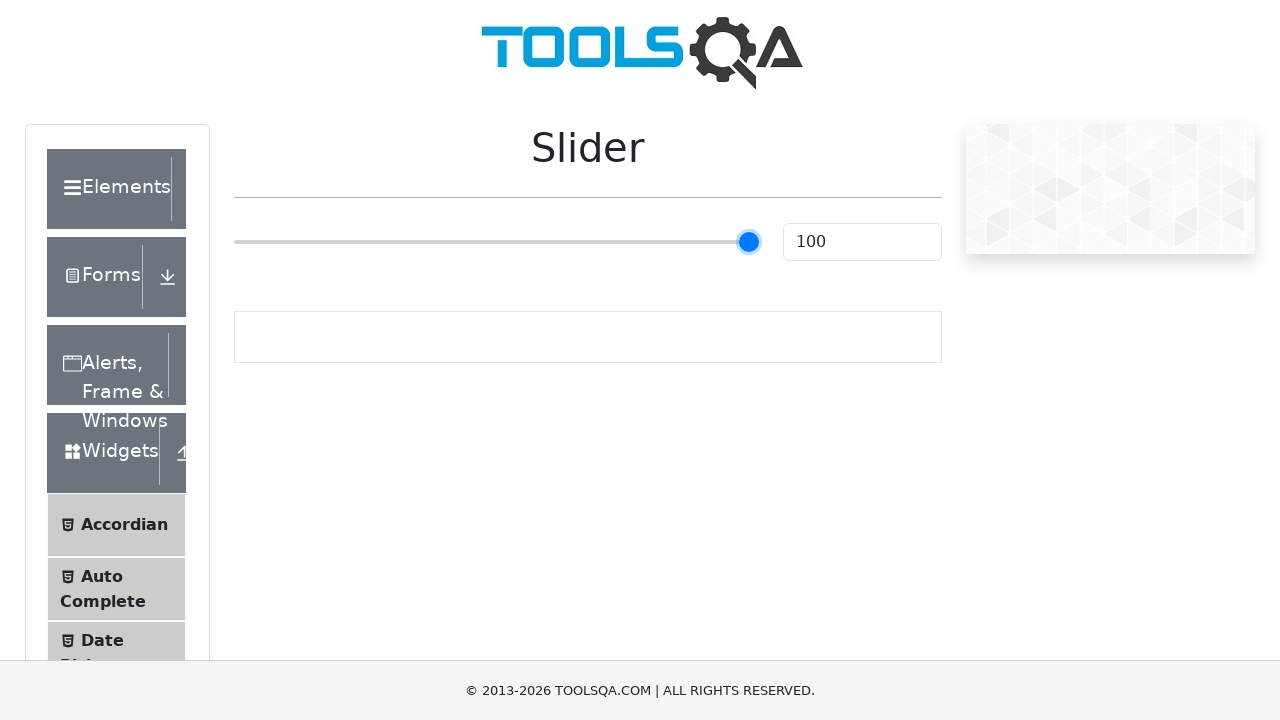

Pressed ArrowRight key to move slider (iteration 94/100) on .range-slider
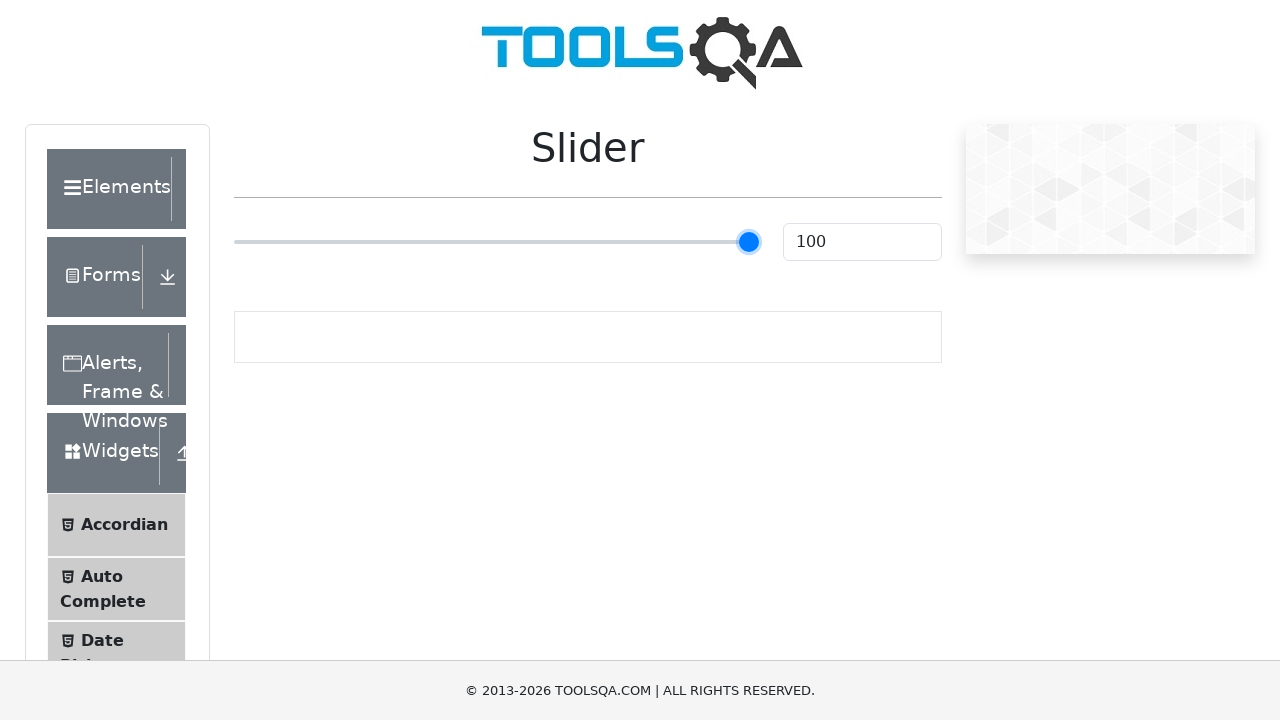

Pressed ArrowRight key to move slider (iteration 95/100) on .range-slider
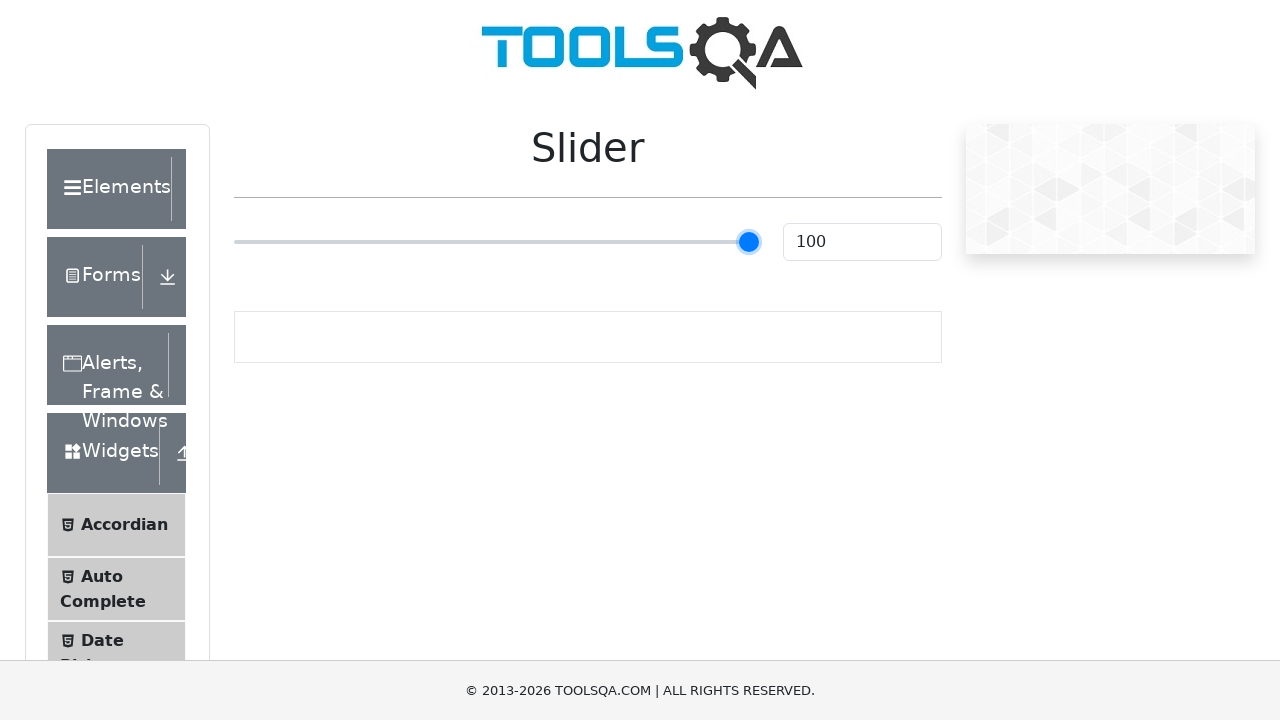

Pressed ArrowRight key to move slider (iteration 96/100) on .range-slider
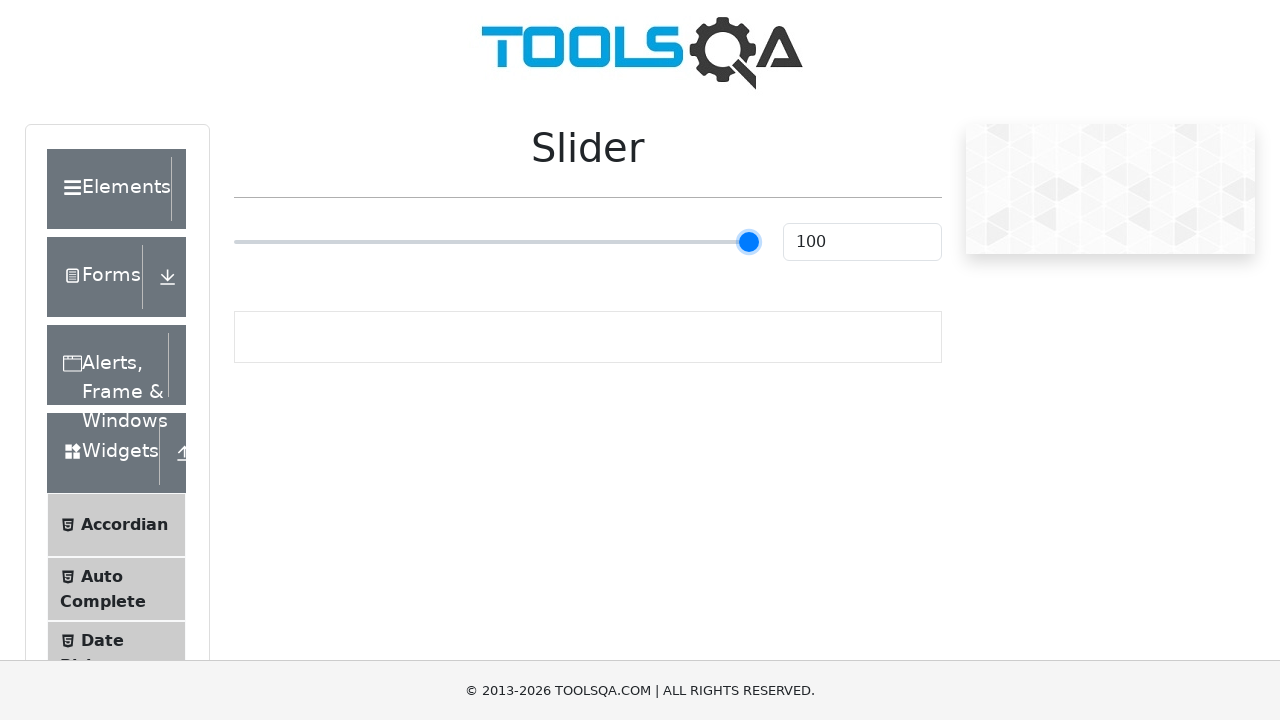

Pressed ArrowRight key to move slider (iteration 97/100) on .range-slider
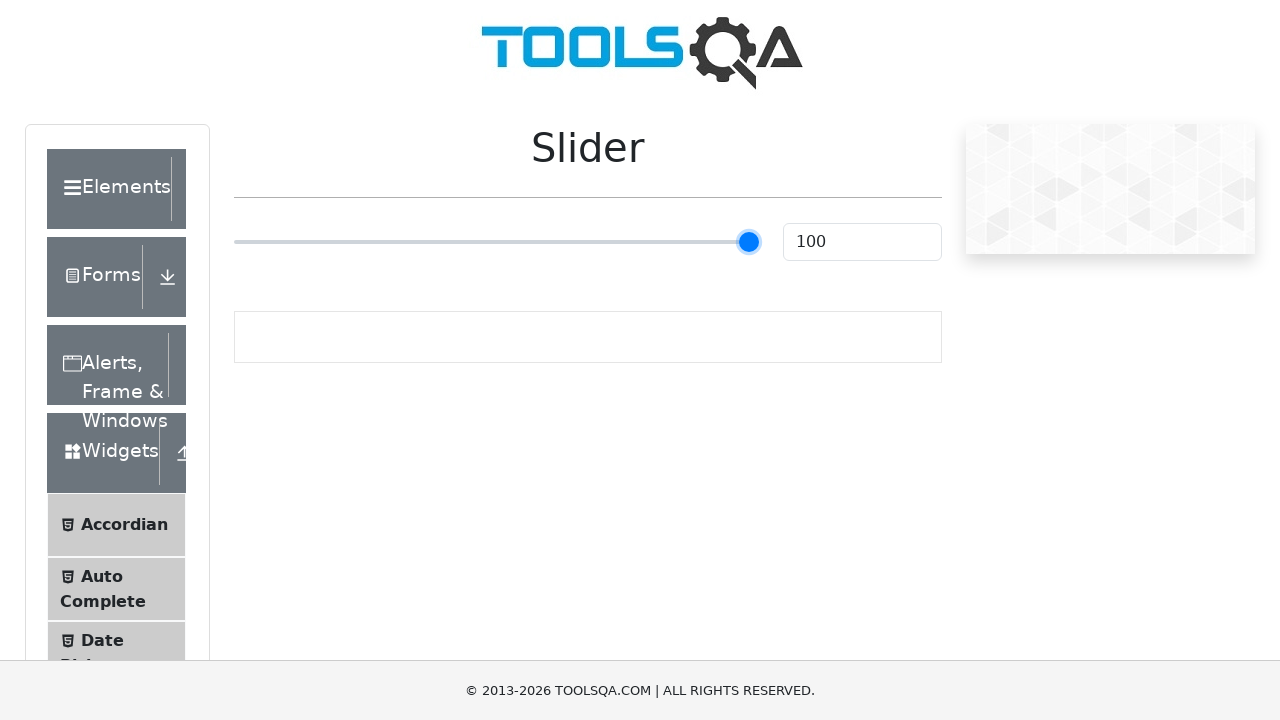

Pressed ArrowRight key to move slider (iteration 98/100) on .range-slider
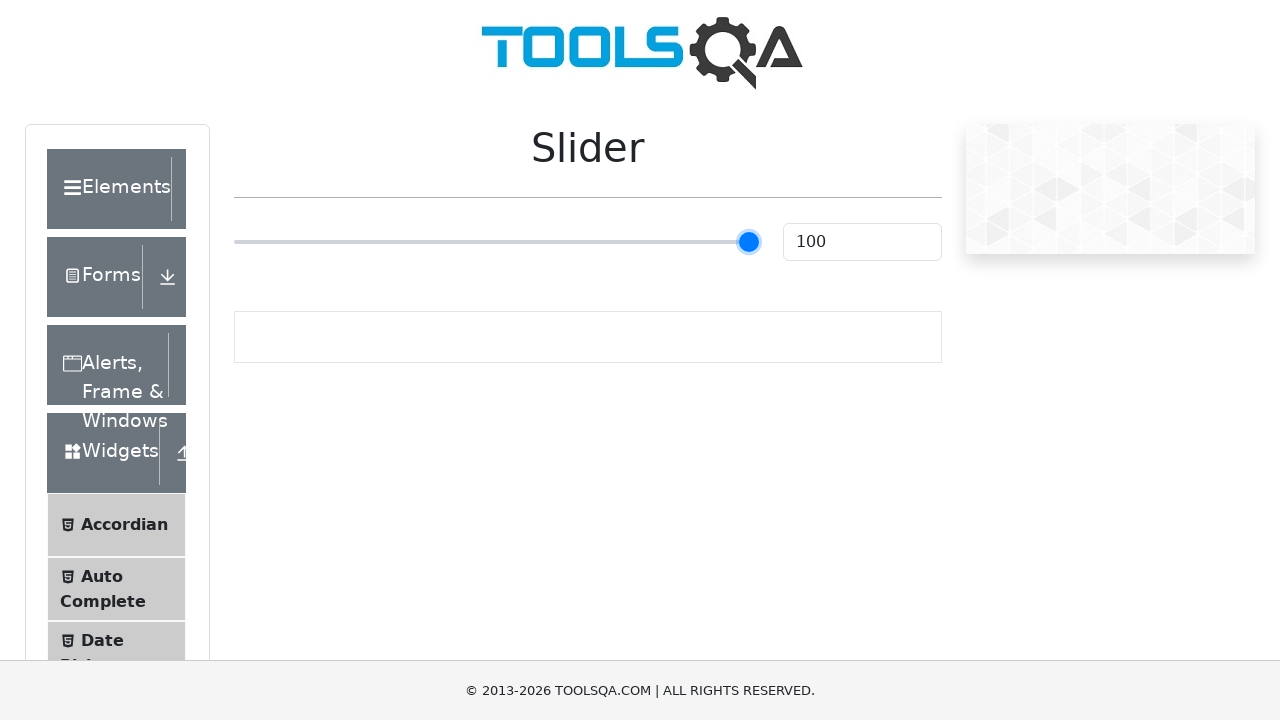

Pressed ArrowRight key to move slider (iteration 99/100) on .range-slider
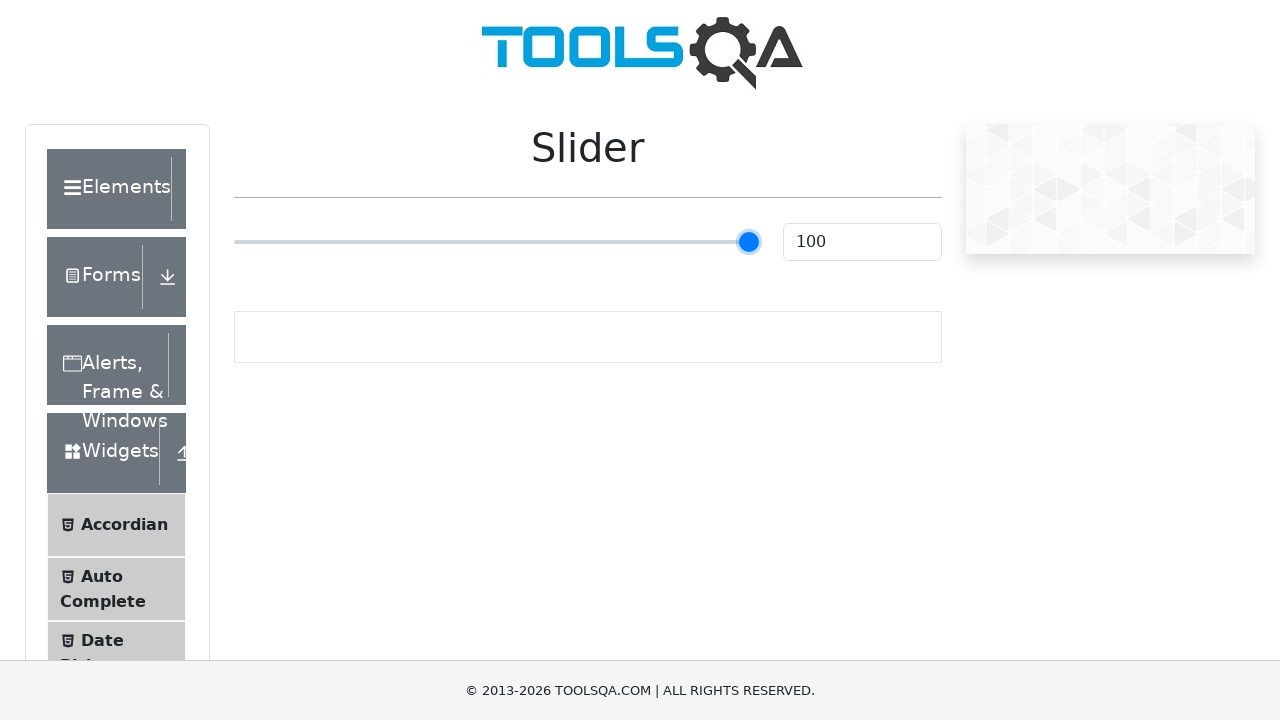

Pressed ArrowRight key to move slider (iteration 100/100) on .range-slider
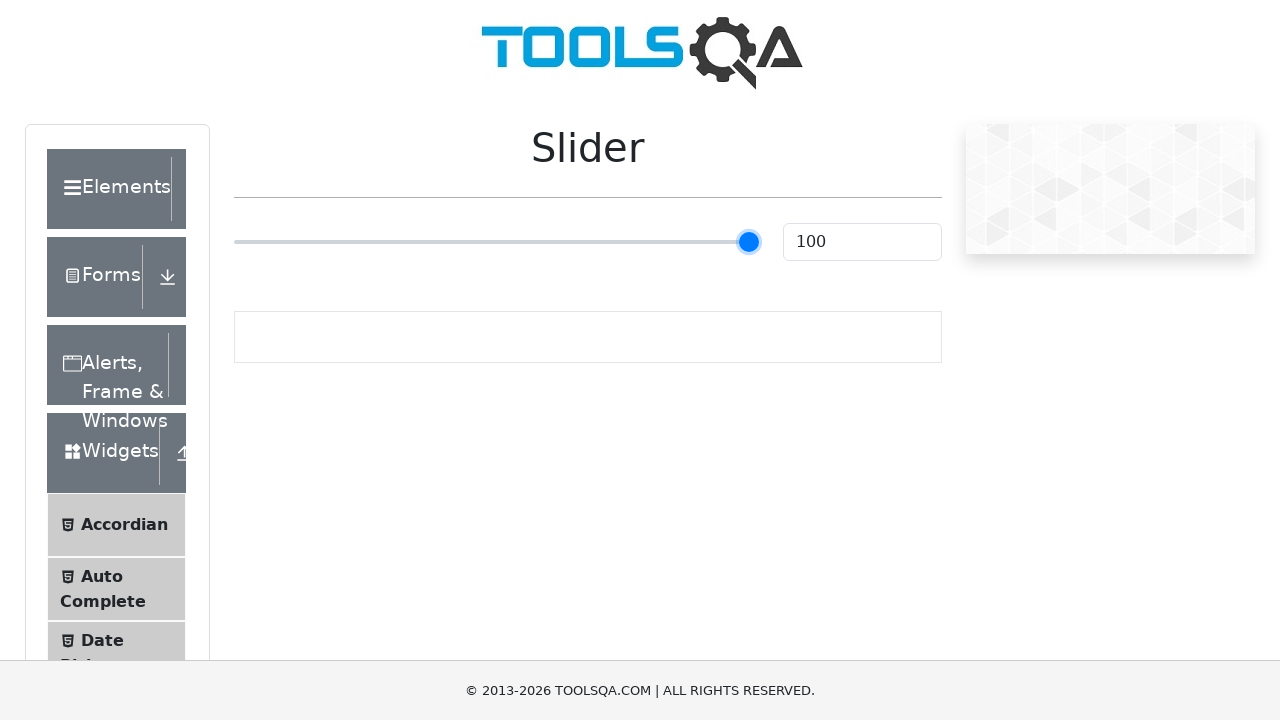

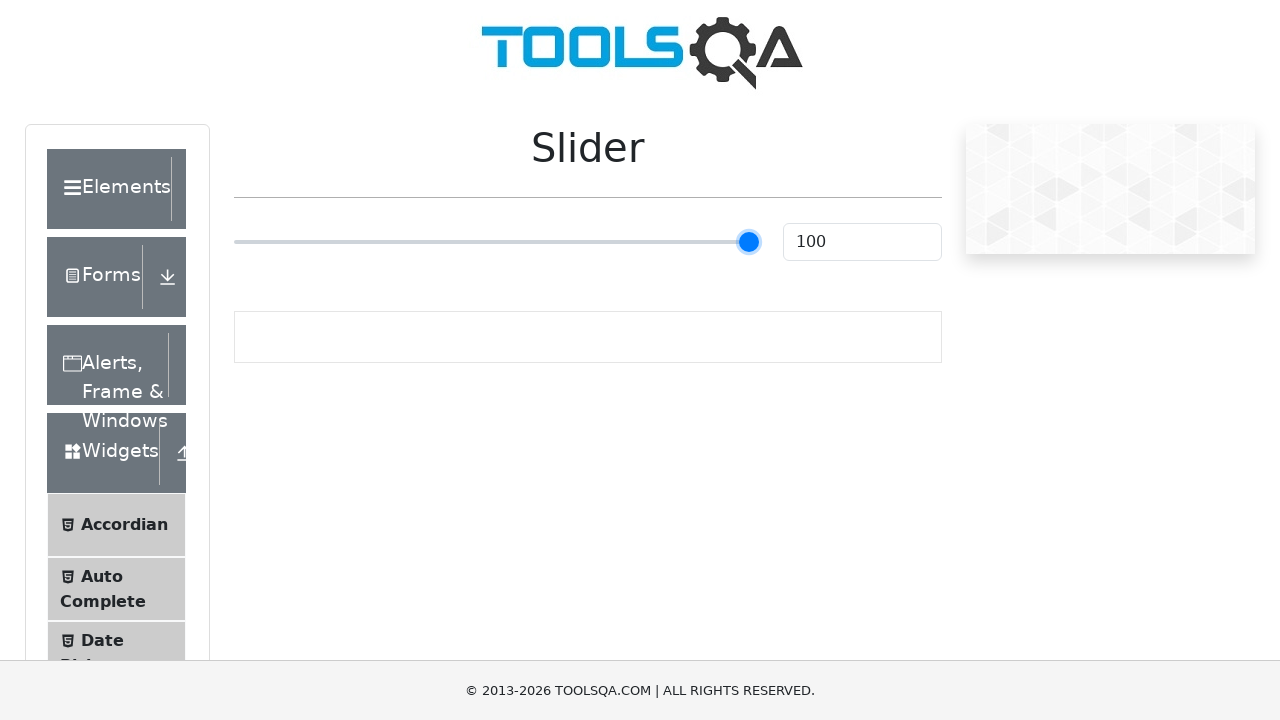